Tests filling a large form by entering text into all text input fields and clicking the submit button

Starting URL: http://suninjuly.github.io/huge_form.html

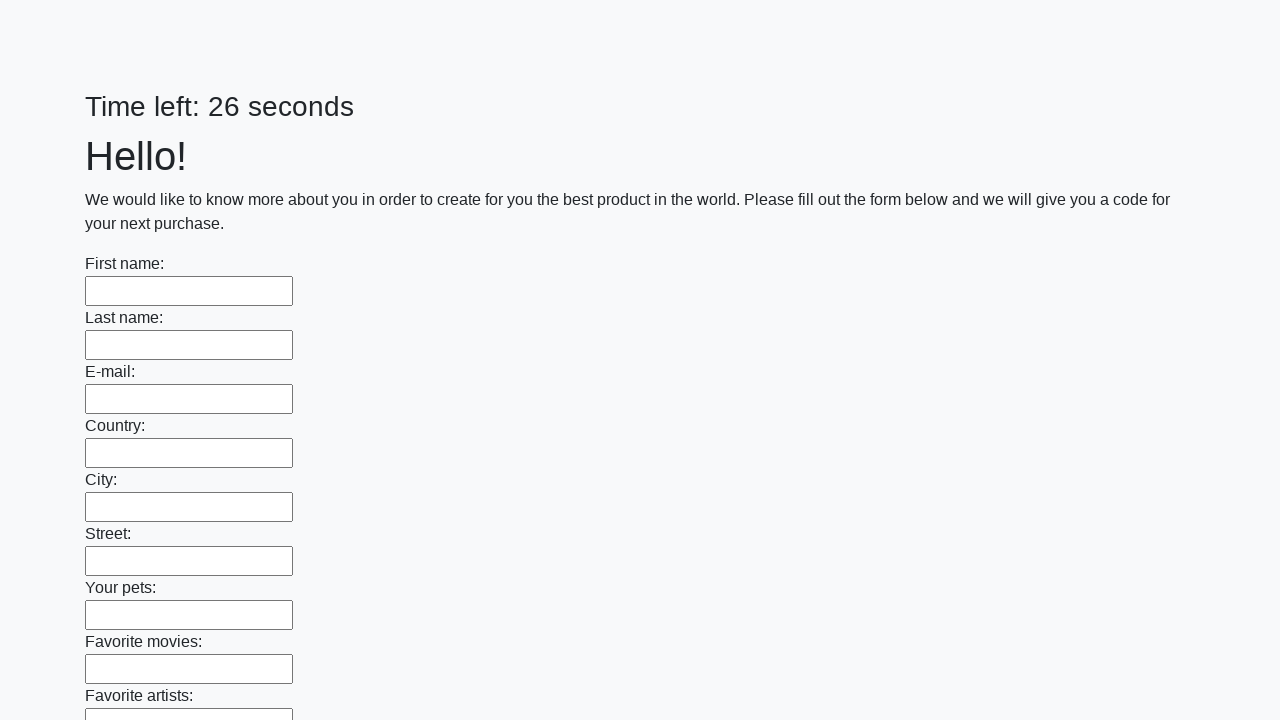

Located all text input fields on the huge form
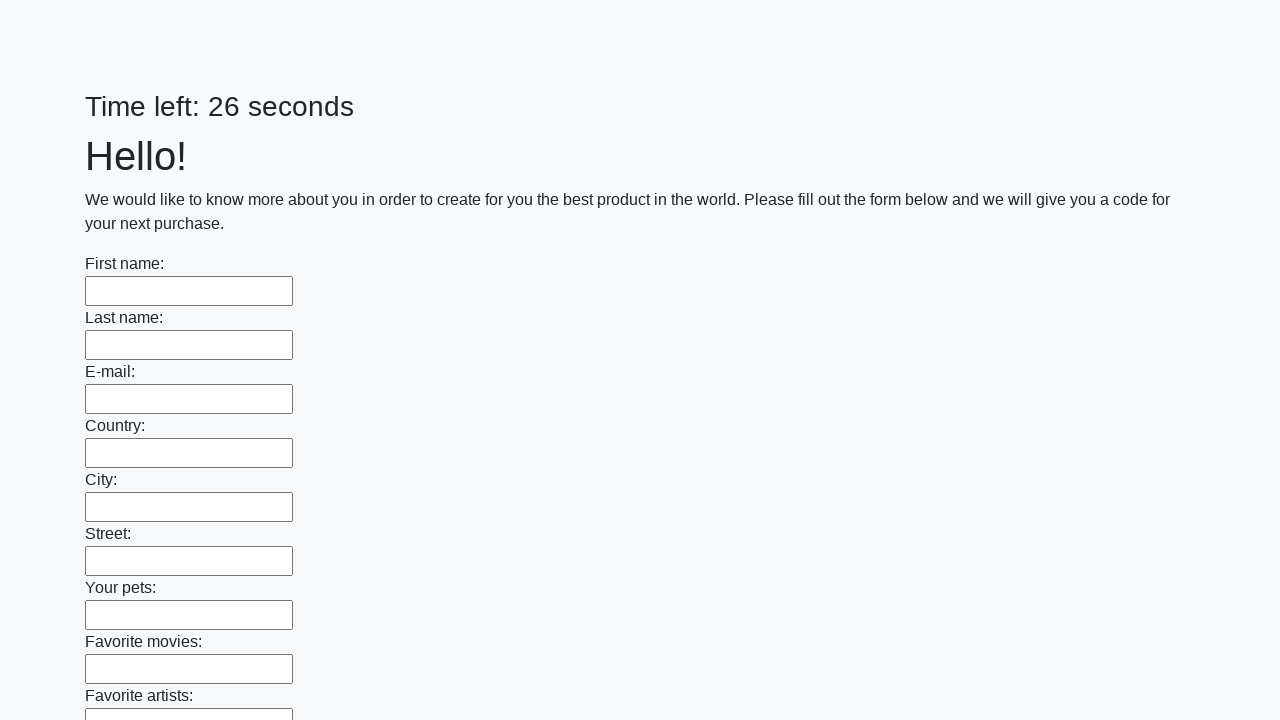

Filled a text input field with 'Мой ответ' on xpath=//input[@type="text"] >> nth=0
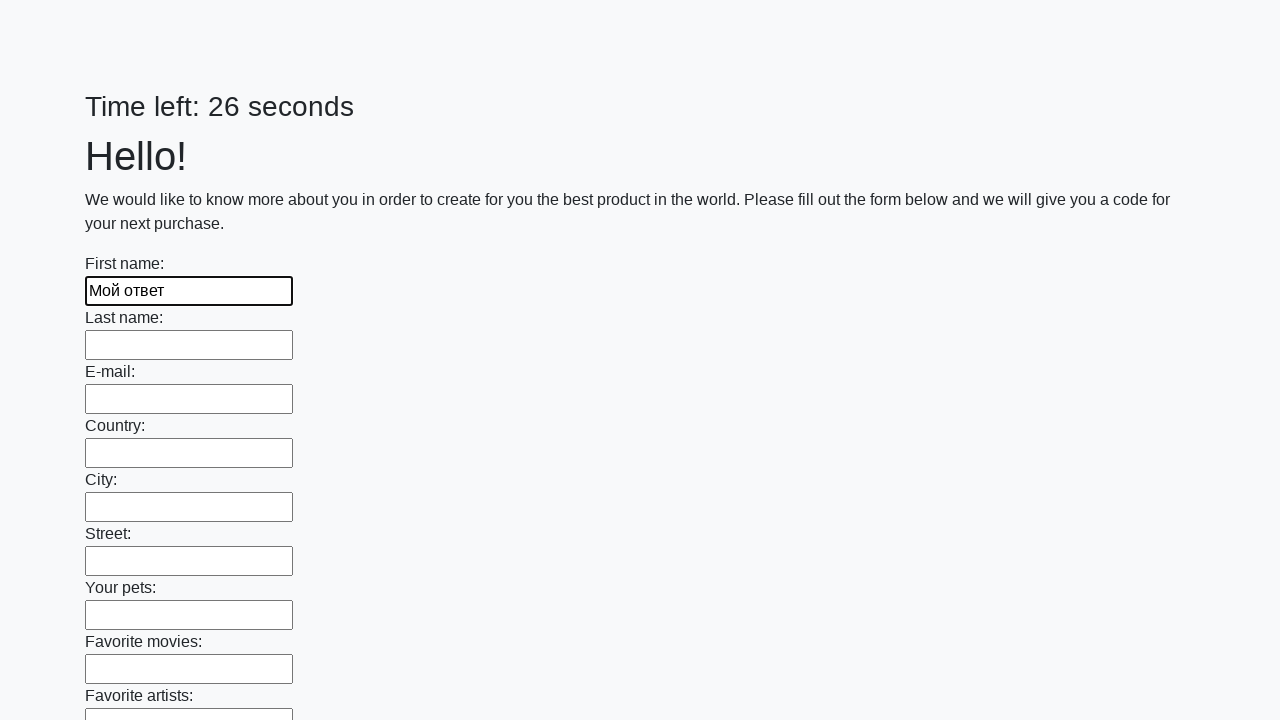

Filled a text input field with 'Мой ответ' on xpath=//input[@type="text"] >> nth=1
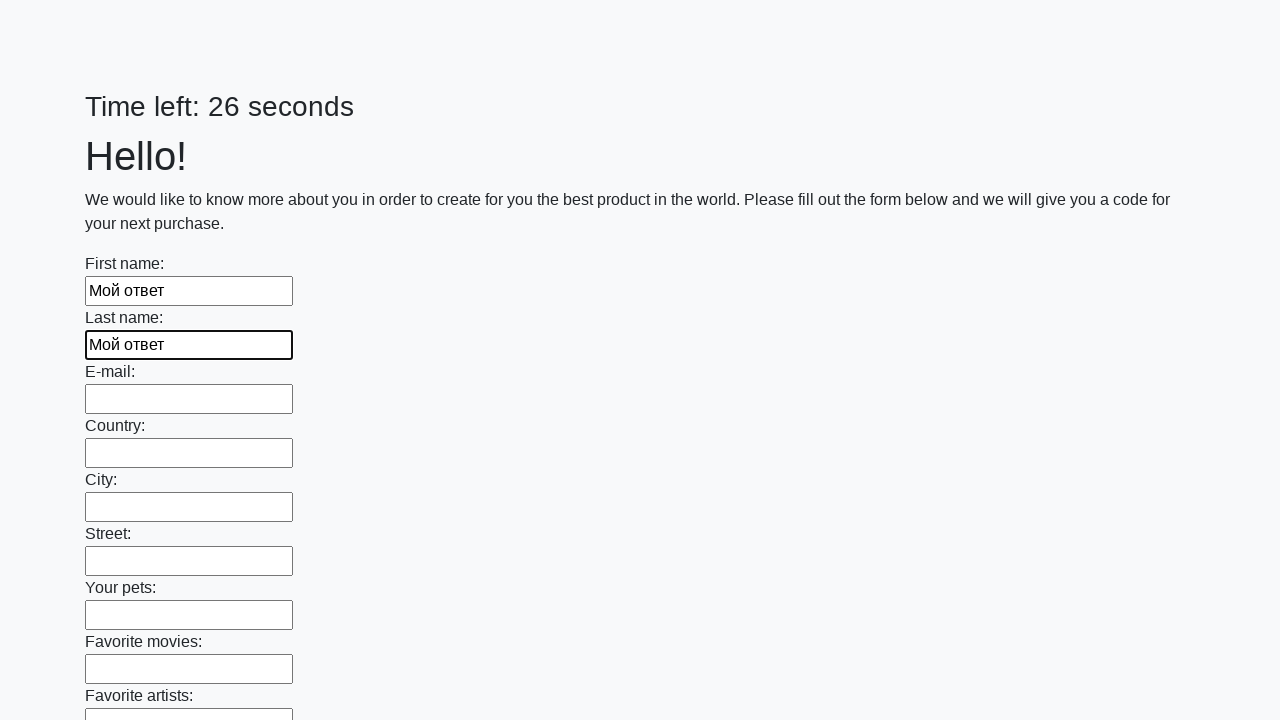

Filled a text input field with 'Мой ответ' on xpath=//input[@type="text"] >> nth=2
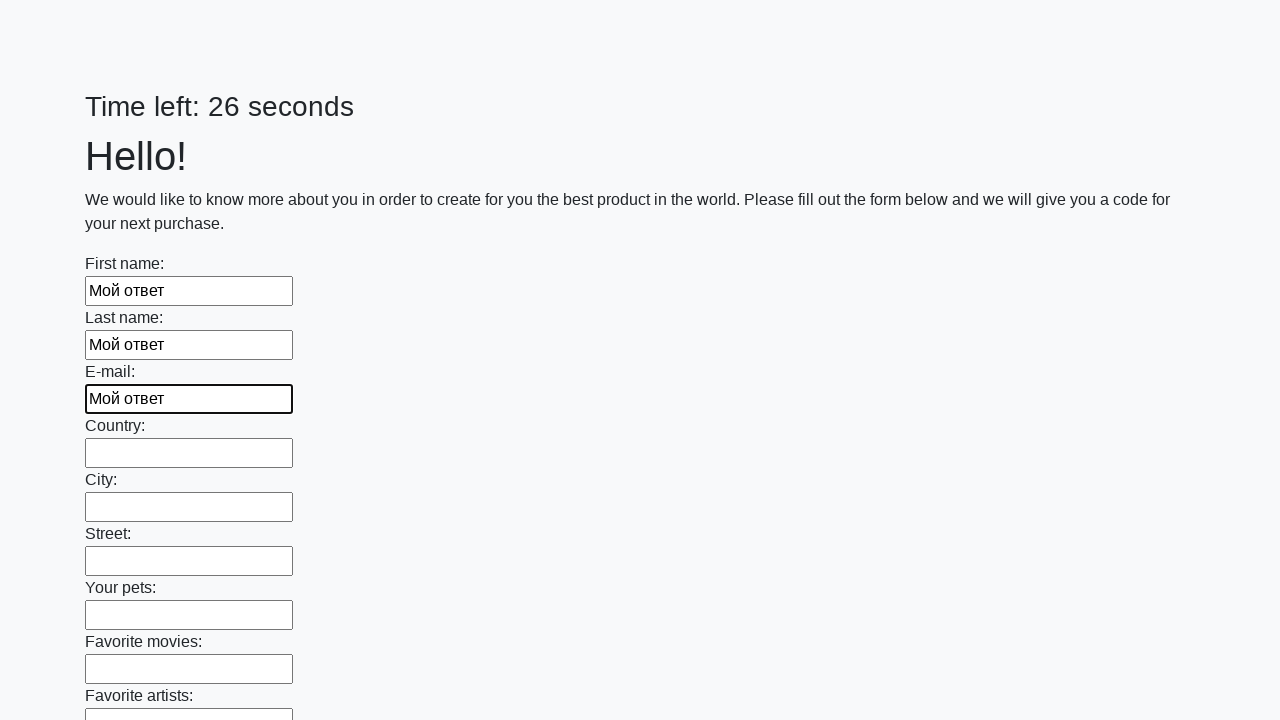

Filled a text input field with 'Мой ответ' on xpath=//input[@type="text"] >> nth=3
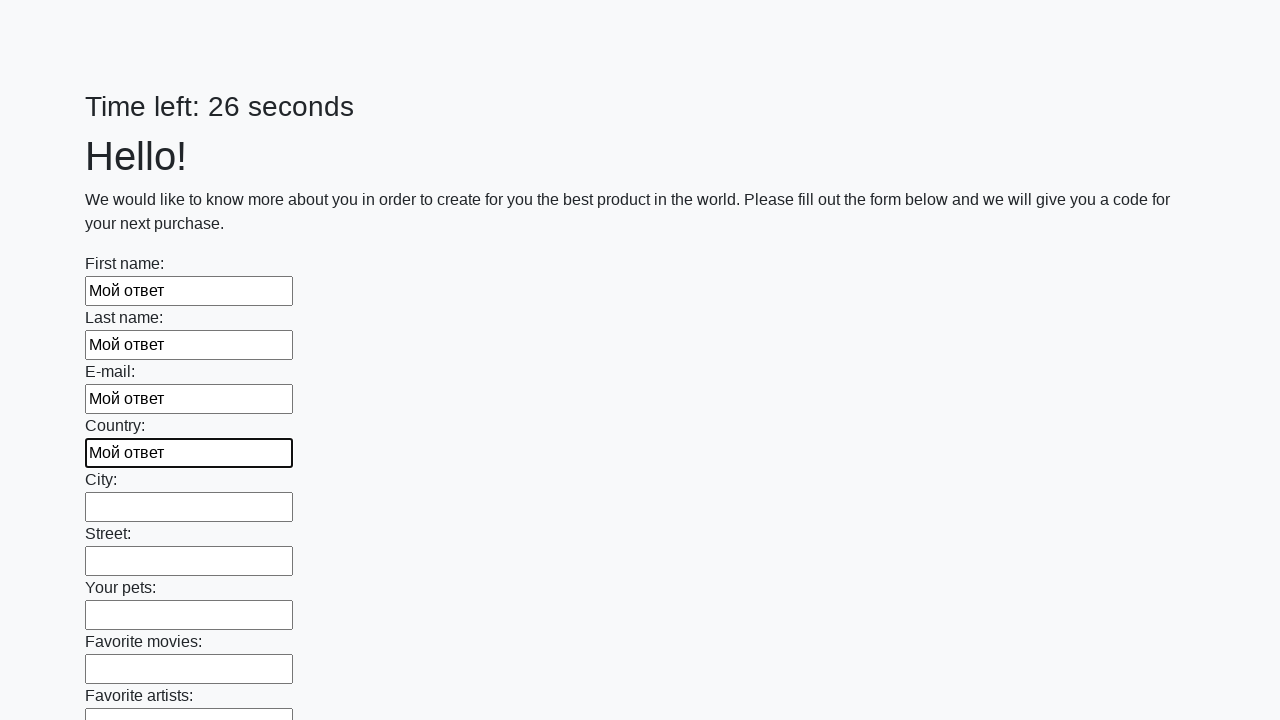

Filled a text input field with 'Мой ответ' on xpath=//input[@type="text"] >> nth=4
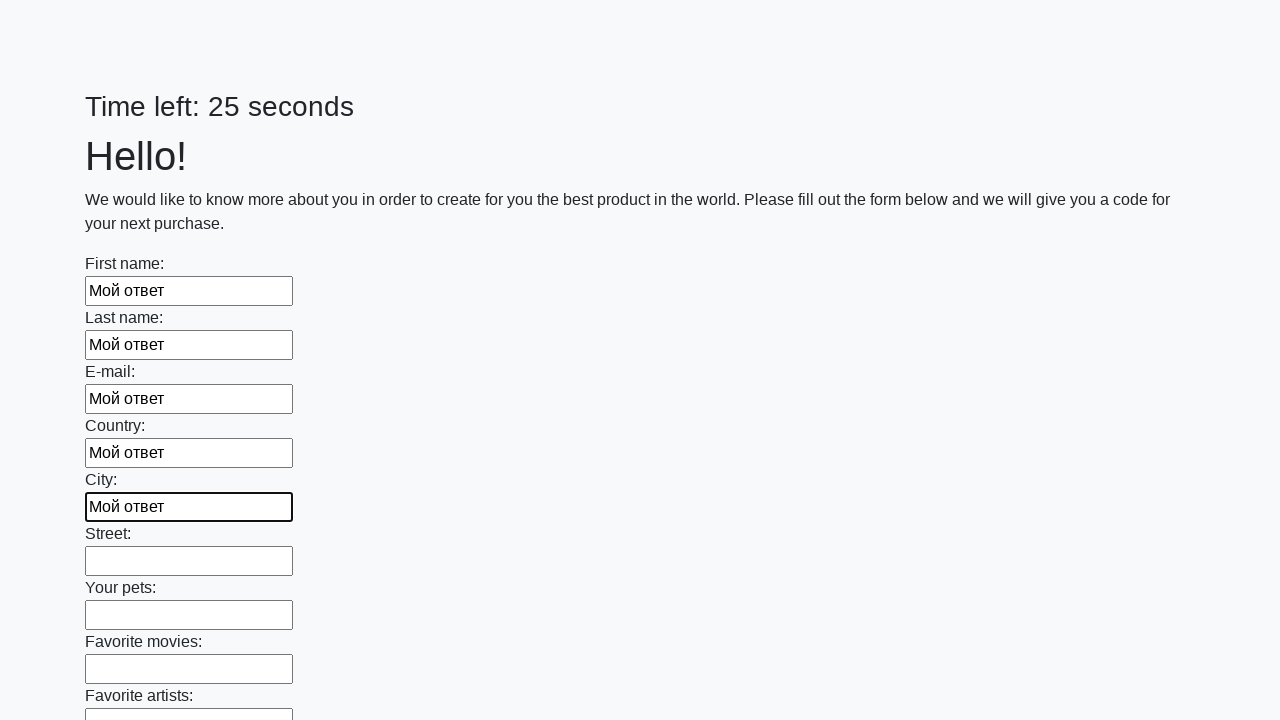

Filled a text input field with 'Мой ответ' on xpath=//input[@type="text"] >> nth=5
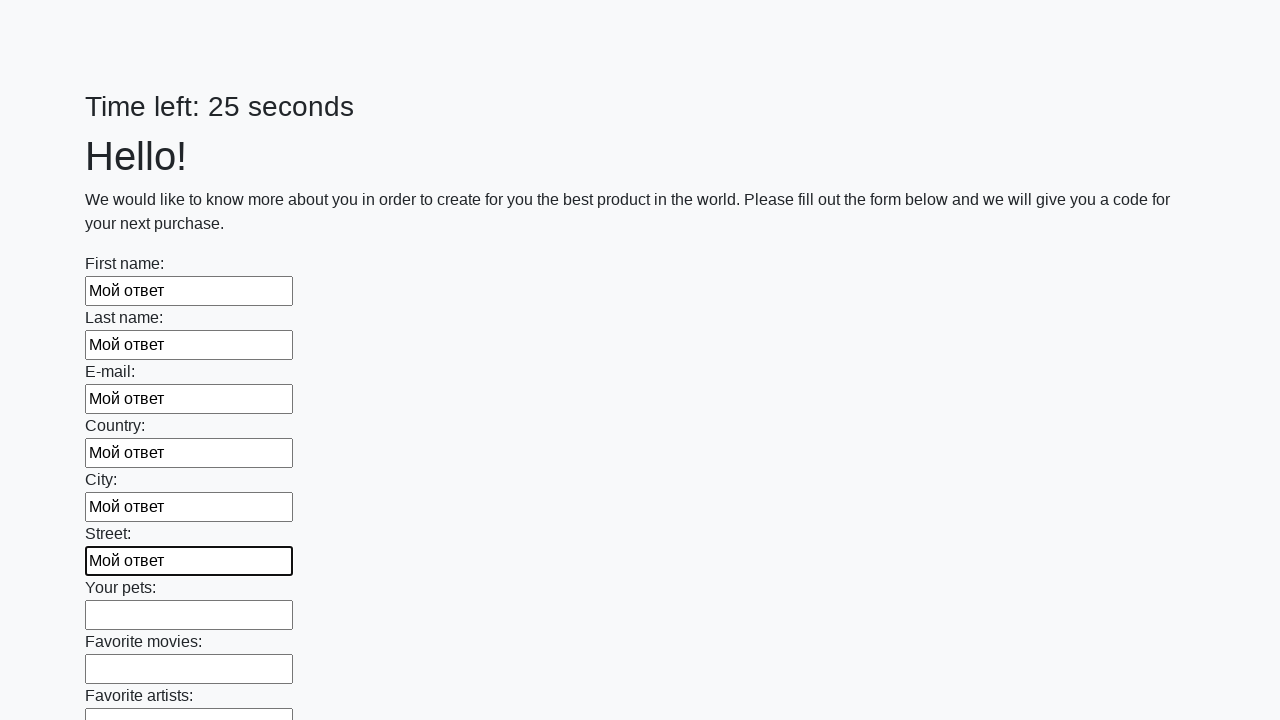

Filled a text input field with 'Мой ответ' on xpath=//input[@type="text"] >> nth=6
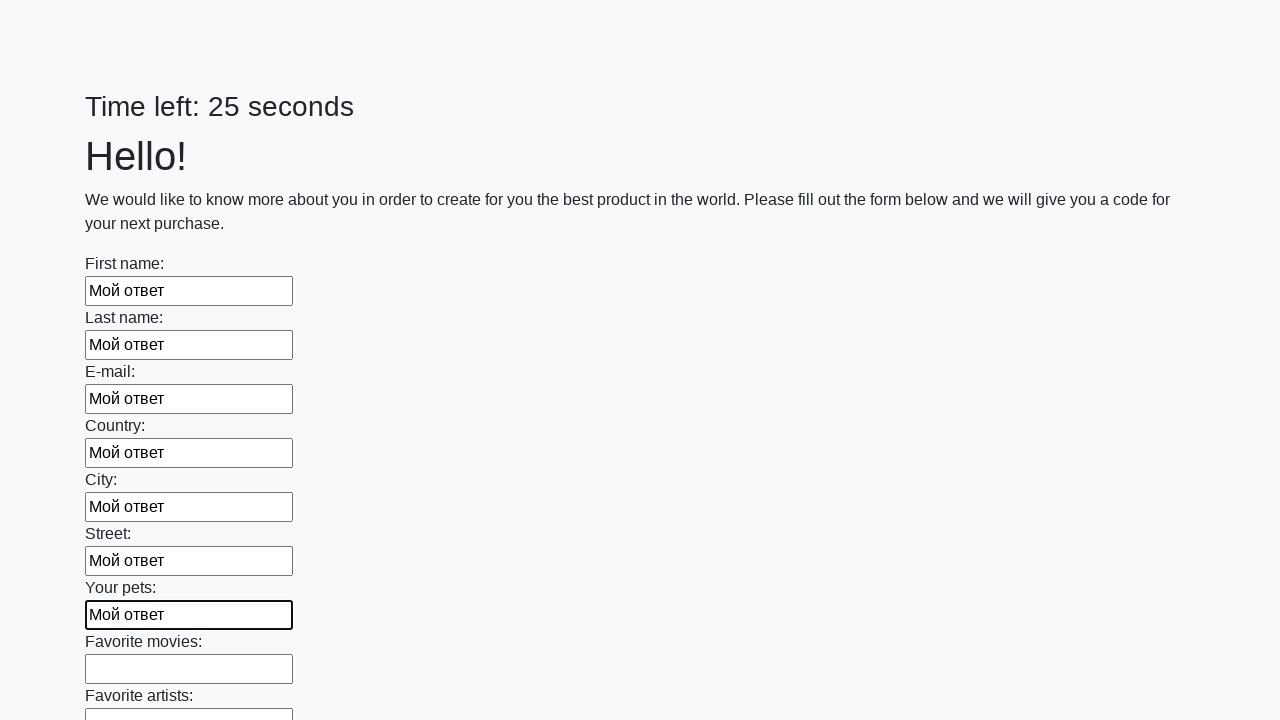

Filled a text input field with 'Мой ответ' on xpath=//input[@type="text"] >> nth=7
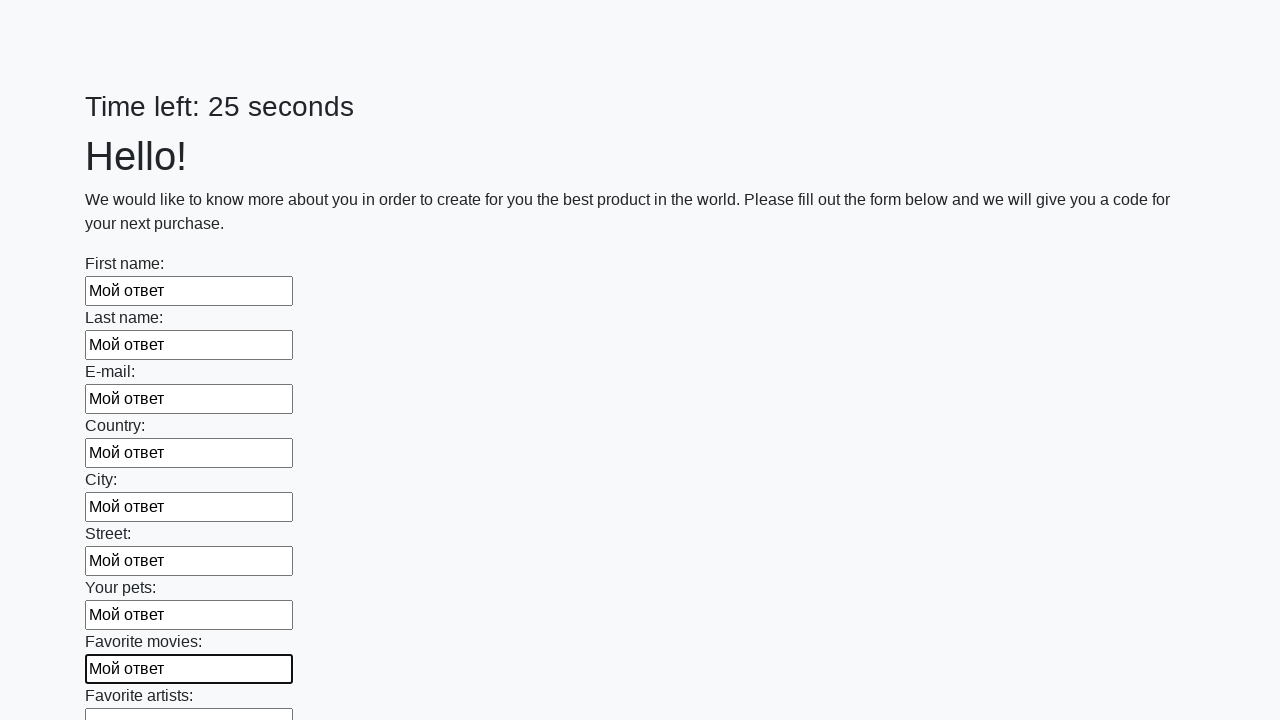

Filled a text input field with 'Мой ответ' on xpath=//input[@type="text"] >> nth=8
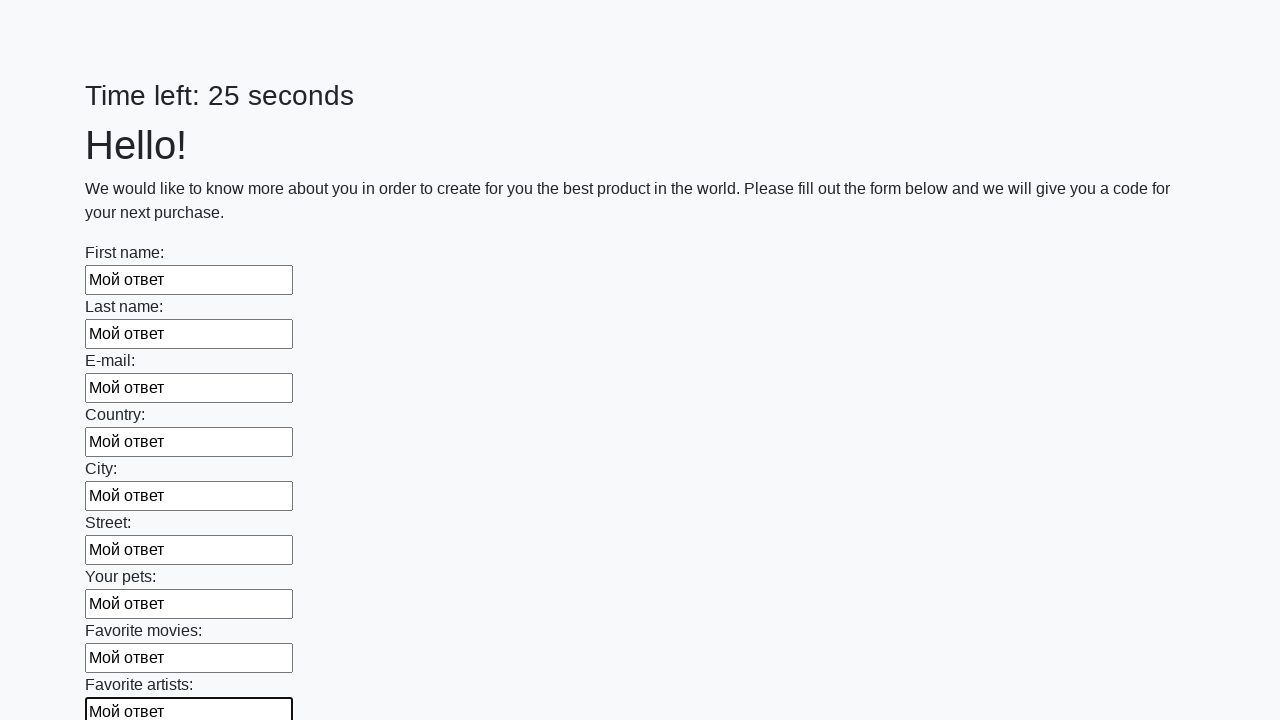

Filled a text input field with 'Мой ответ' on xpath=//input[@type="text"] >> nth=9
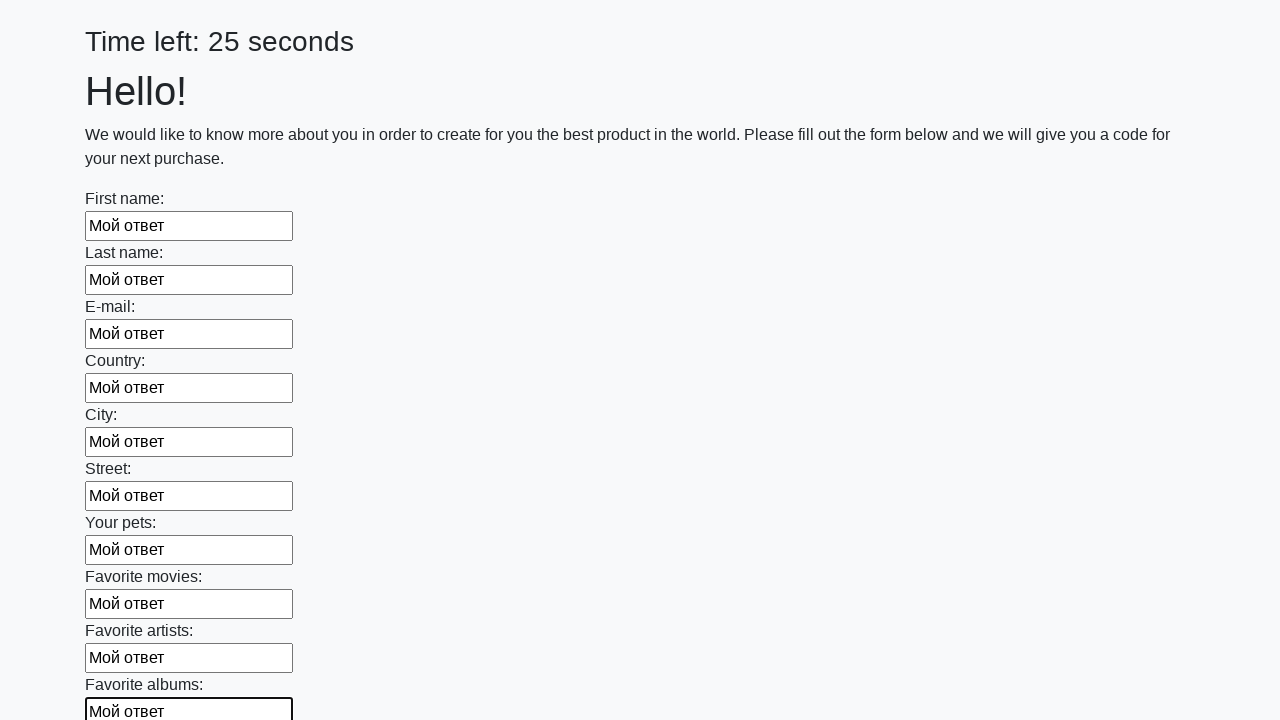

Filled a text input field with 'Мой ответ' on xpath=//input[@type="text"] >> nth=10
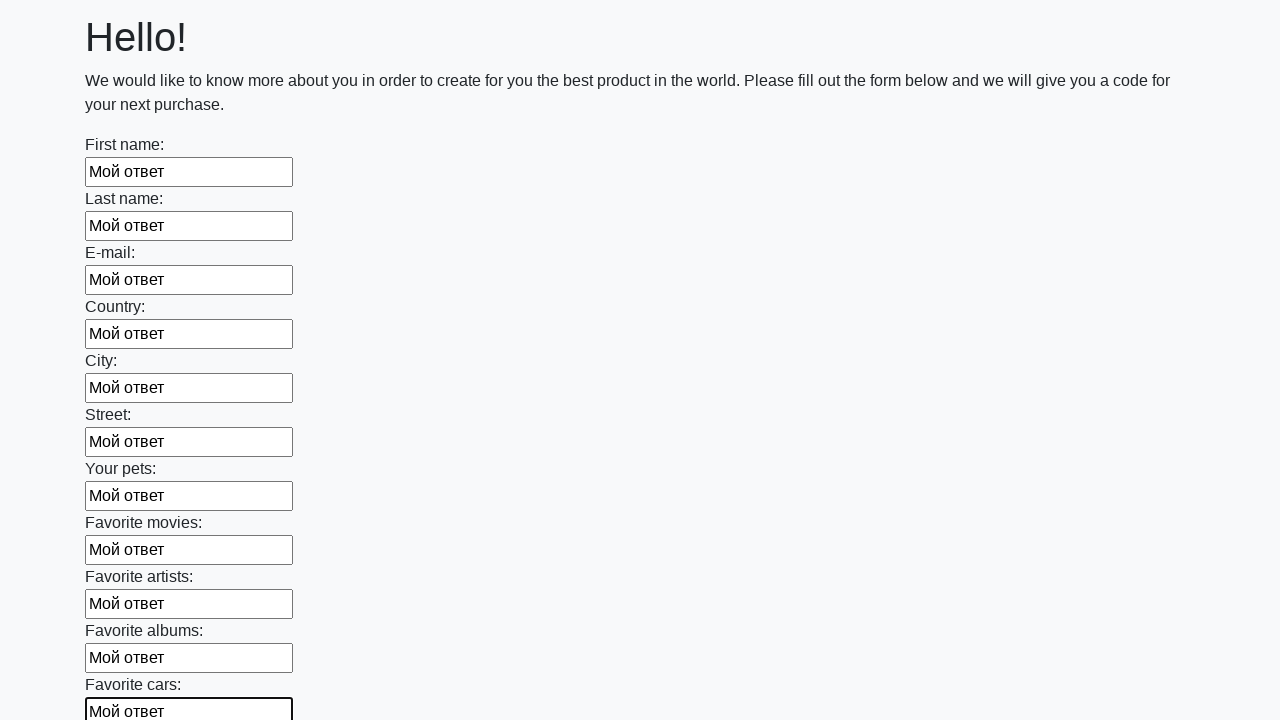

Filled a text input field with 'Мой ответ' on xpath=//input[@type="text"] >> nth=11
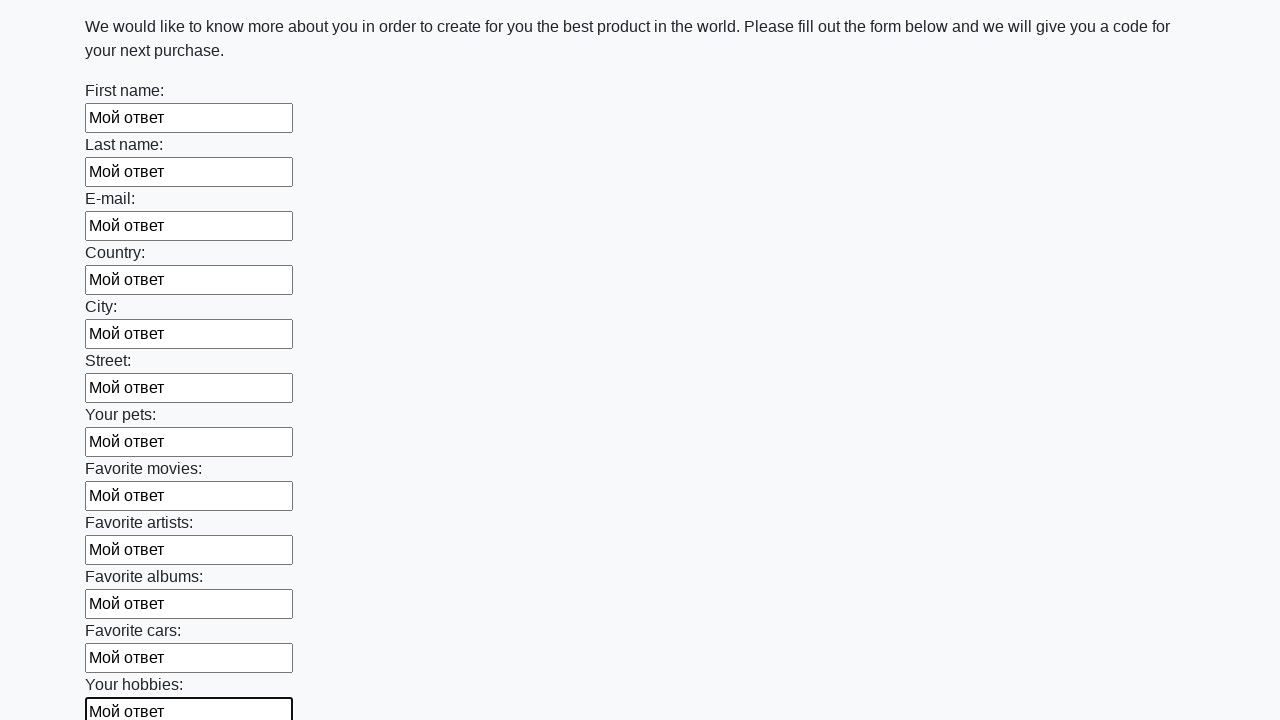

Filled a text input field with 'Мой ответ' on xpath=//input[@type="text"] >> nth=12
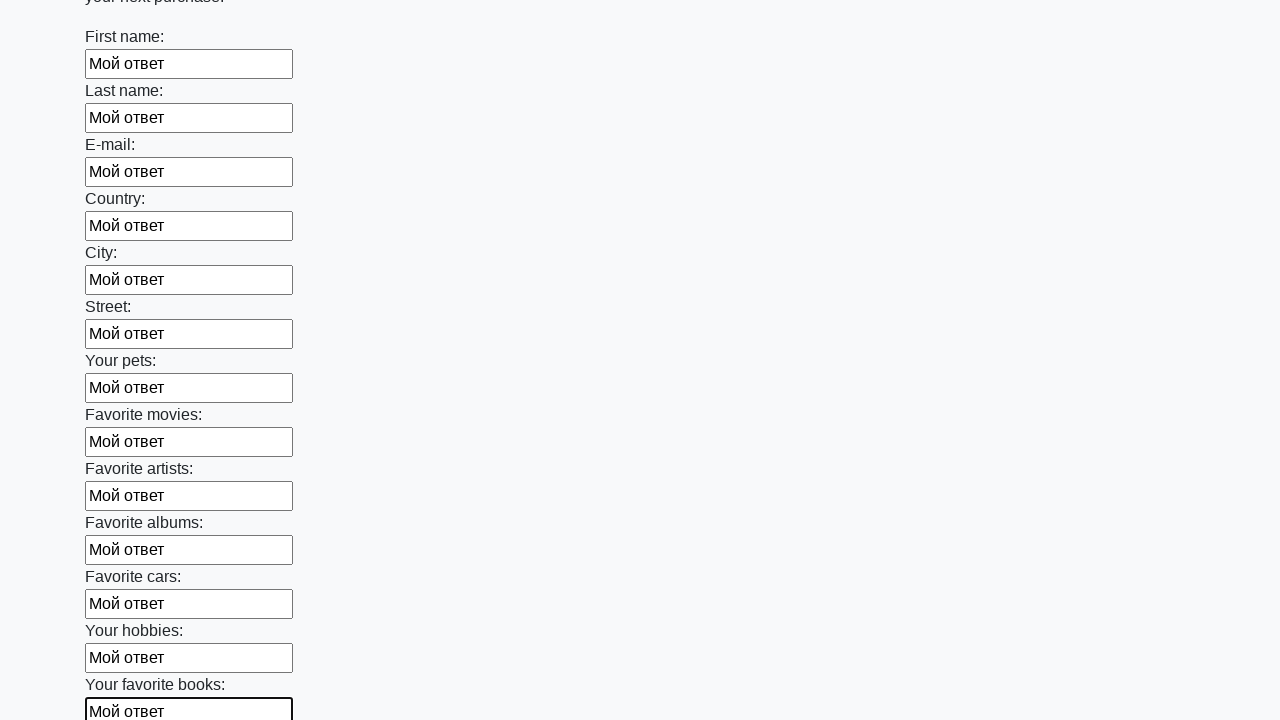

Filled a text input field with 'Мой ответ' on xpath=//input[@type="text"] >> nth=13
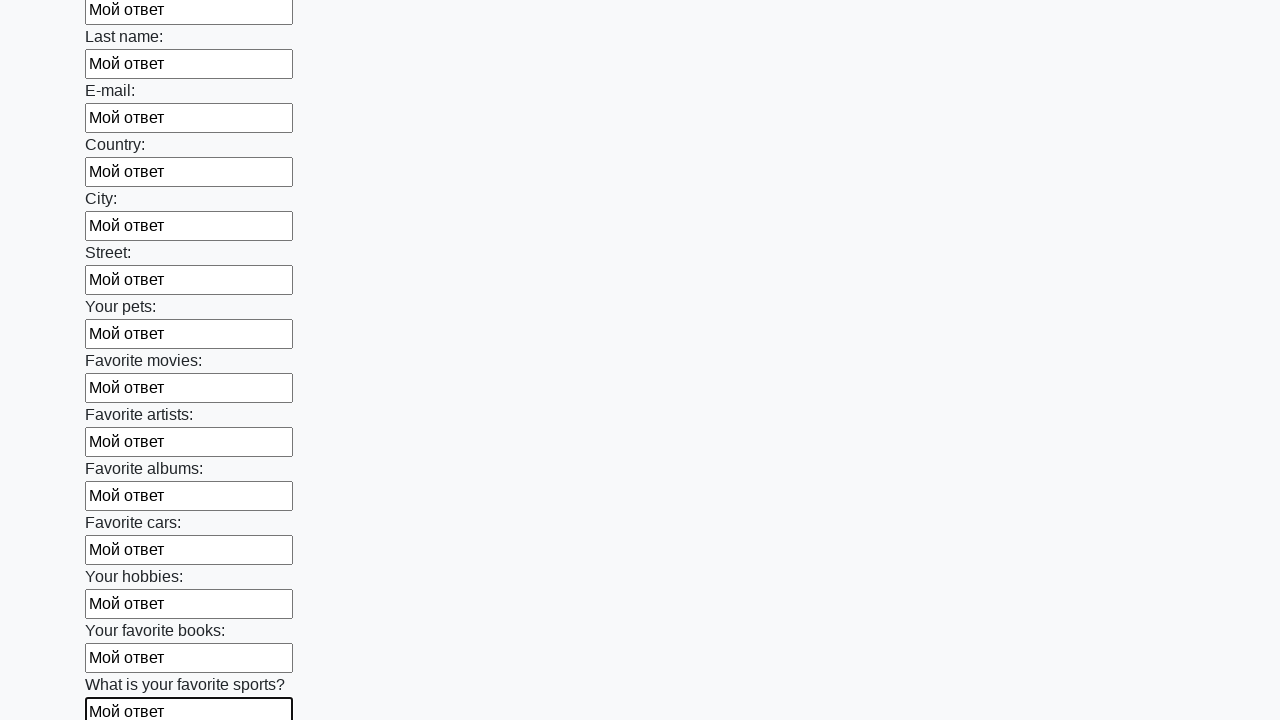

Filled a text input field with 'Мой ответ' on xpath=//input[@type="text"] >> nth=14
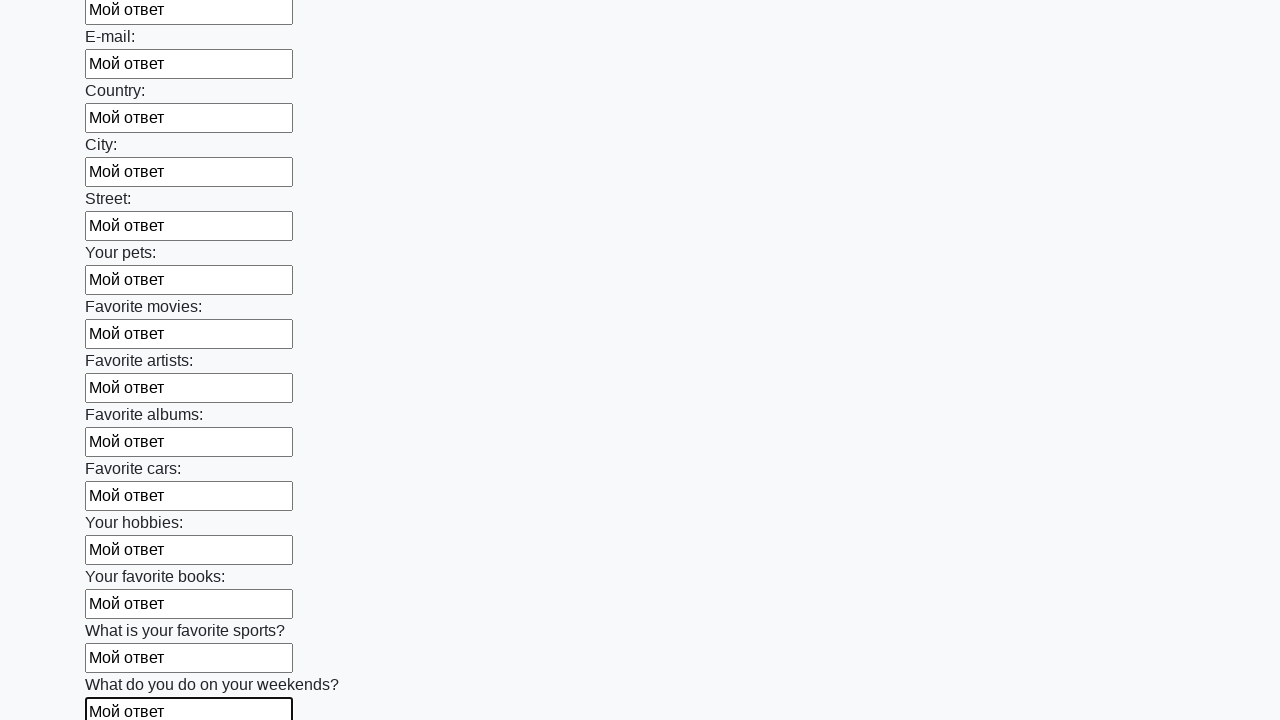

Filled a text input field with 'Мой ответ' on xpath=//input[@type="text"] >> nth=15
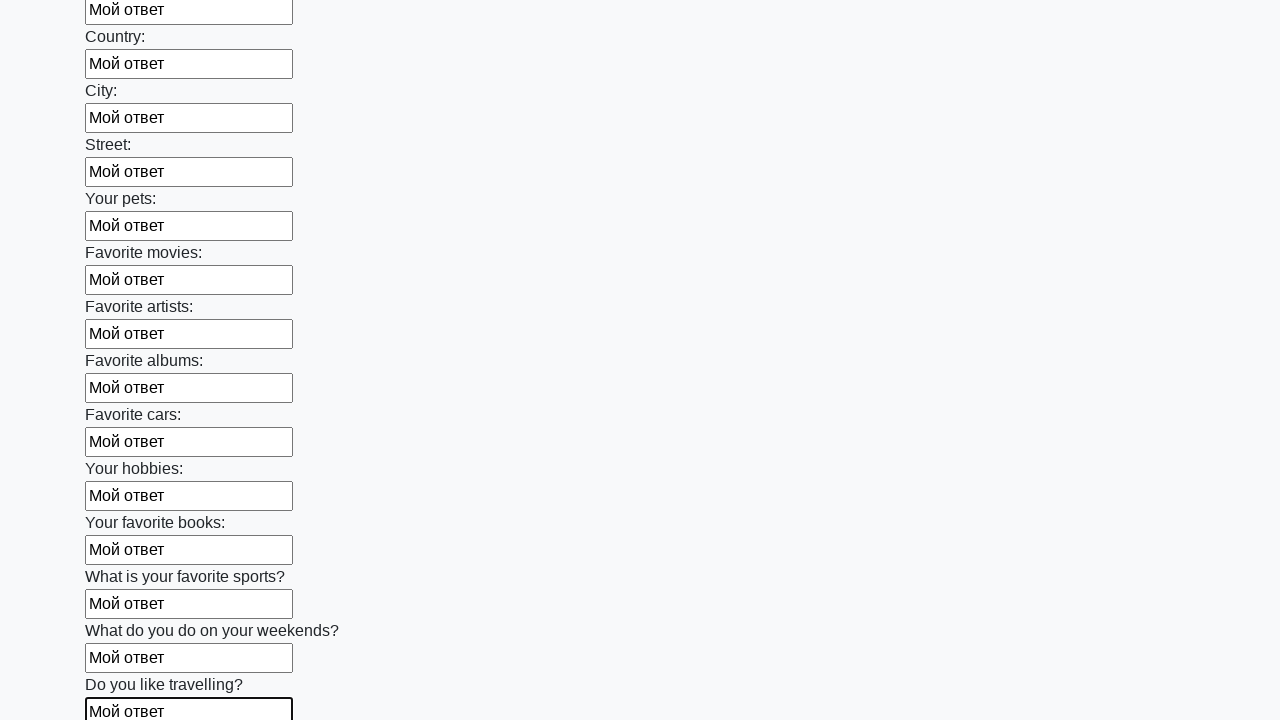

Filled a text input field with 'Мой ответ' on xpath=//input[@type="text"] >> nth=16
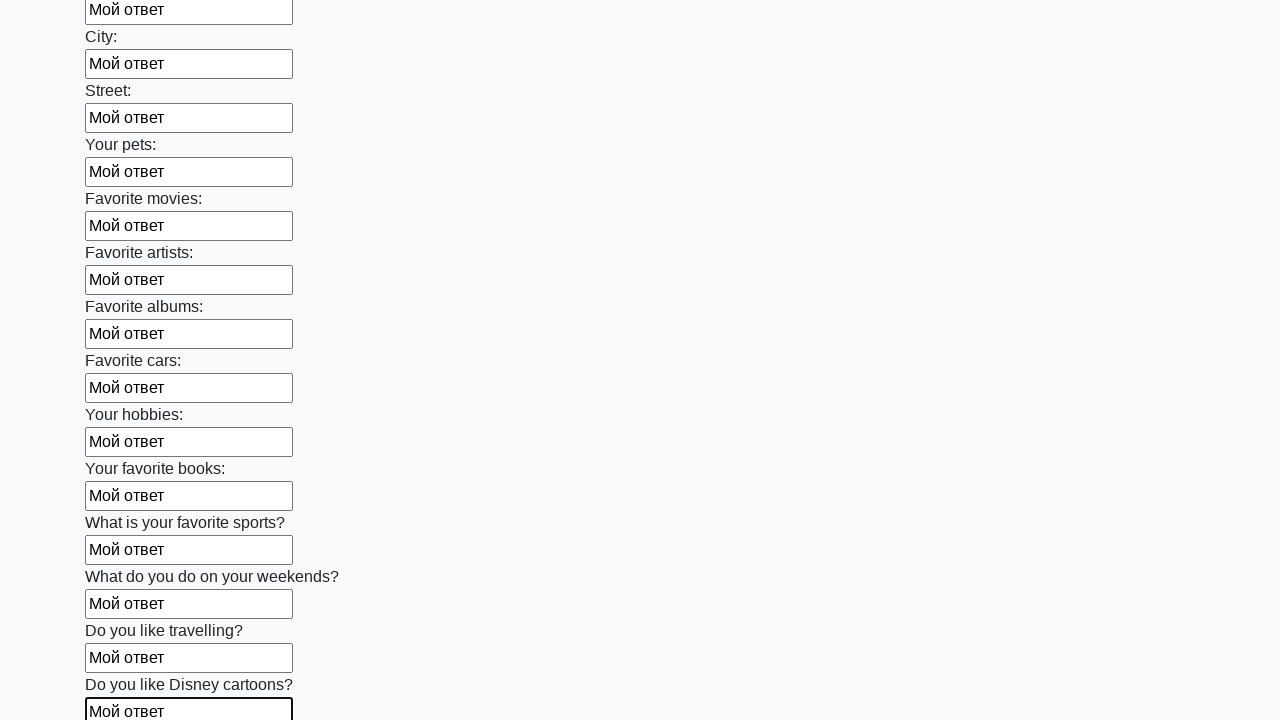

Filled a text input field with 'Мой ответ' on xpath=//input[@type="text"] >> nth=17
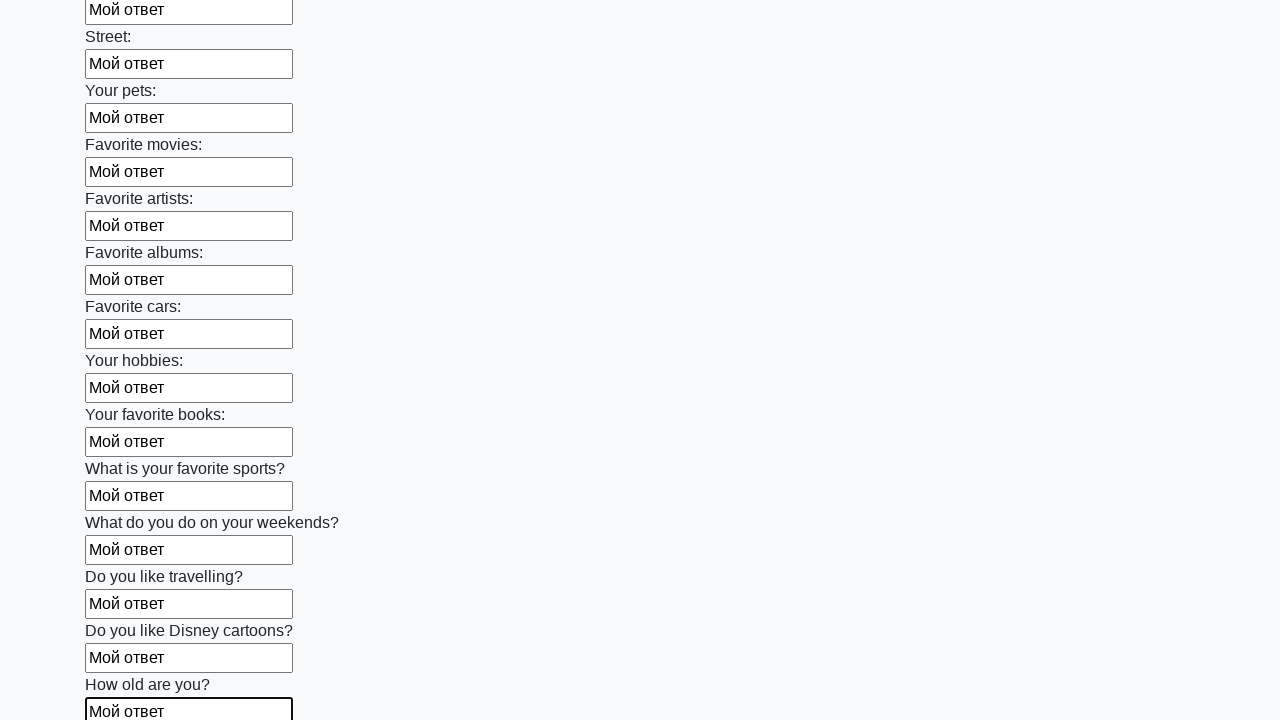

Filled a text input field with 'Мой ответ' on xpath=//input[@type="text"] >> nth=18
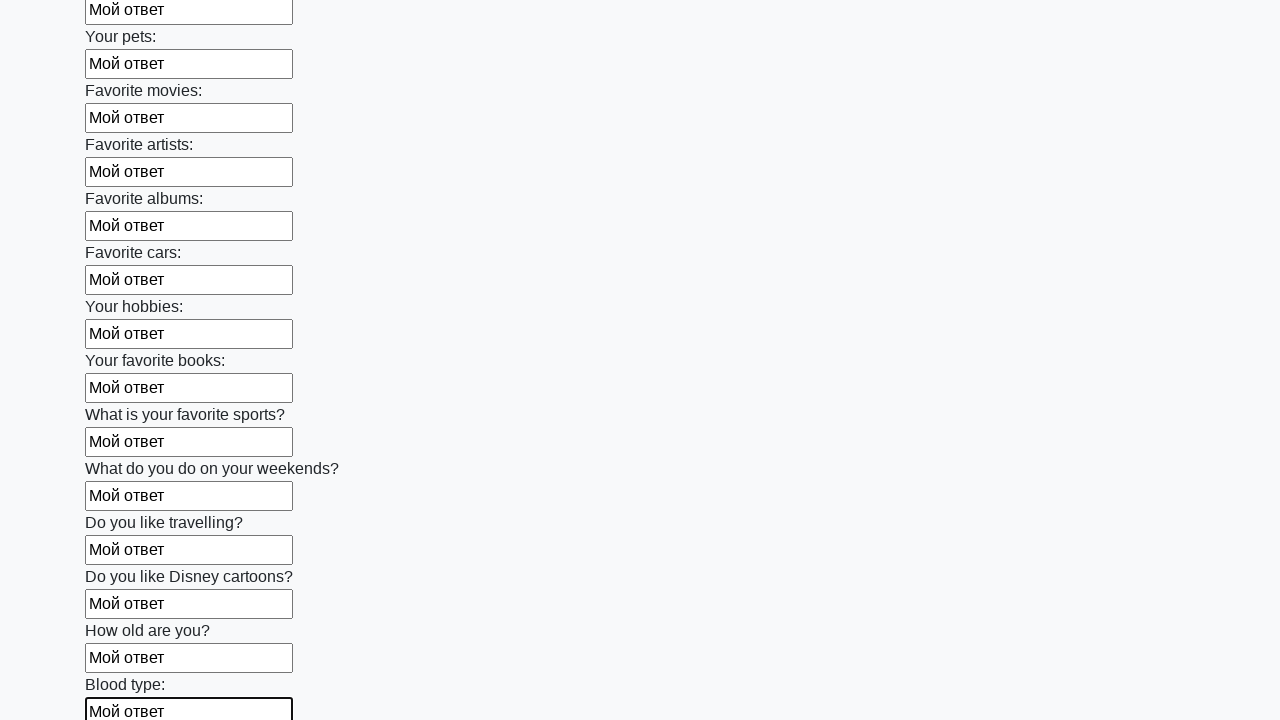

Filled a text input field with 'Мой ответ' on xpath=//input[@type="text"] >> nth=19
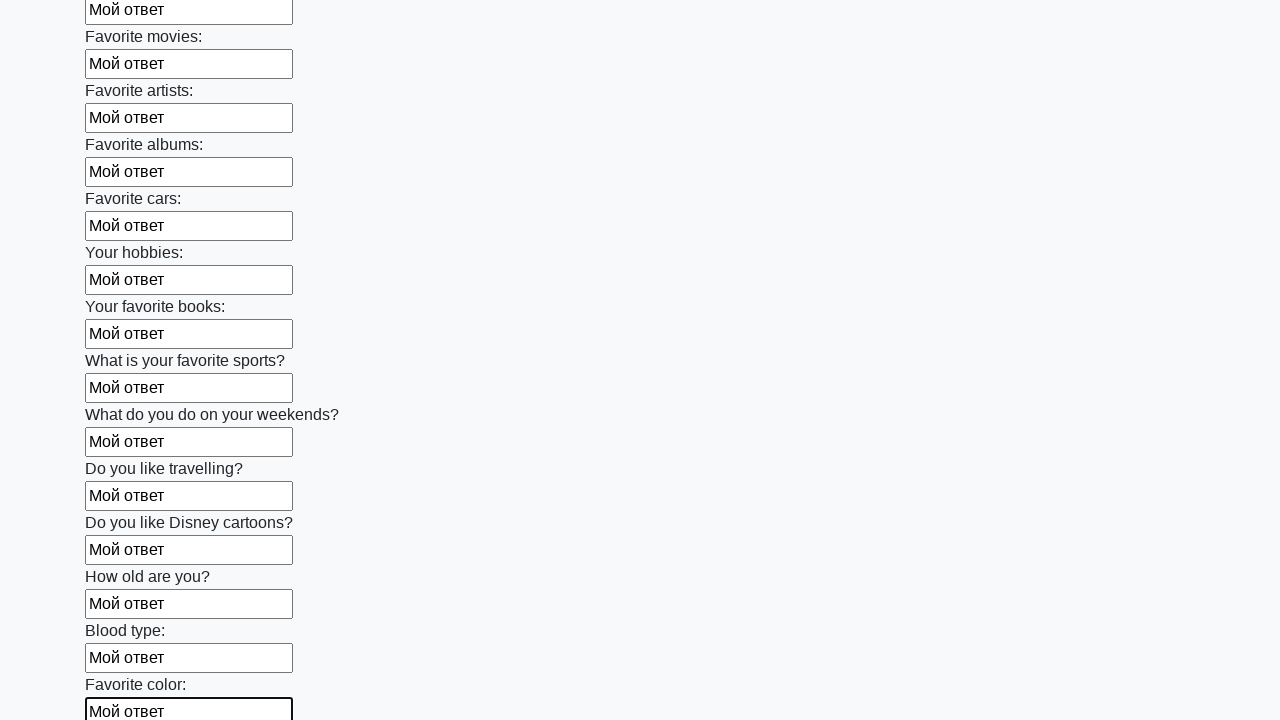

Filled a text input field with 'Мой ответ' on xpath=//input[@type="text"] >> nth=20
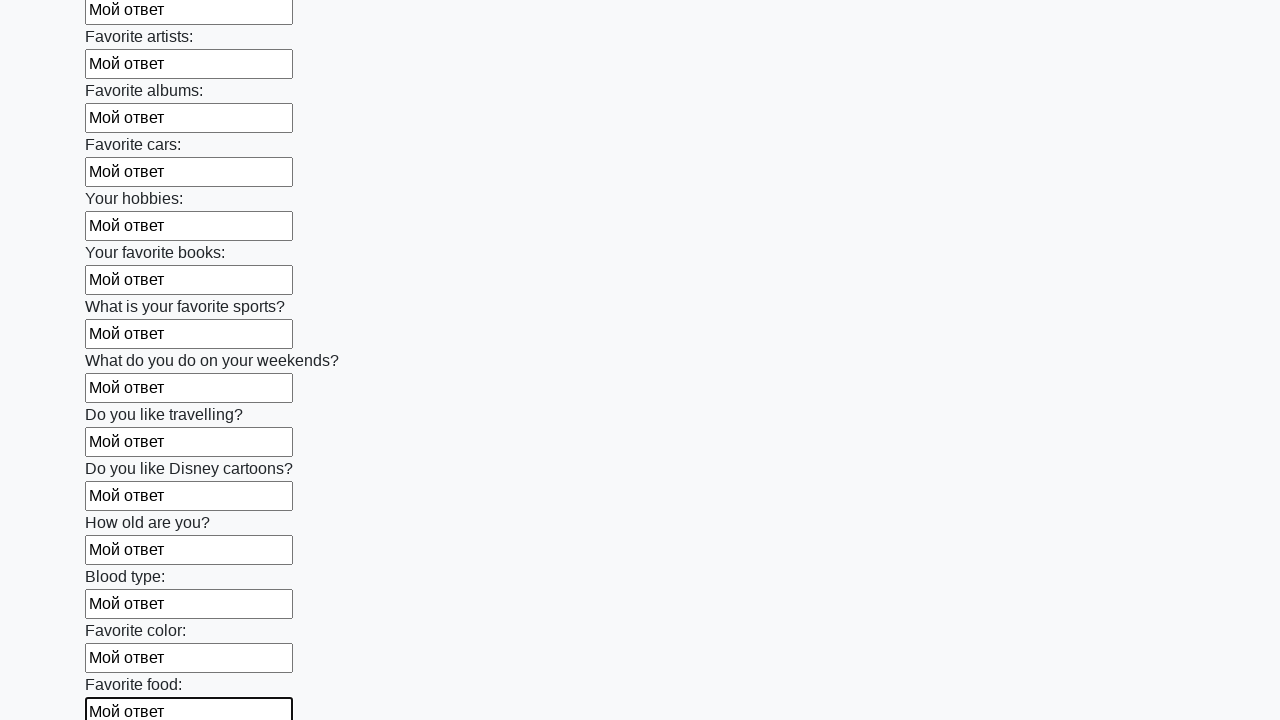

Filled a text input field with 'Мой ответ' on xpath=//input[@type="text"] >> nth=21
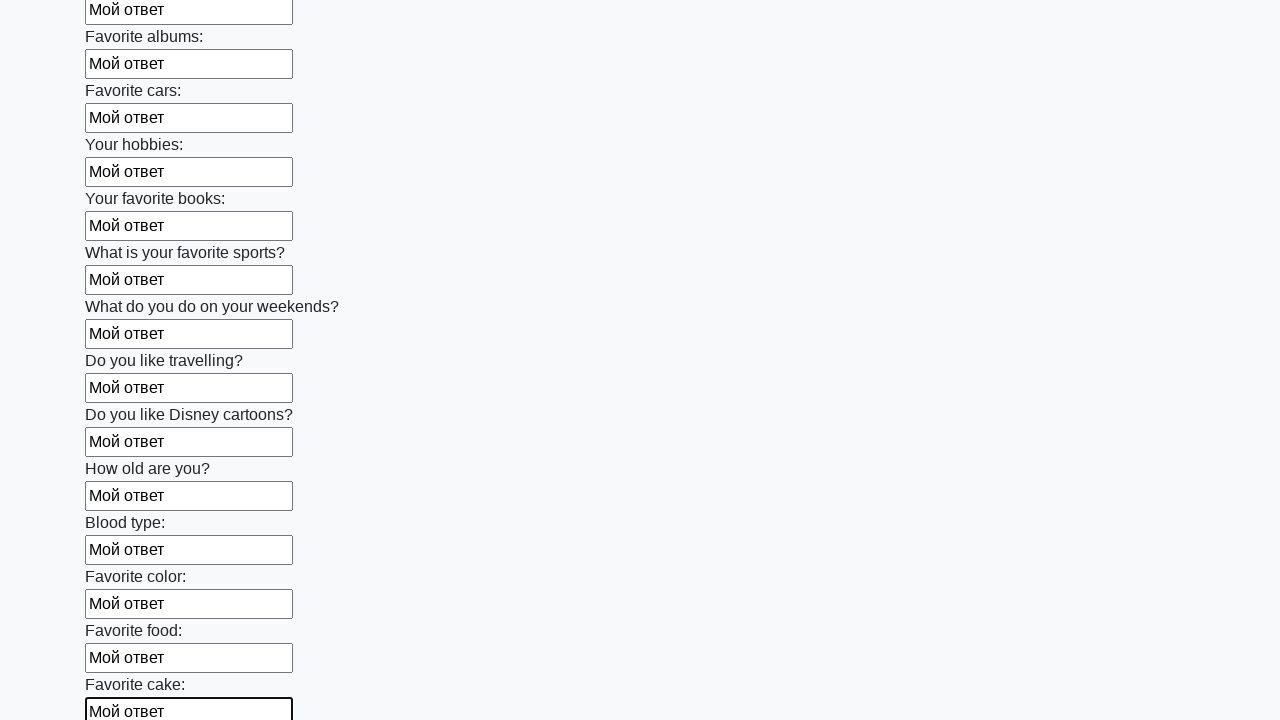

Filled a text input field with 'Мой ответ' on xpath=//input[@type="text"] >> nth=22
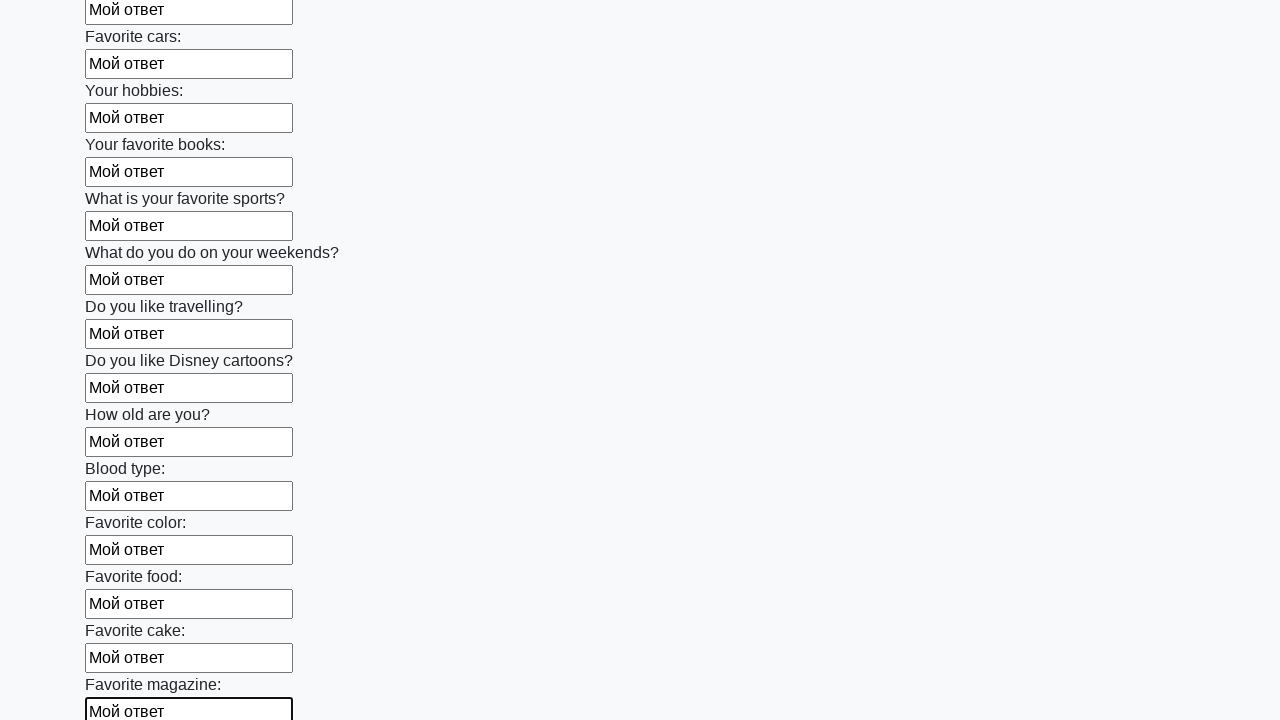

Filled a text input field with 'Мой ответ' on xpath=//input[@type="text"] >> nth=23
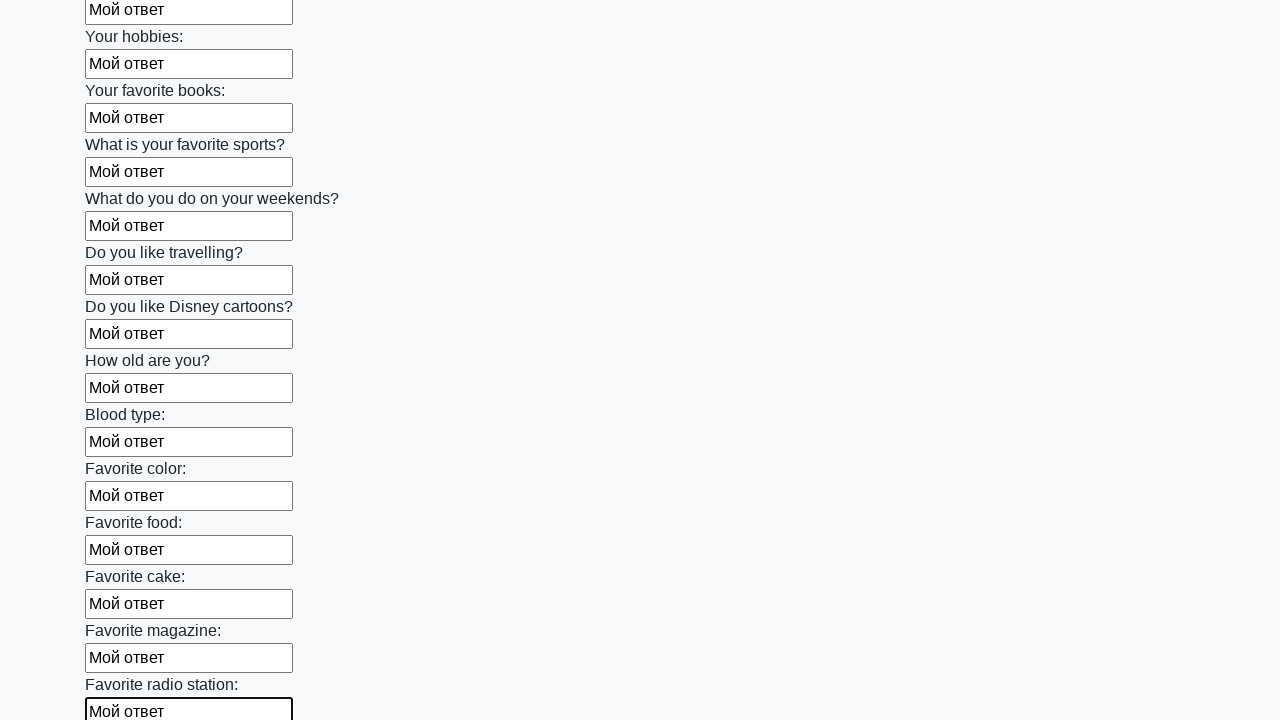

Filled a text input field with 'Мой ответ' on xpath=//input[@type="text"] >> nth=24
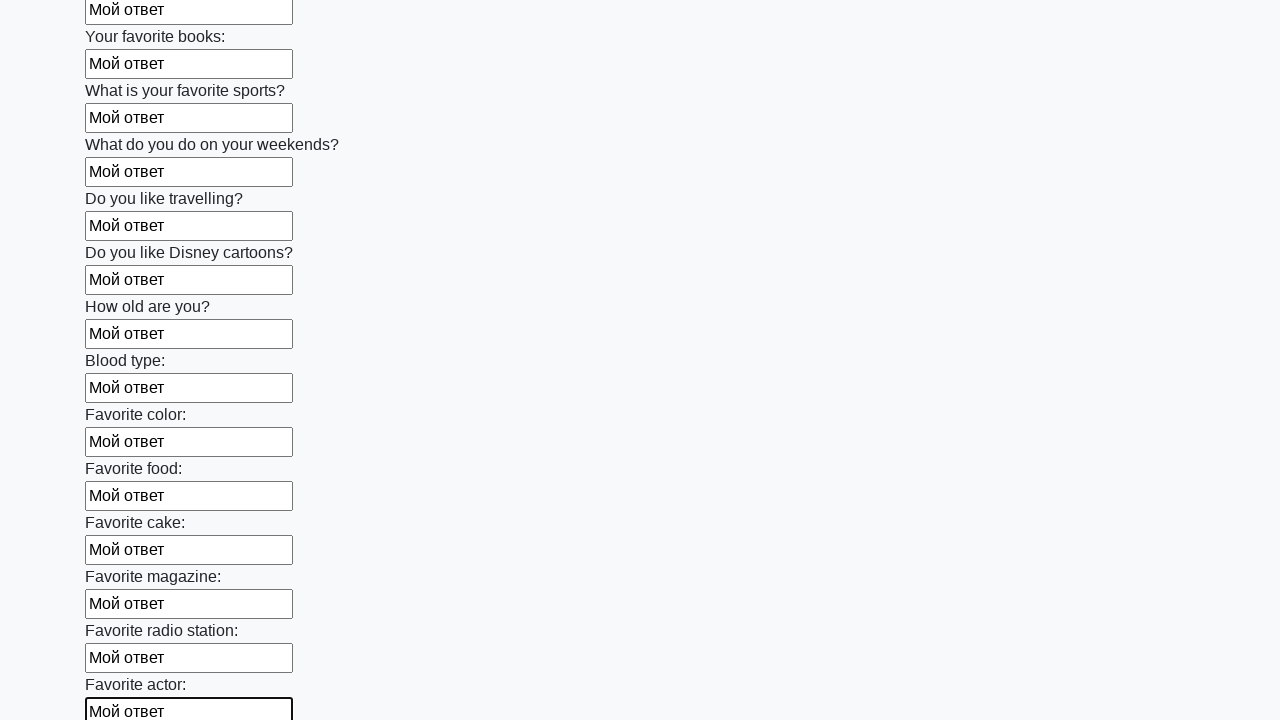

Filled a text input field with 'Мой ответ' on xpath=//input[@type="text"] >> nth=25
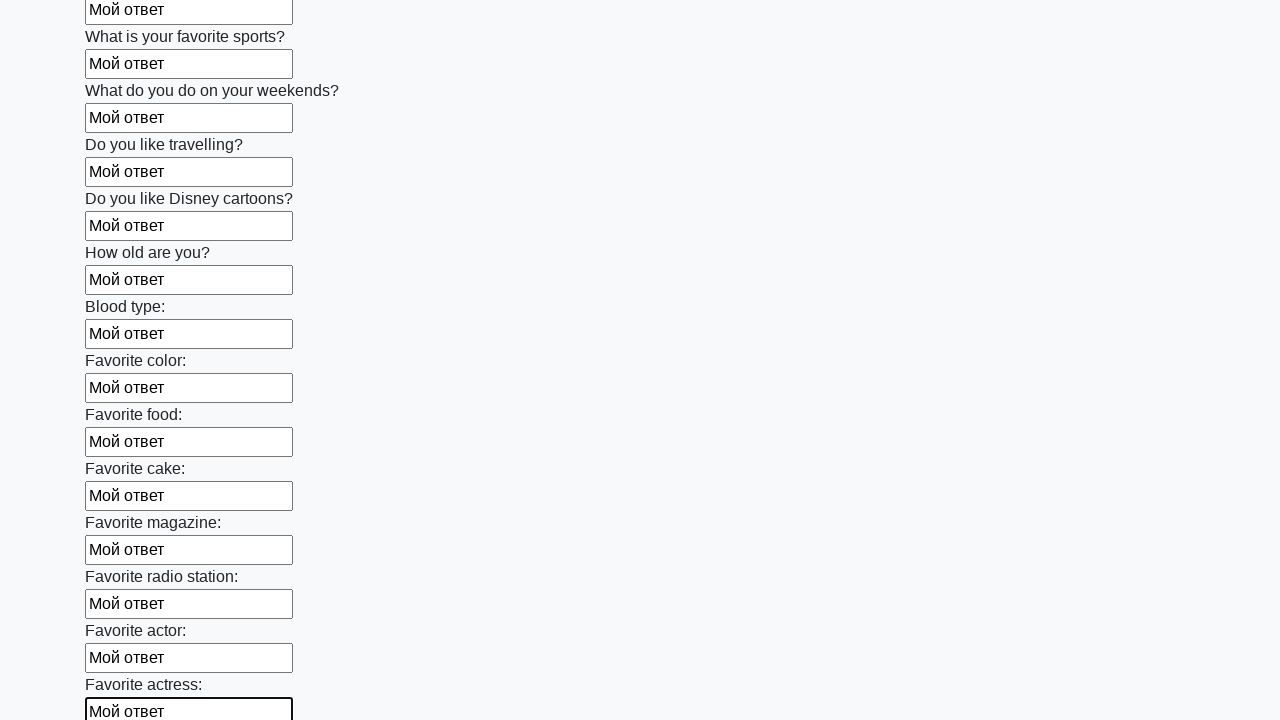

Filled a text input field with 'Мой ответ' on xpath=//input[@type="text"] >> nth=26
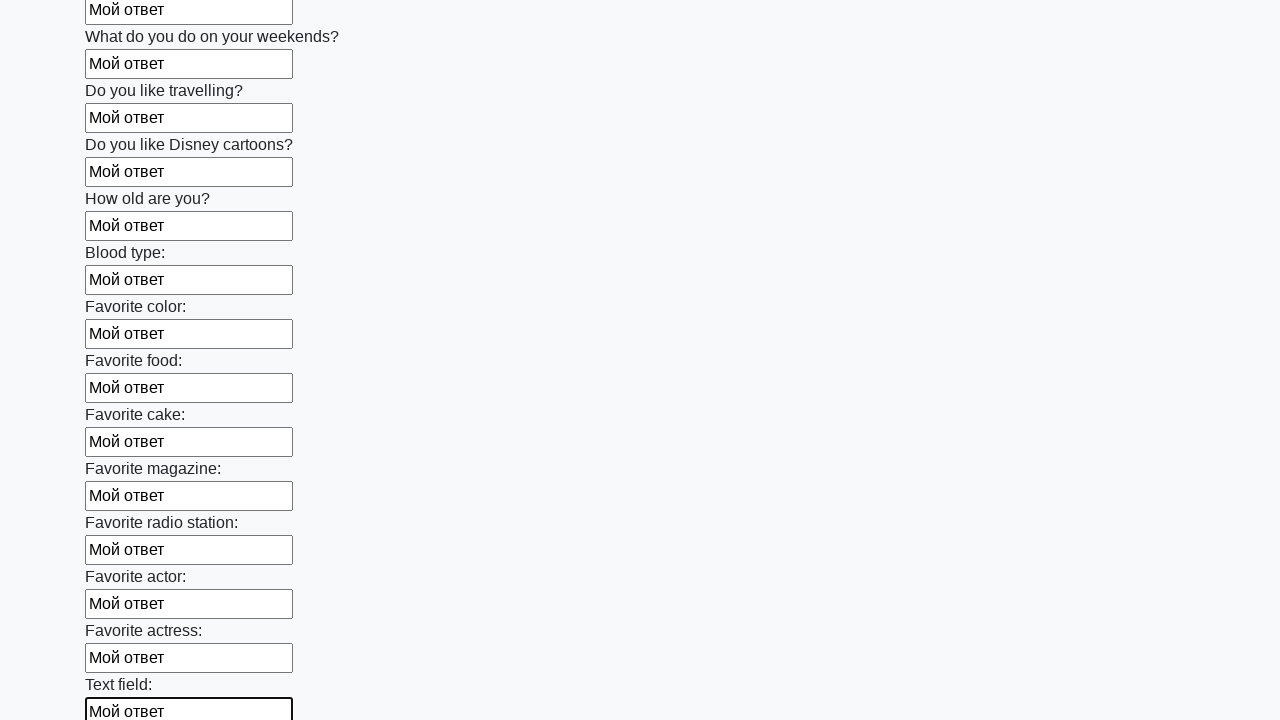

Filled a text input field with 'Мой ответ' on xpath=//input[@type="text"] >> nth=27
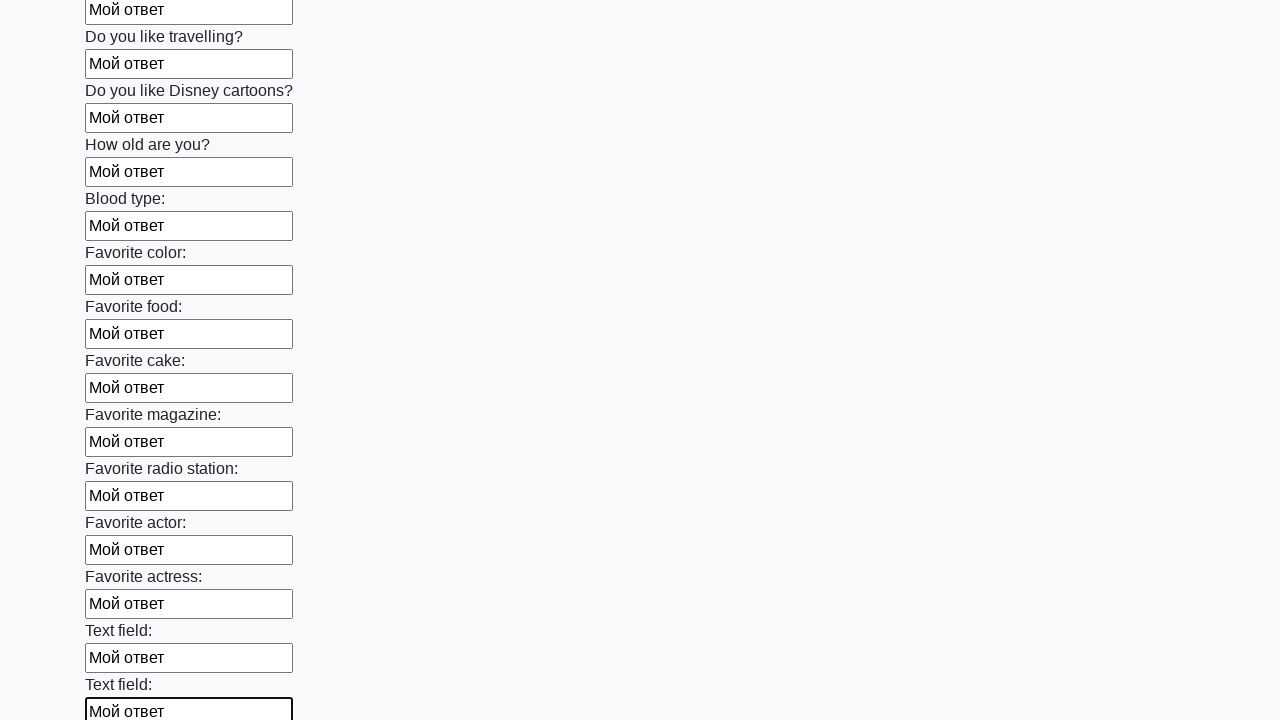

Filled a text input field with 'Мой ответ' on xpath=//input[@type="text"] >> nth=28
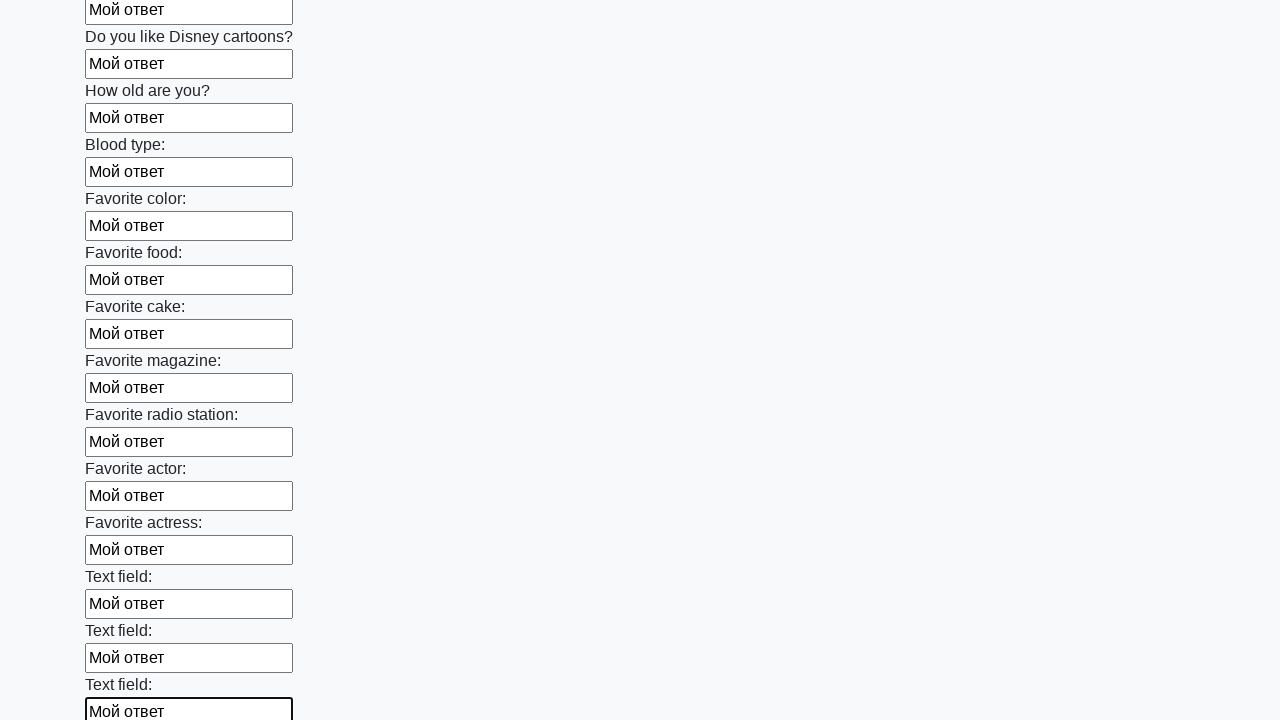

Filled a text input field with 'Мой ответ' on xpath=//input[@type="text"] >> nth=29
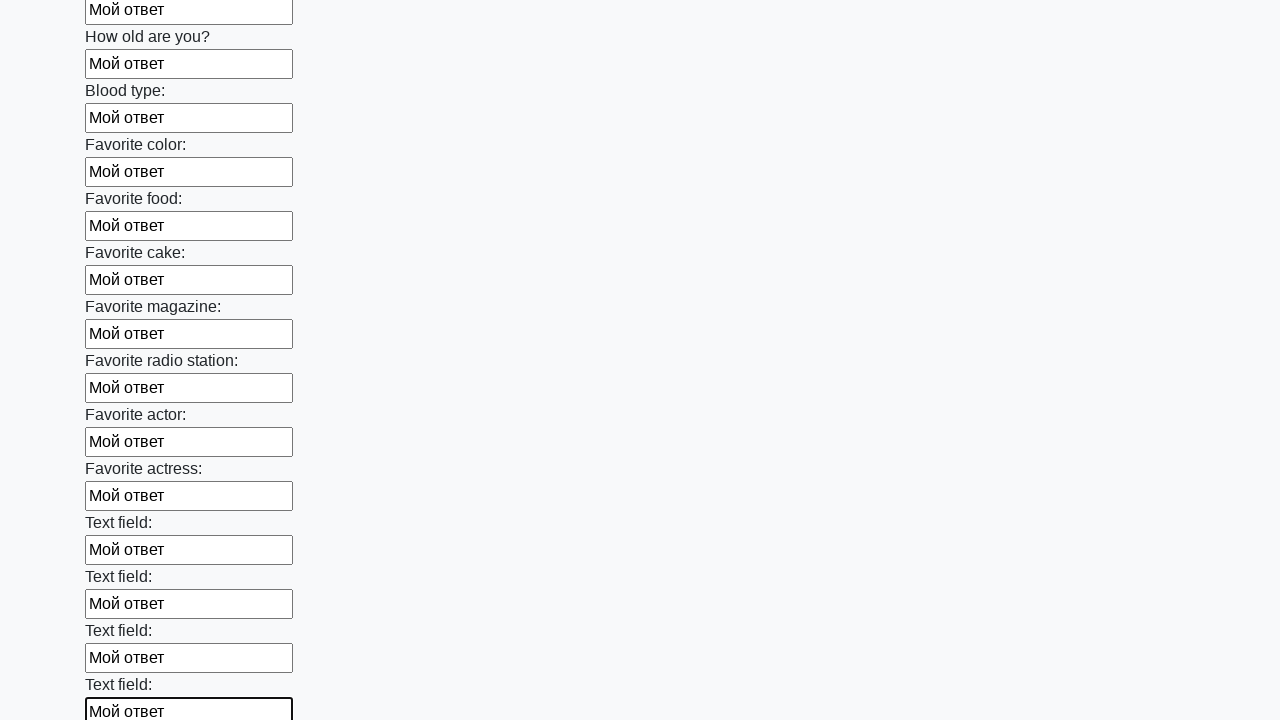

Filled a text input field with 'Мой ответ' on xpath=//input[@type="text"] >> nth=30
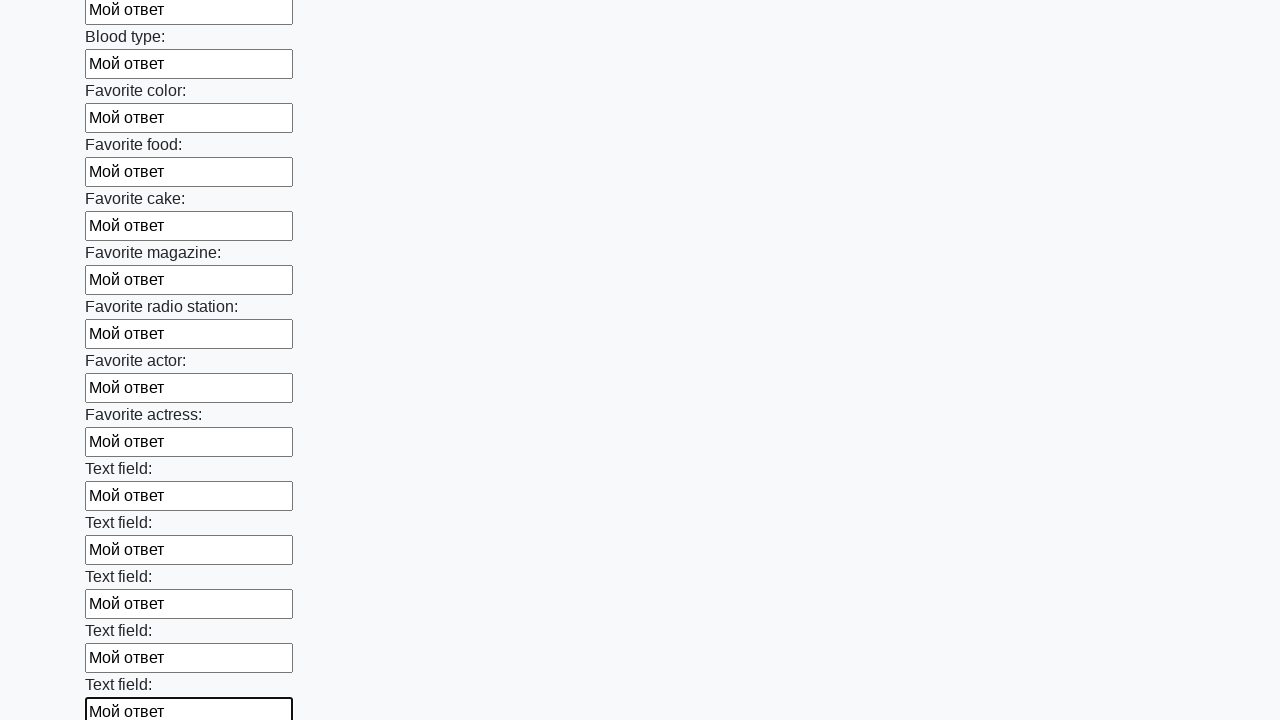

Filled a text input field with 'Мой ответ' on xpath=//input[@type="text"] >> nth=31
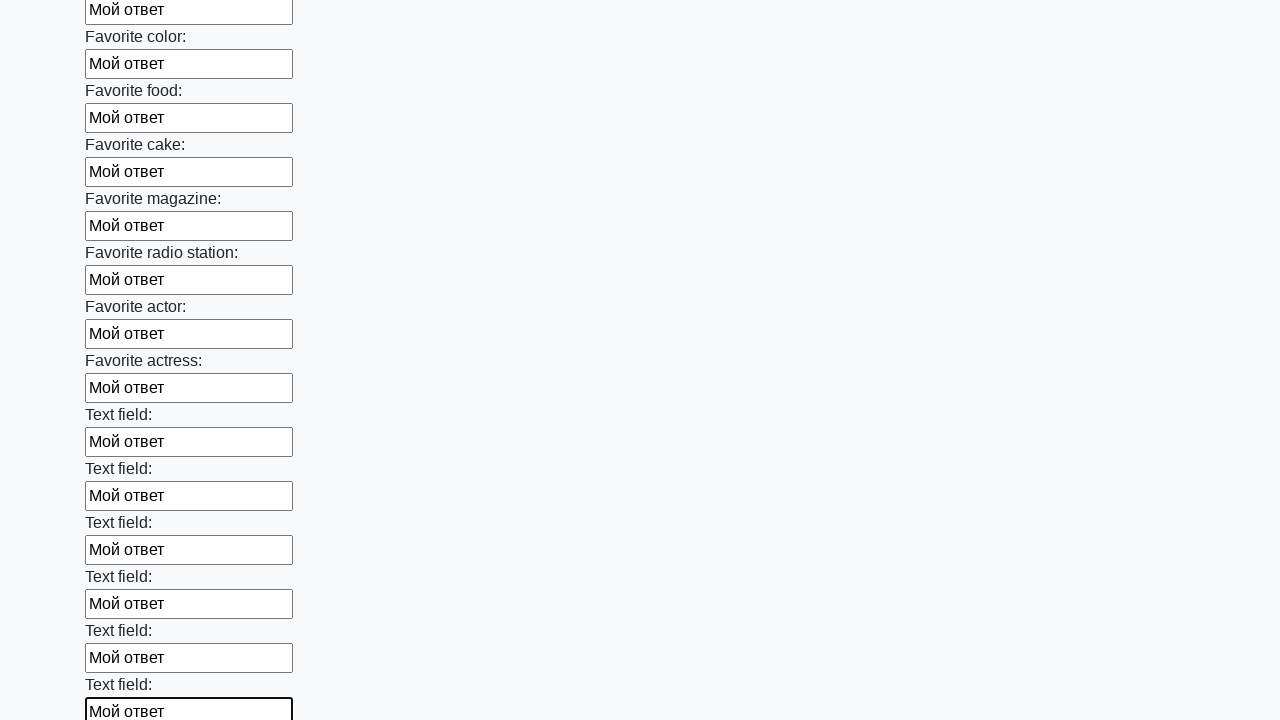

Filled a text input field with 'Мой ответ' on xpath=//input[@type="text"] >> nth=32
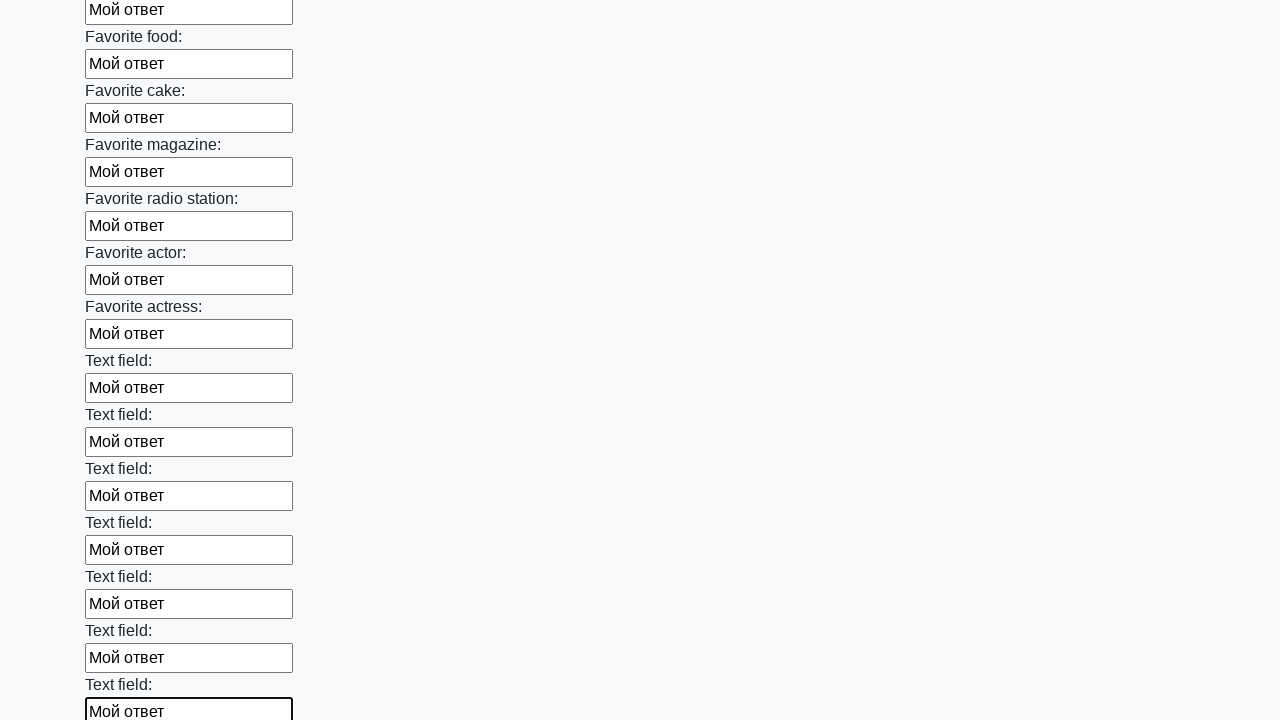

Filled a text input field with 'Мой ответ' on xpath=//input[@type="text"] >> nth=33
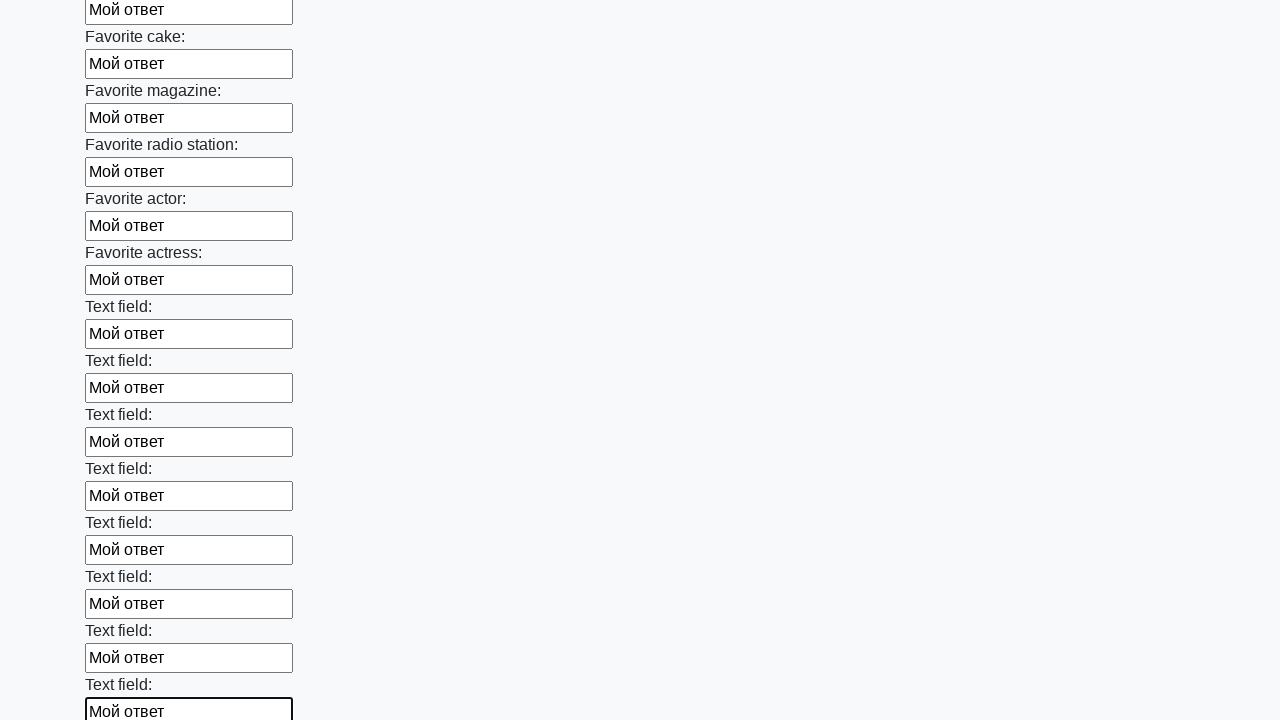

Filled a text input field with 'Мой ответ' on xpath=//input[@type="text"] >> nth=34
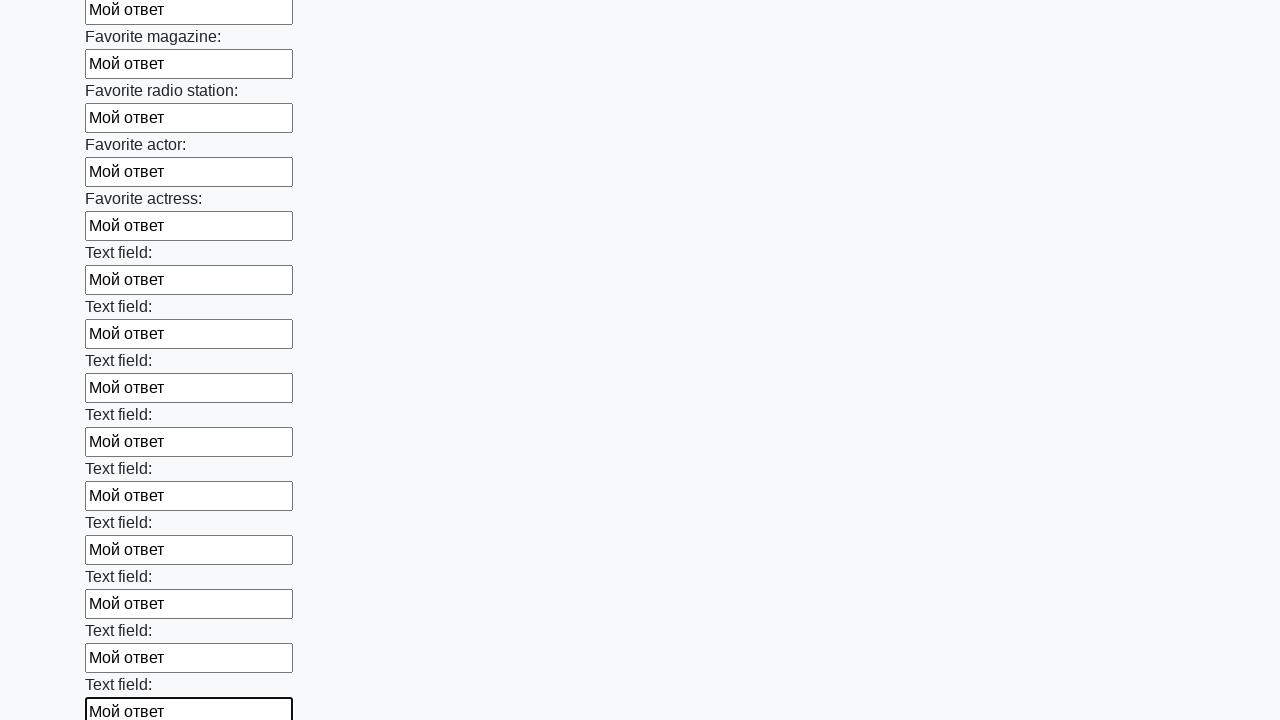

Filled a text input field with 'Мой ответ' on xpath=//input[@type="text"] >> nth=35
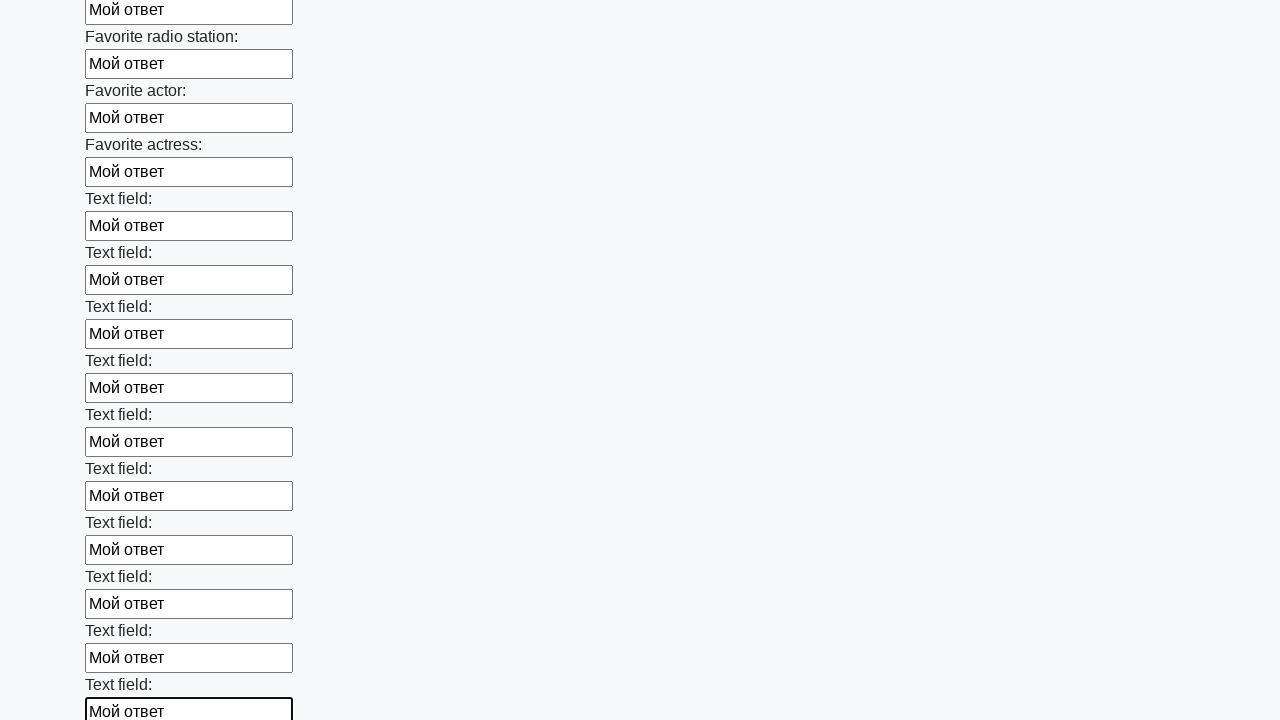

Filled a text input field with 'Мой ответ' on xpath=//input[@type="text"] >> nth=36
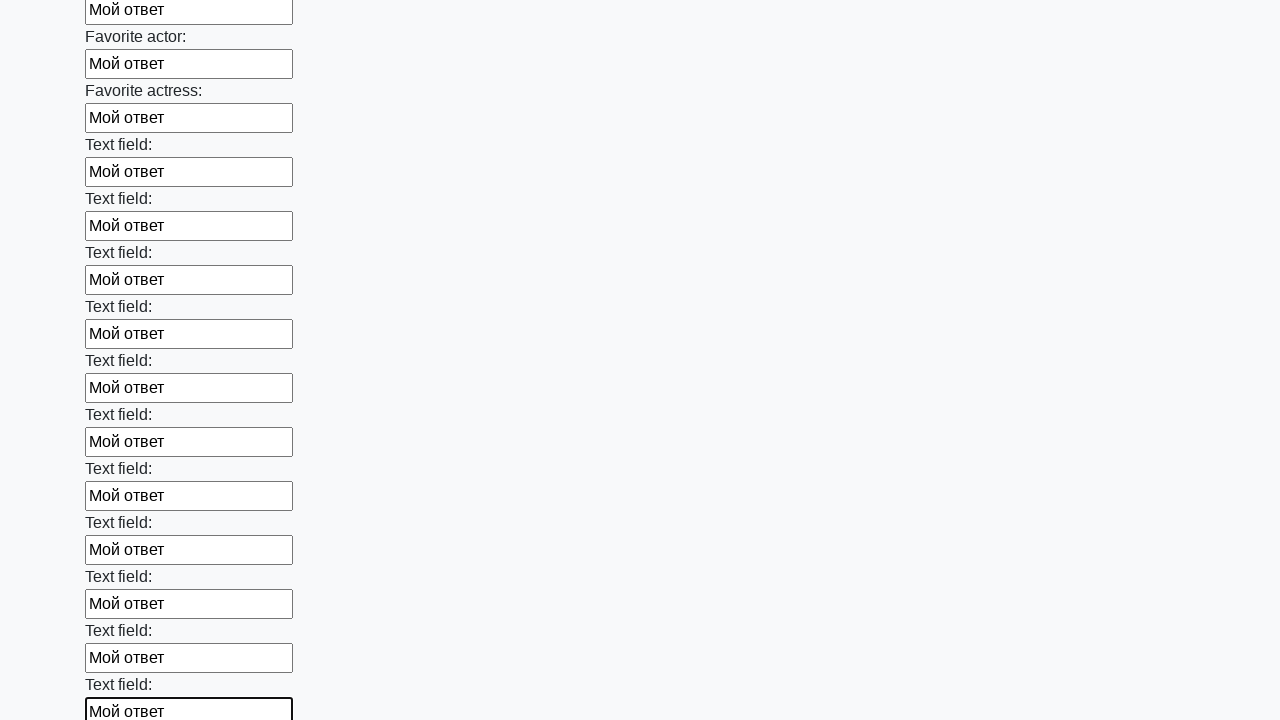

Filled a text input field with 'Мой ответ' on xpath=//input[@type="text"] >> nth=37
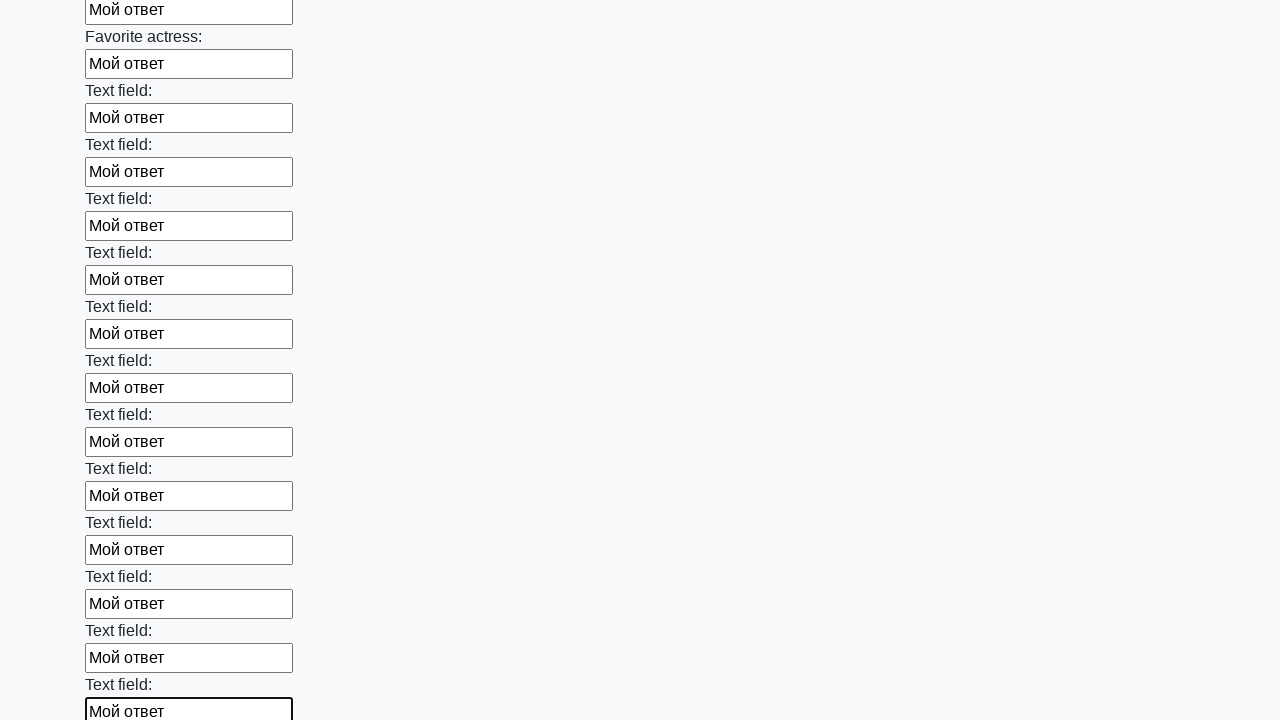

Filled a text input field with 'Мой ответ' on xpath=//input[@type="text"] >> nth=38
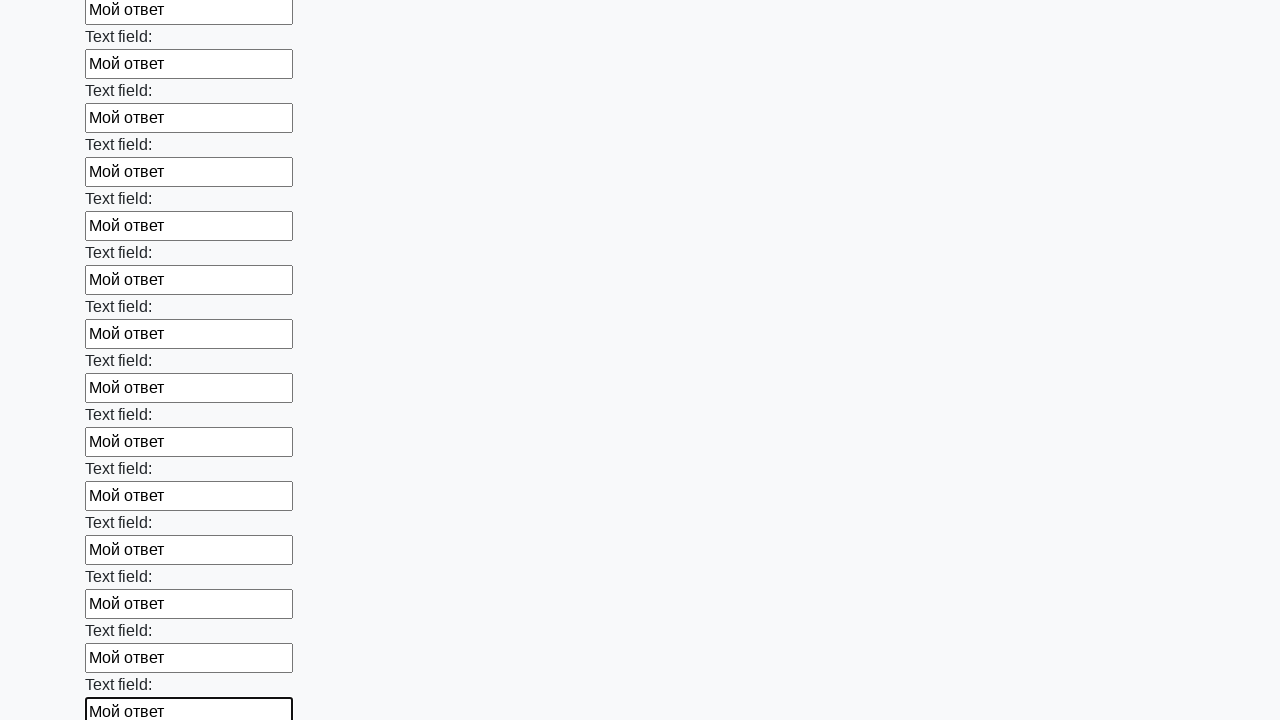

Filled a text input field with 'Мой ответ' on xpath=//input[@type="text"] >> nth=39
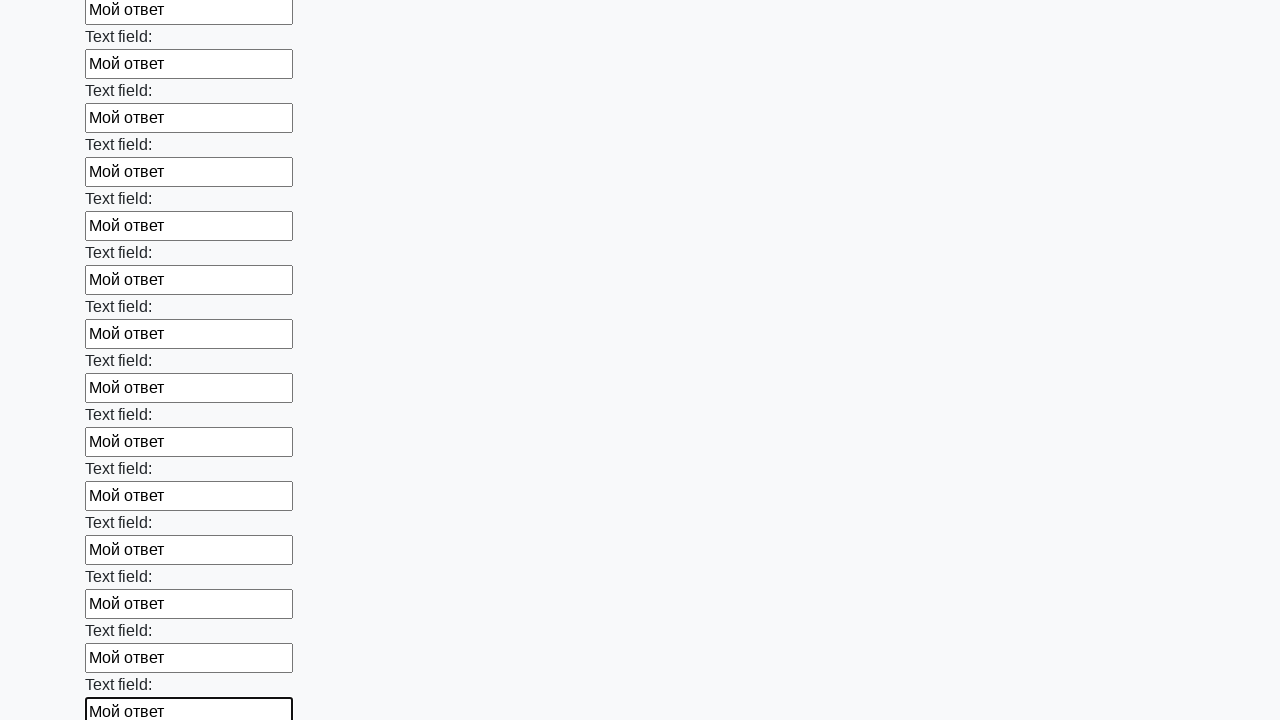

Filled a text input field with 'Мой ответ' on xpath=//input[@type="text"] >> nth=40
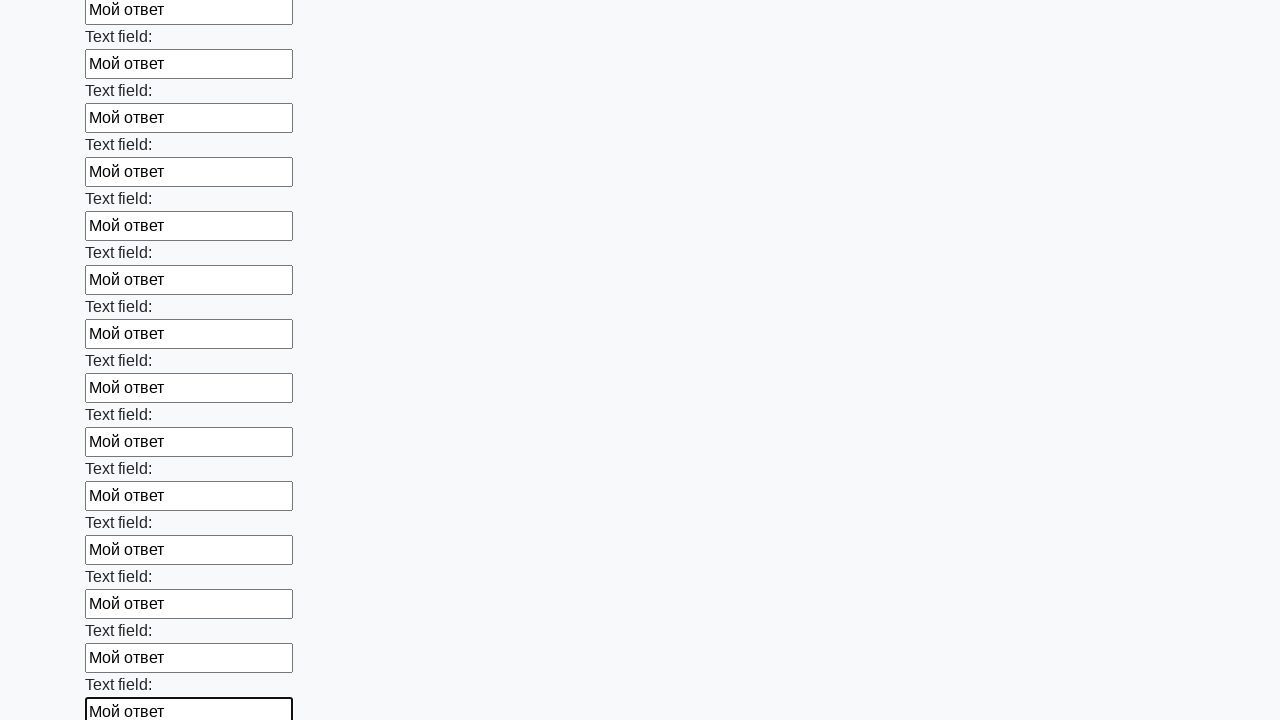

Filled a text input field with 'Мой ответ' on xpath=//input[@type="text"] >> nth=41
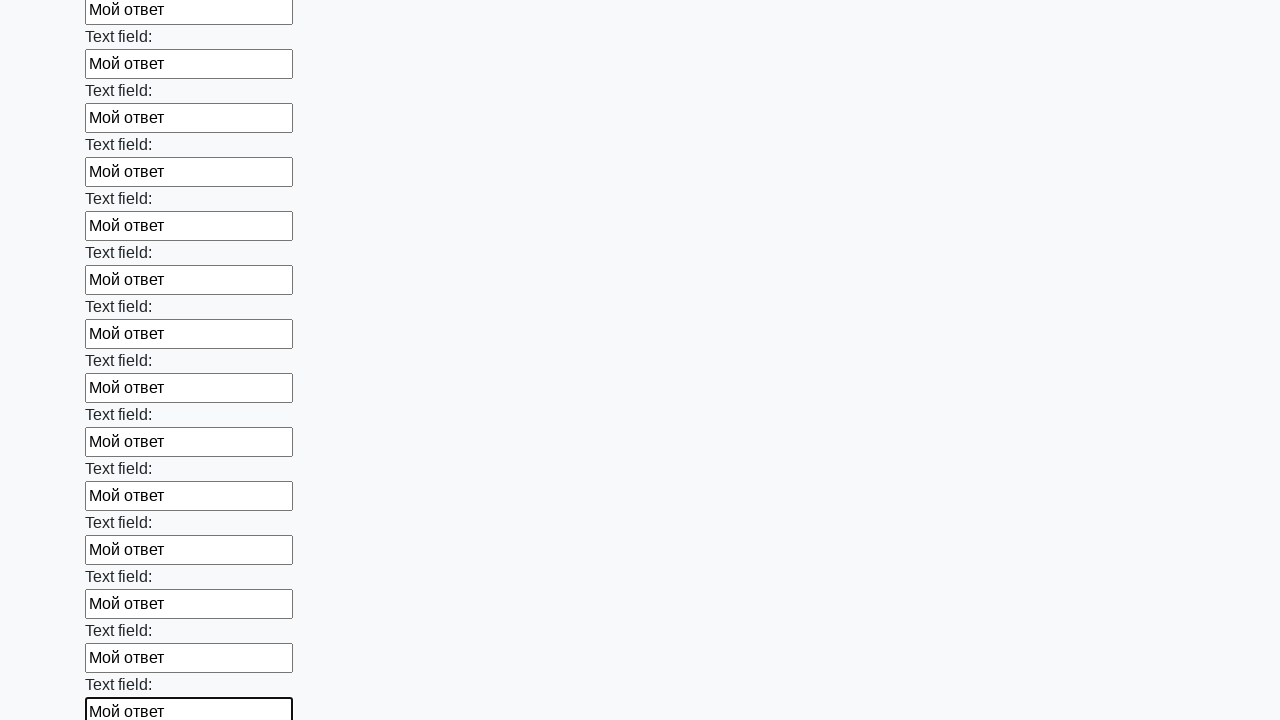

Filled a text input field with 'Мой ответ' on xpath=//input[@type="text"] >> nth=42
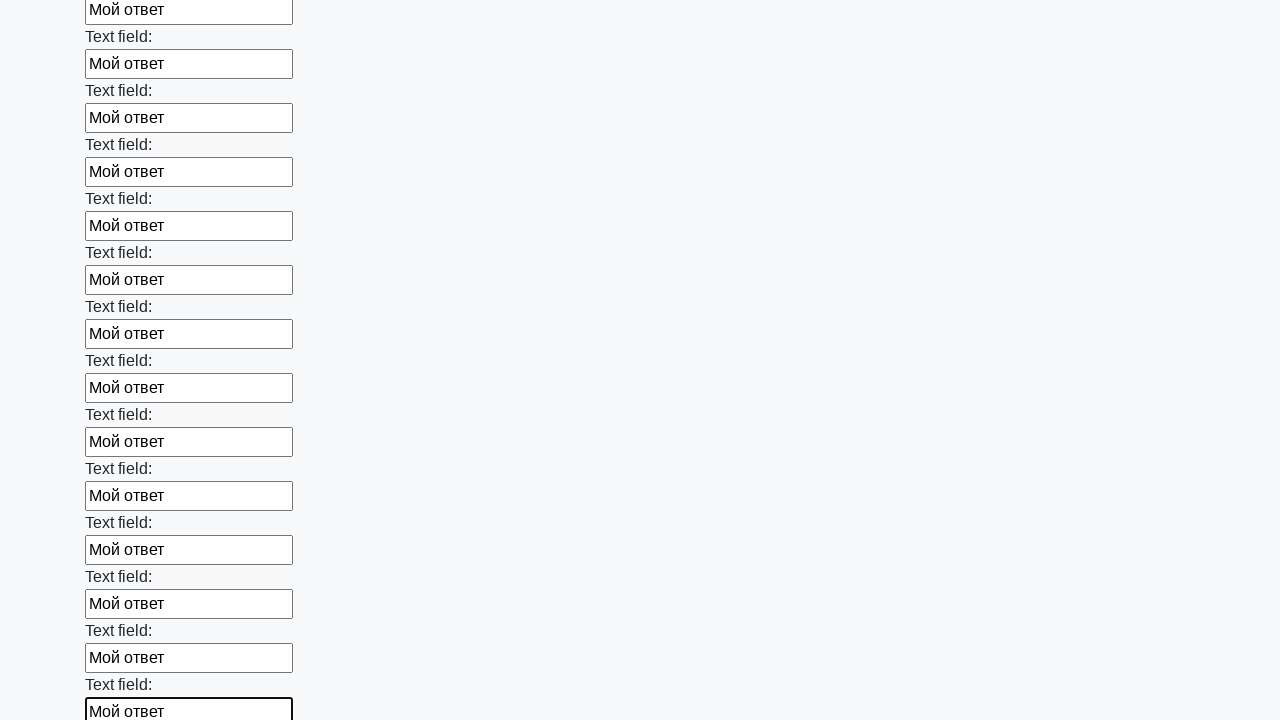

Filled a text input field with 'Мой ответ' on xpath=//input[@type="text"] >> nth=43
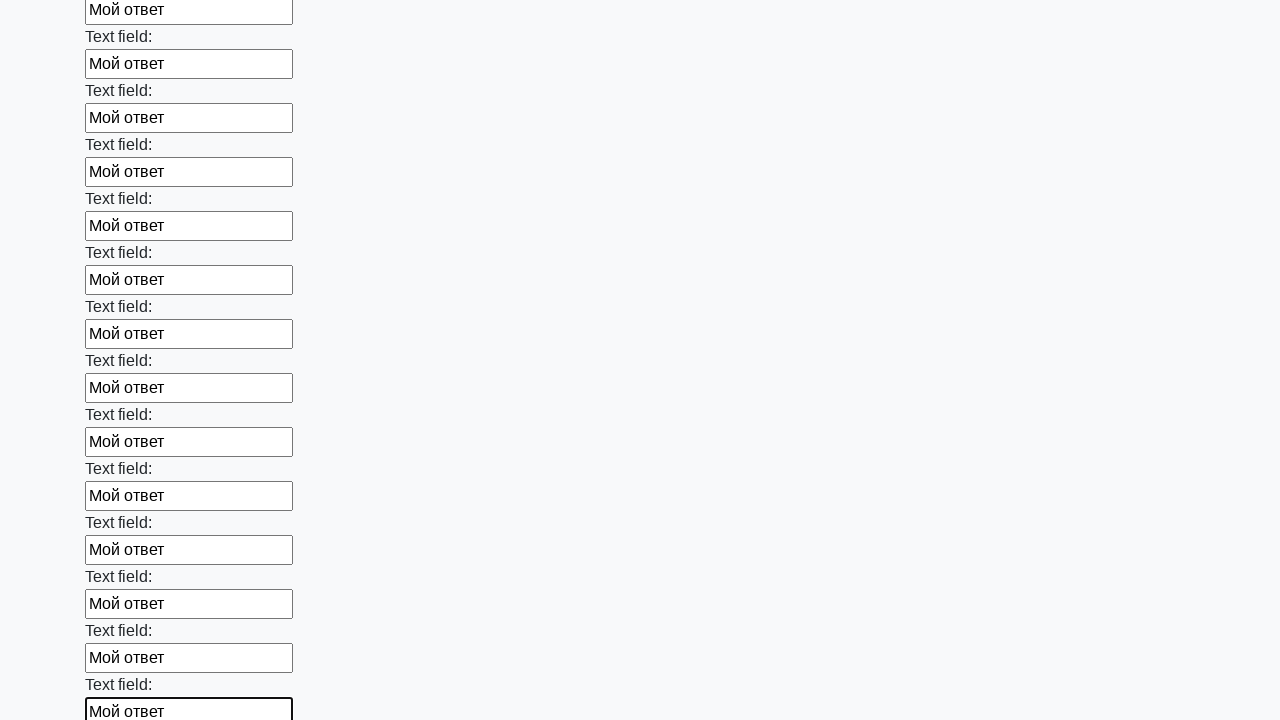

Filled a text input field with 'Мой ответ' on xpath=//input[@type="text"] >> nth=44
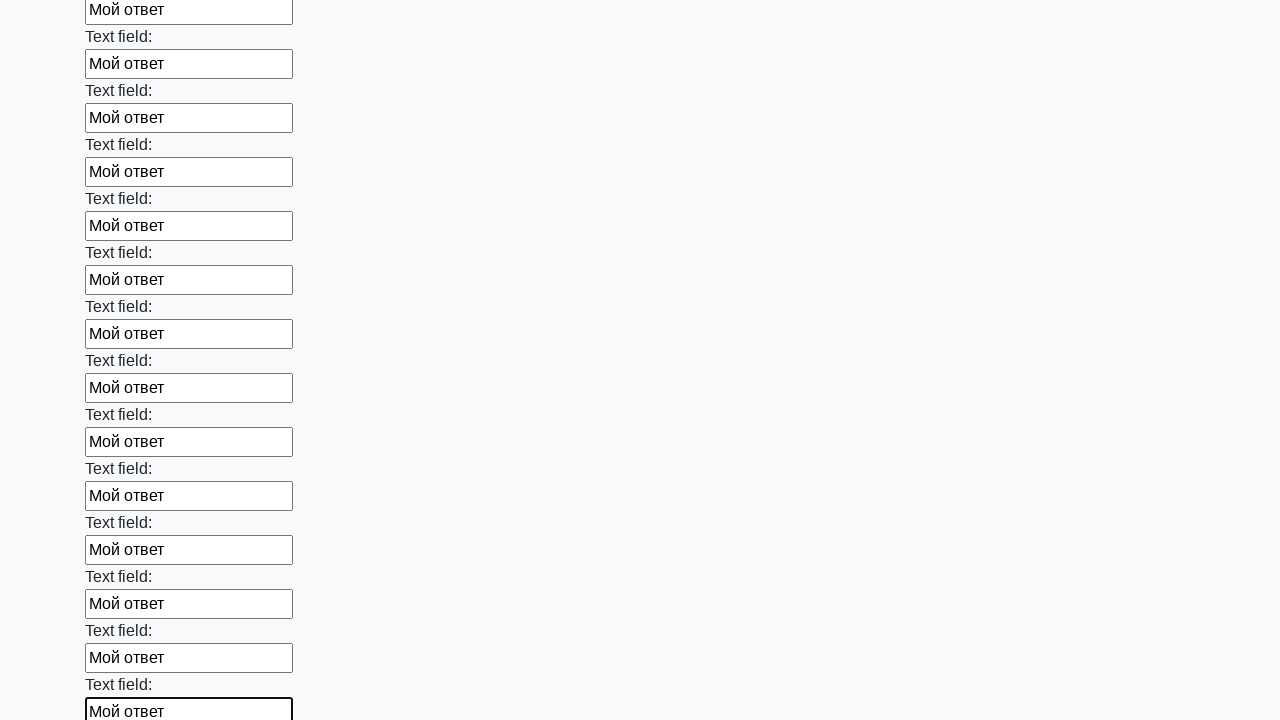

Filled a text input field with 'Мой ответ' on xpath=//input[@type="text"] >> nth=45
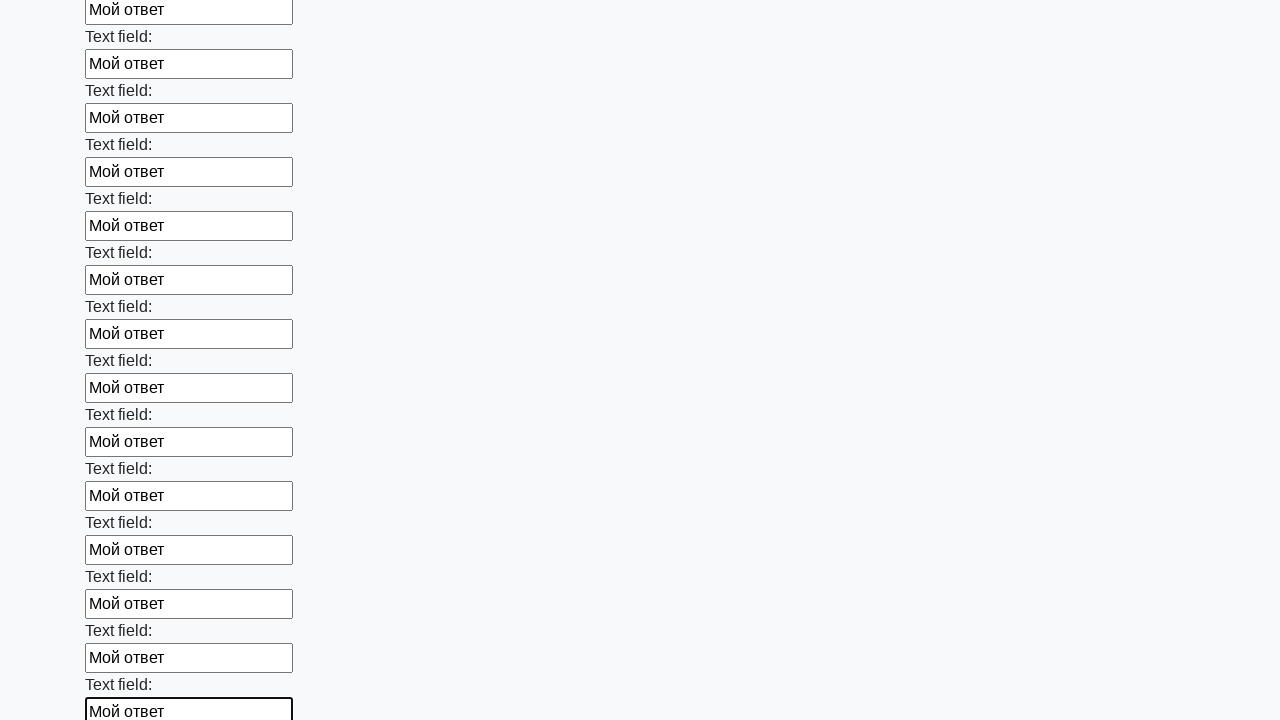

Filled a text input field with 'Мой ответ' on xpath=//input[@type="text"] >> nth=46
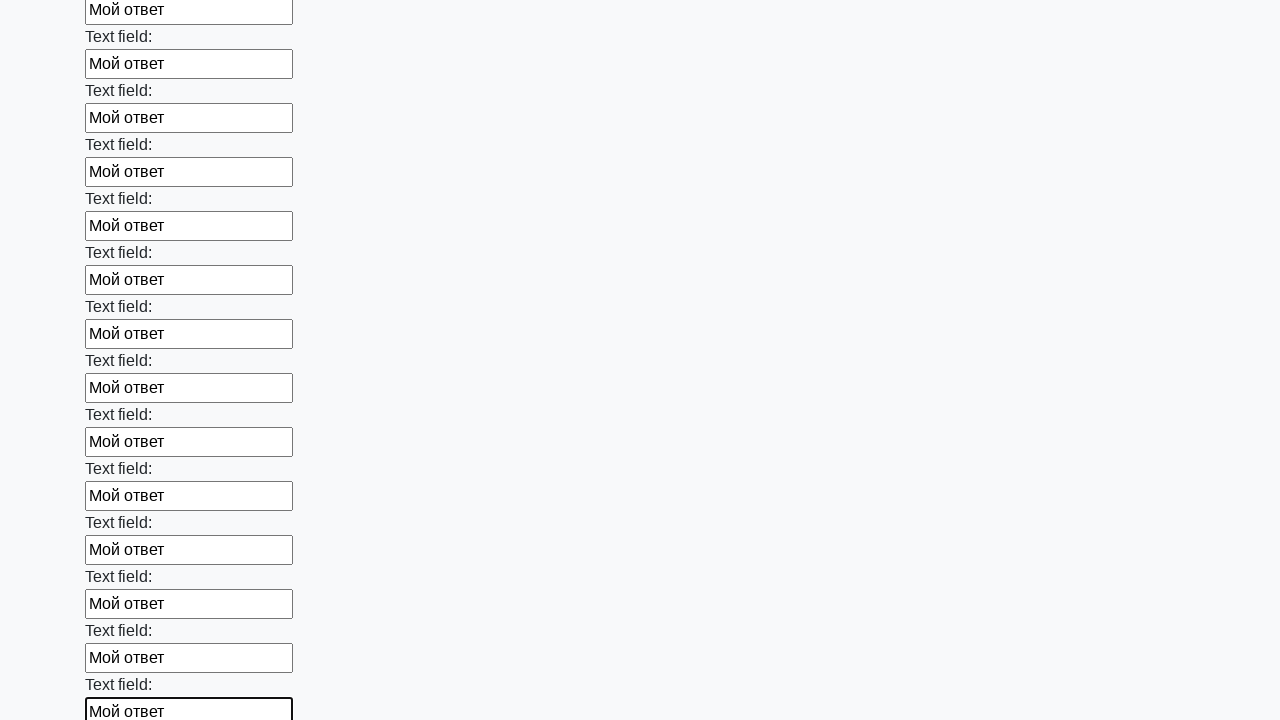

Filled a text input field with 'Мой ответ' on xpath=//input[@type="text"] >> nth=47
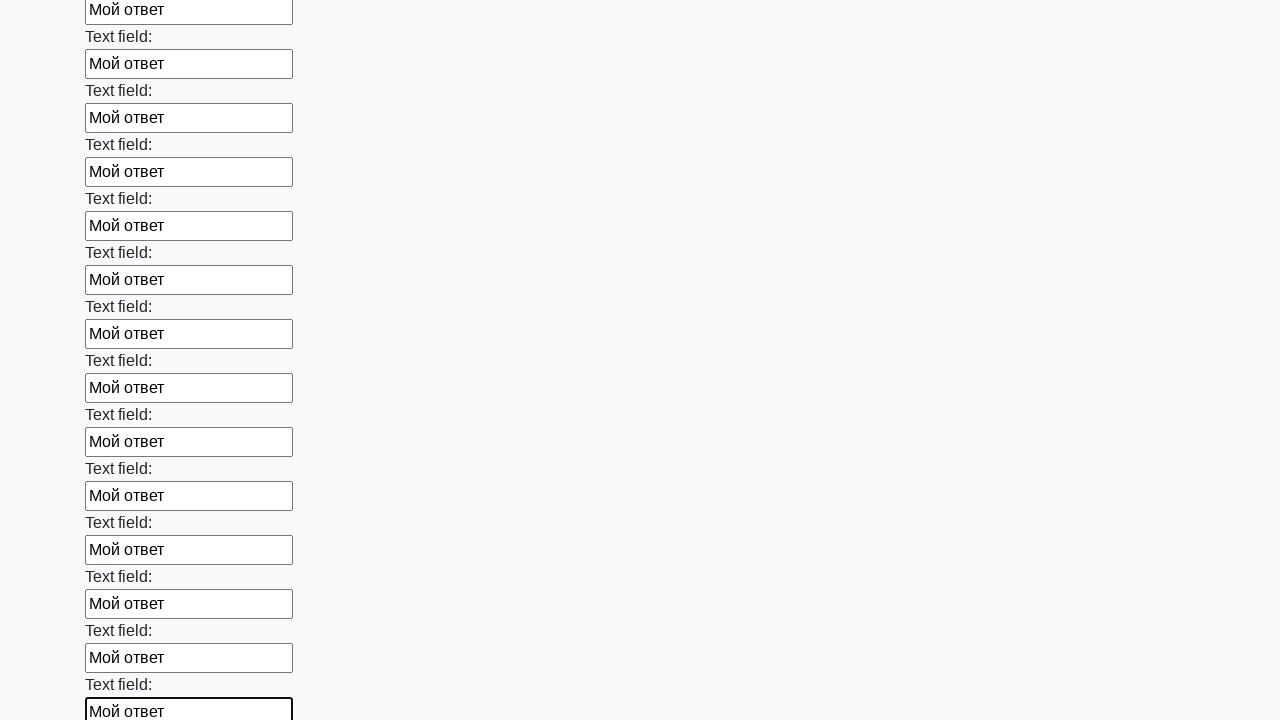

Filled a text input field with 'Мой ответ' on xpath=//input[@type="text"] >> nth=48
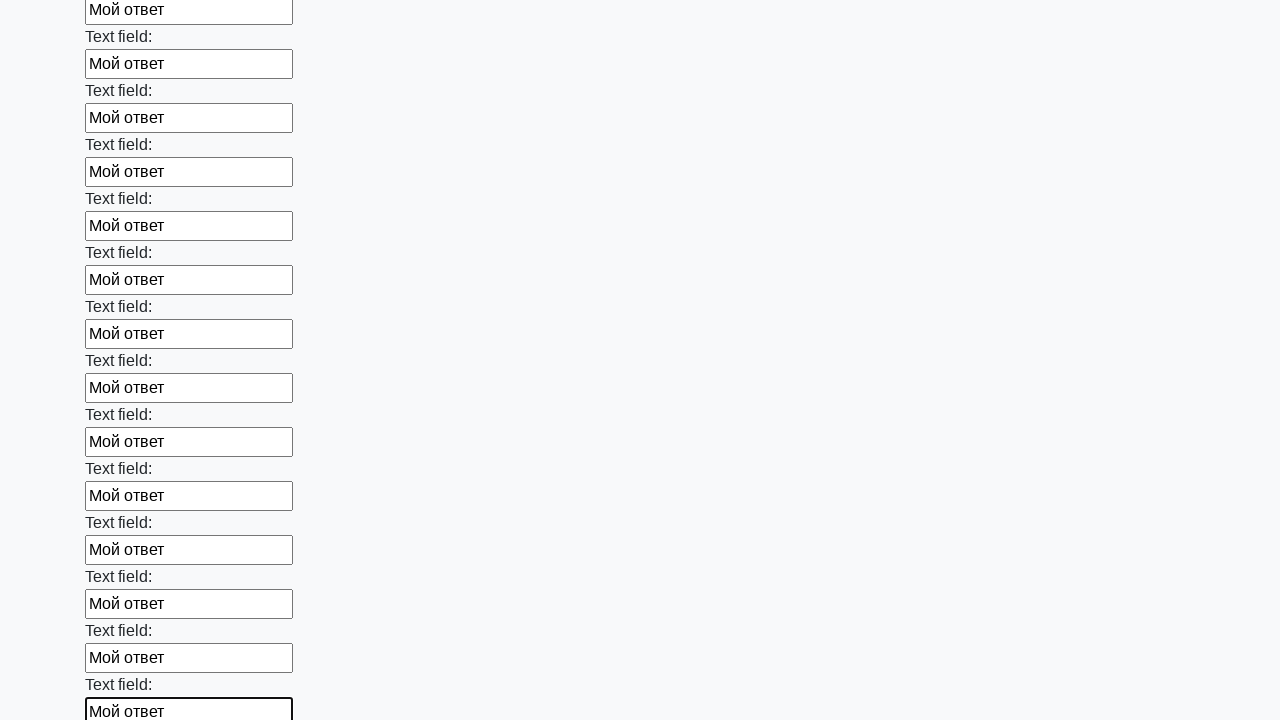

Filled a text input field with 'Мой ответ' on xpath=//input[@type="text"] >> nth=49
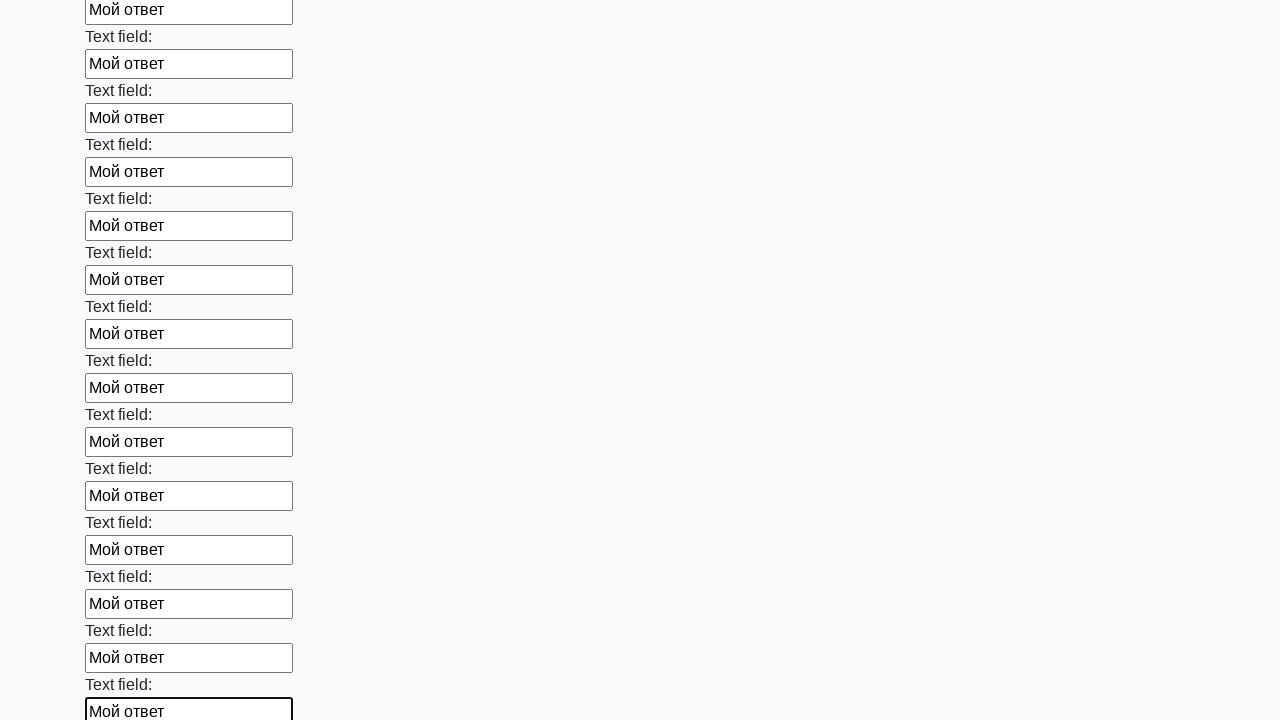

Filled a text input field with 'Мой ответ' on xpath=//input[@type="text"] >> nth=50
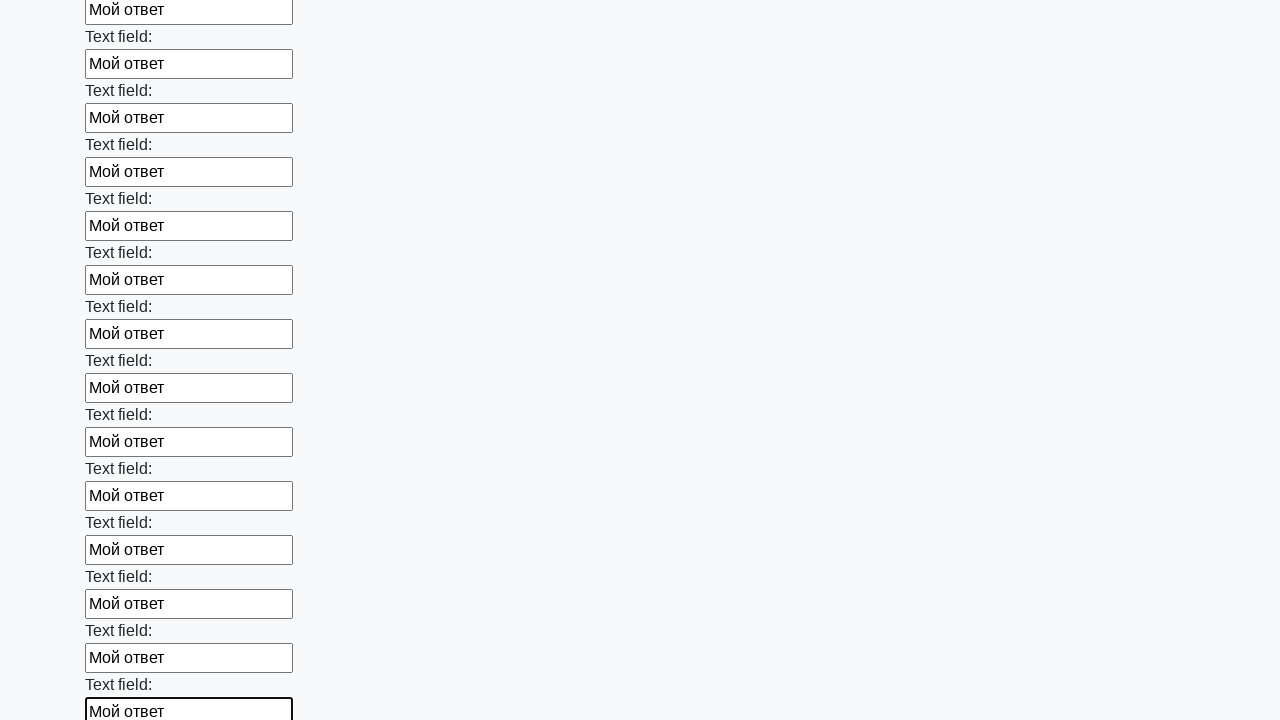

Filled a text input field with 'Мой ответ' on xpath=//input[@type="text"] >> nth=51
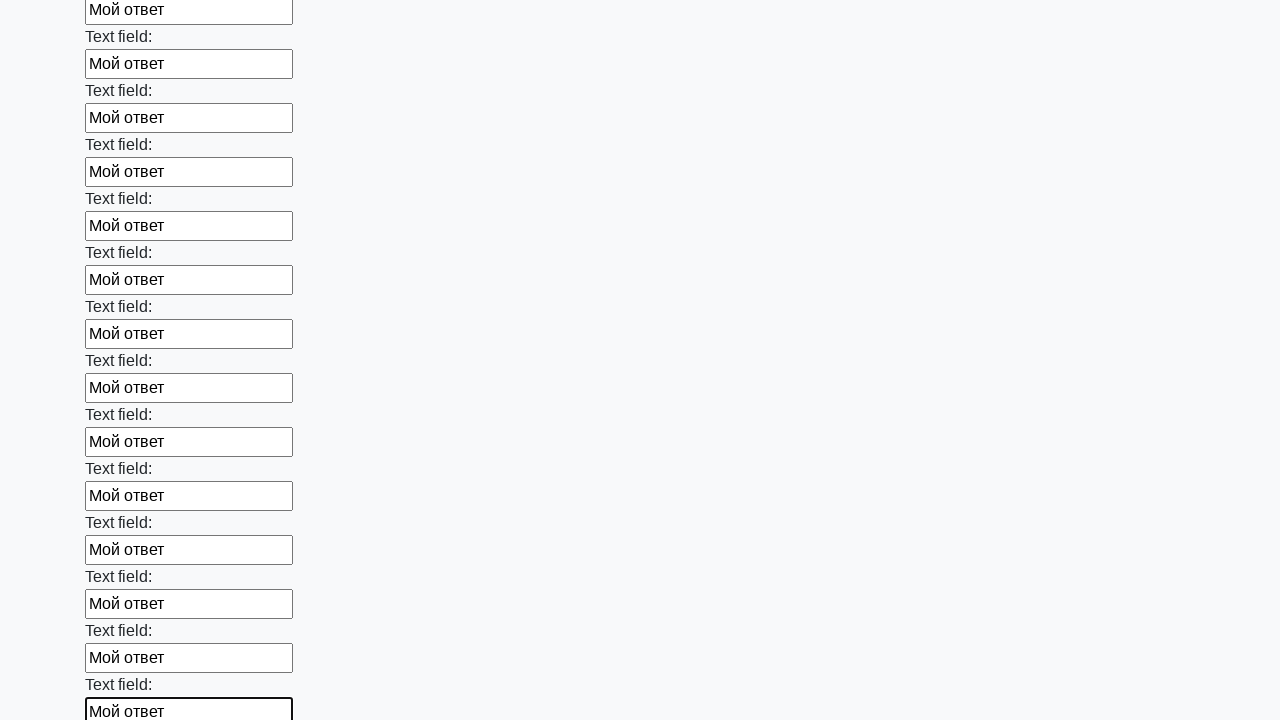

Filled a text input field with 'Мой ответ' on xpath=//input[@type="text"] >> nth=52
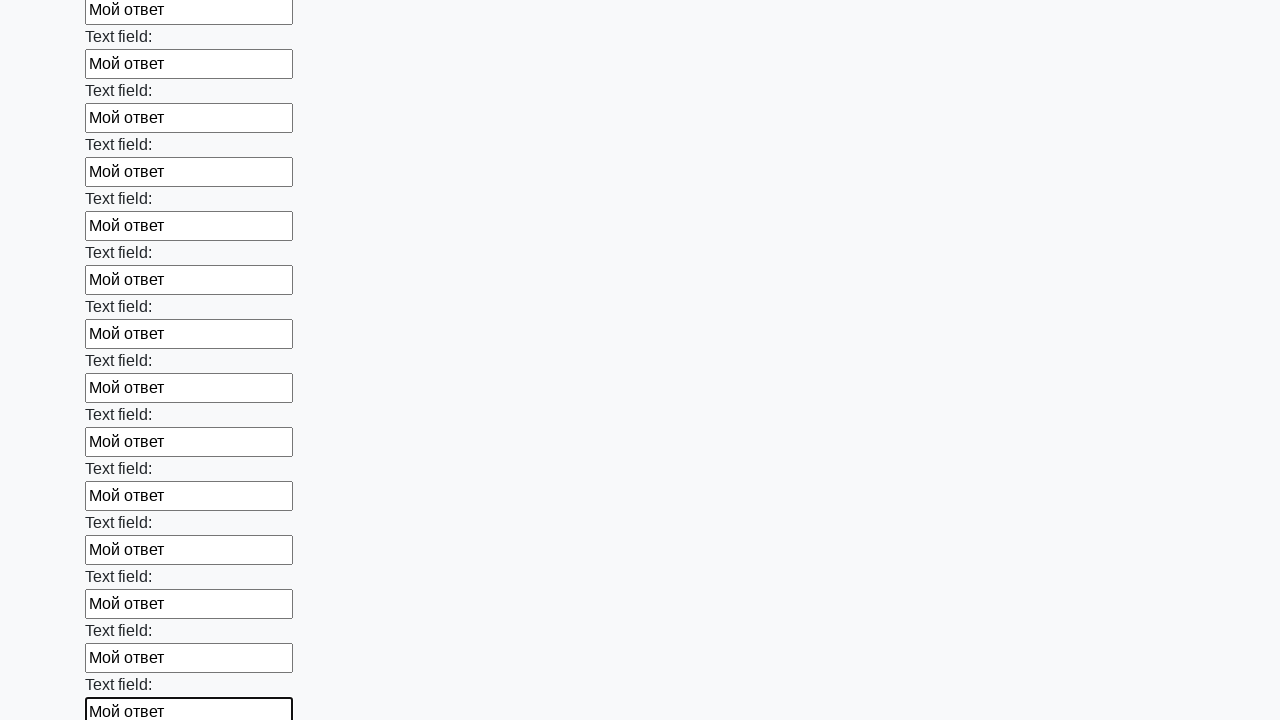

Filled a text input field with 'Мой ответ' on xpath=//input[@type="text"] >> nth=53
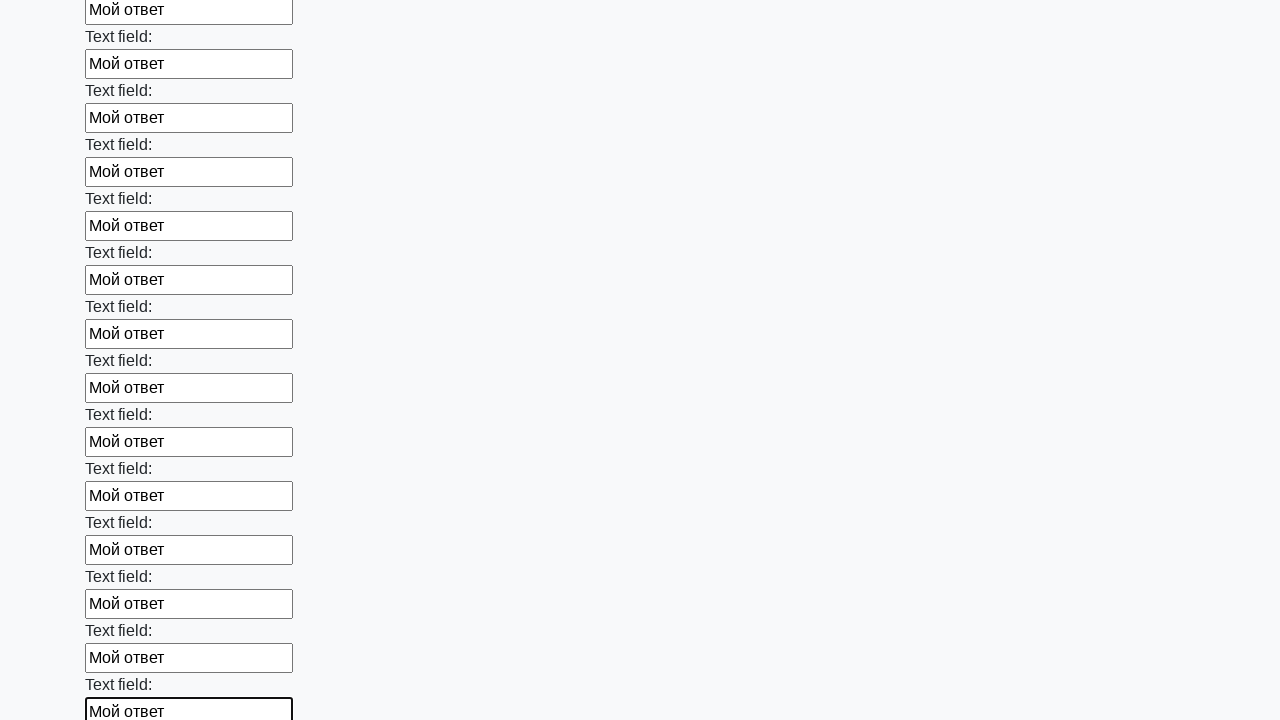

Filled a text input field with 'Мой ответ' on xpath=//input[@type="text"] >> nth=54
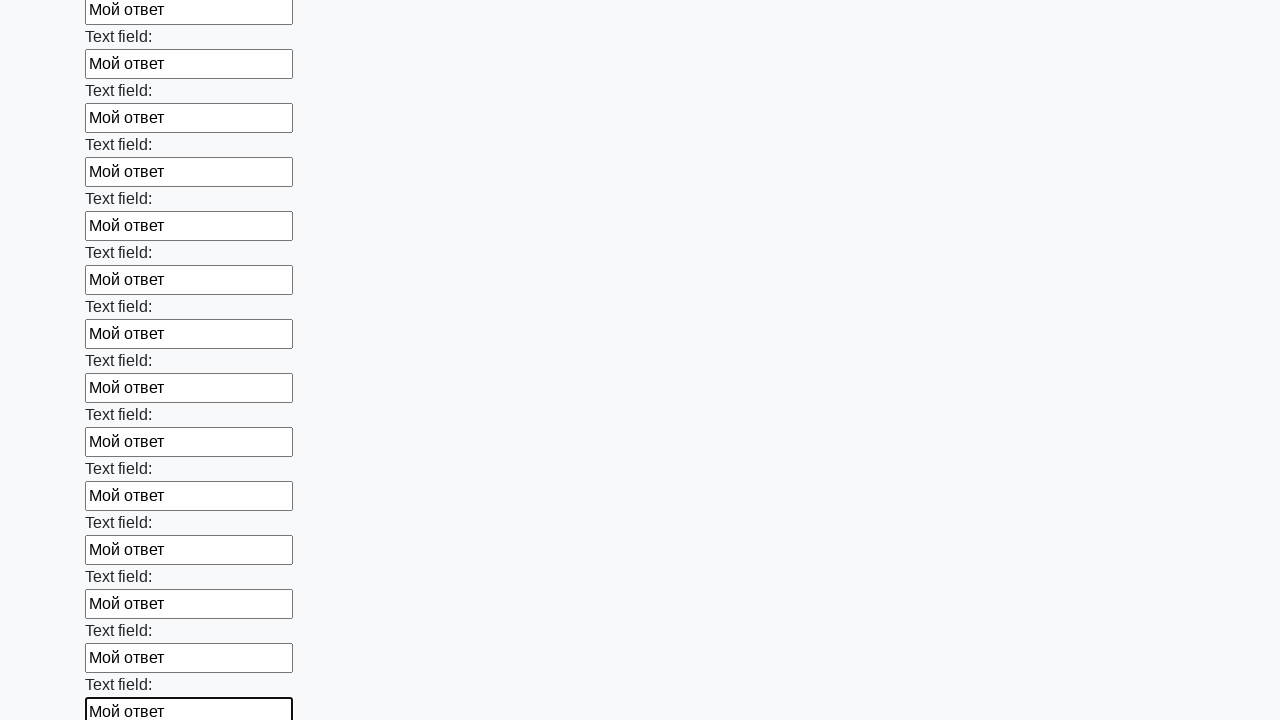

Filled a text input field with 'Мой ответ' on xpath=//input[@type="text"] >> nth=55
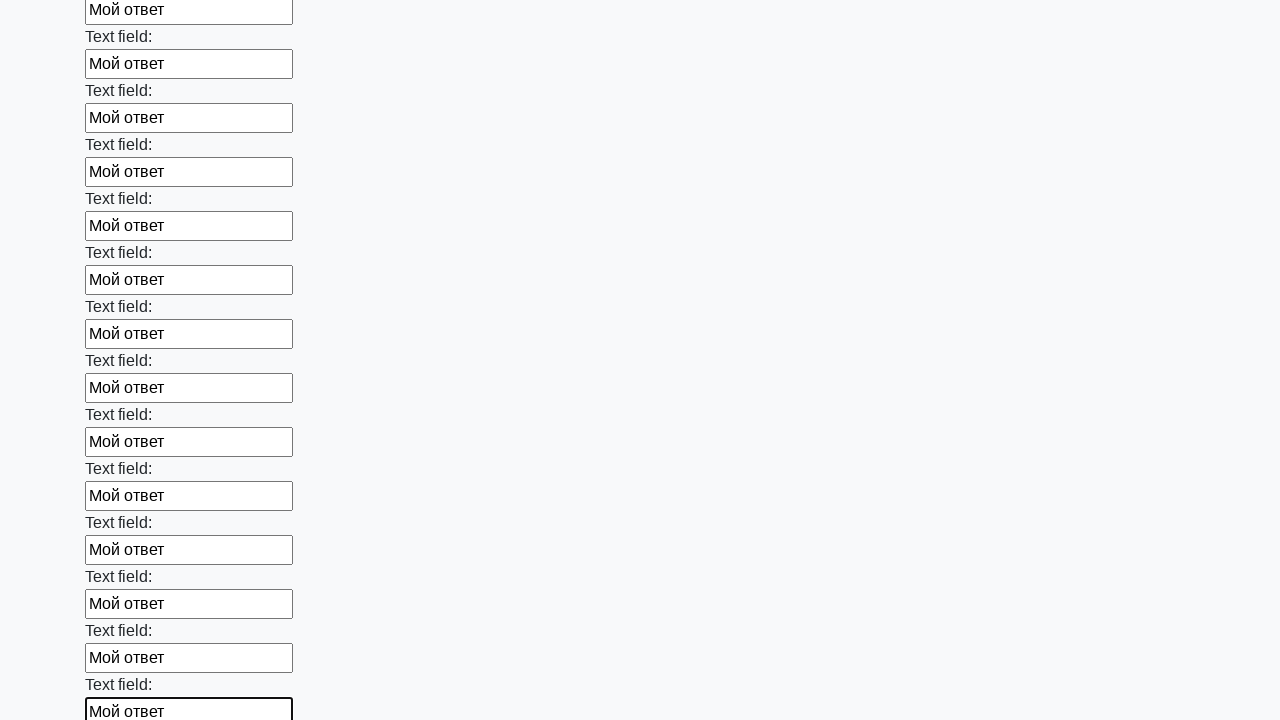

Filled a text input field with 'Мой ответ' on xpath=//input[@type="text"] >> nth=56
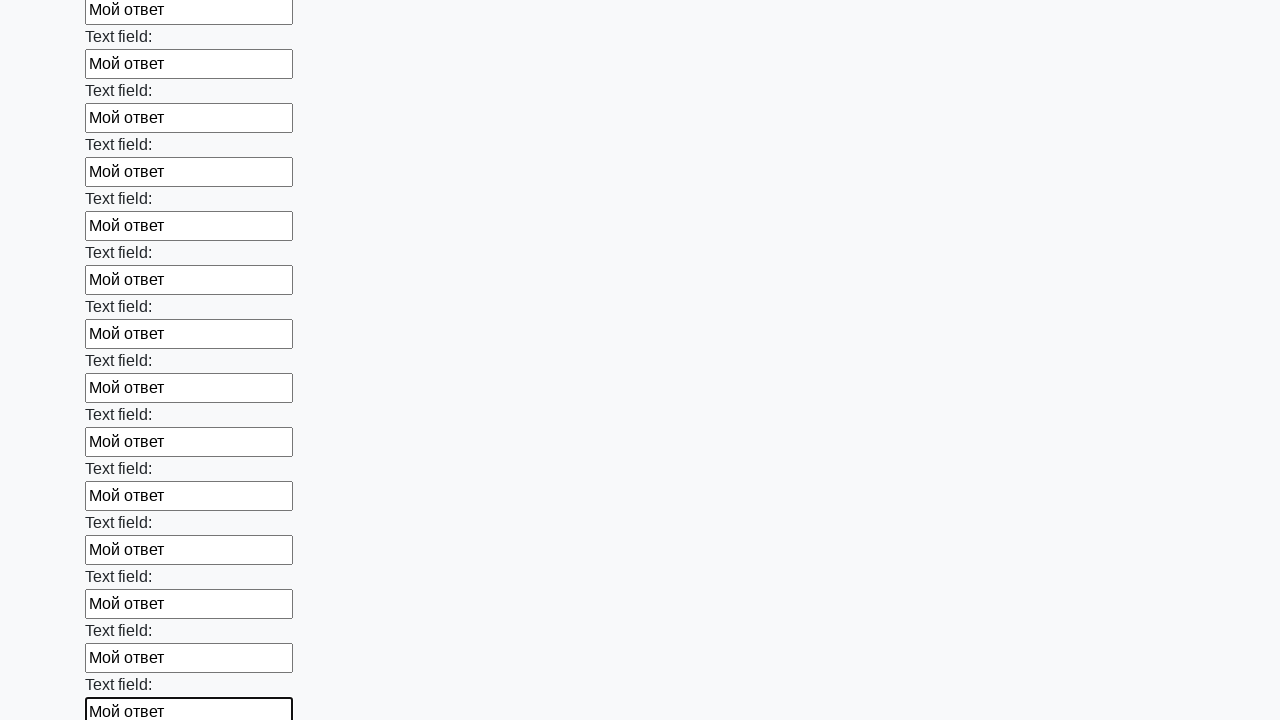

Filled a text input field with 'Мой ответ' on xpath=//input[@type="text"] >> nth=57
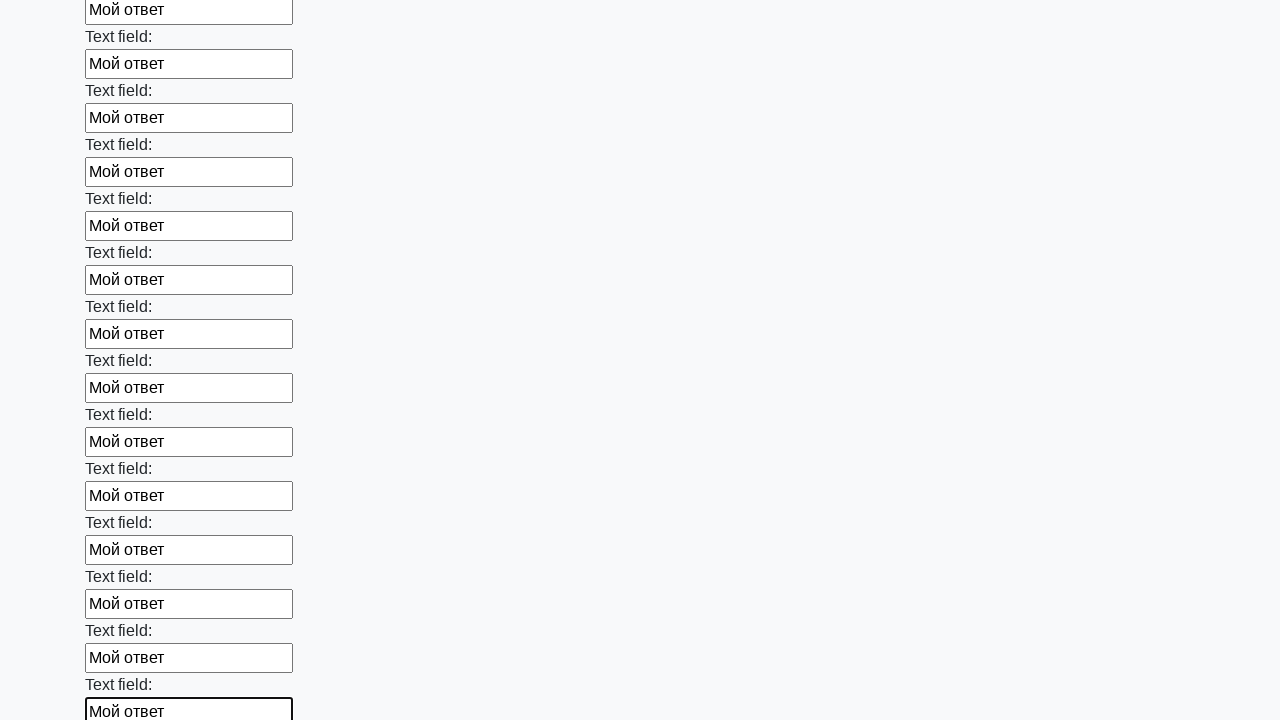

Filled a text input field with 'Мой ответ' on xpath=//input[@type="text"] >> nth=58
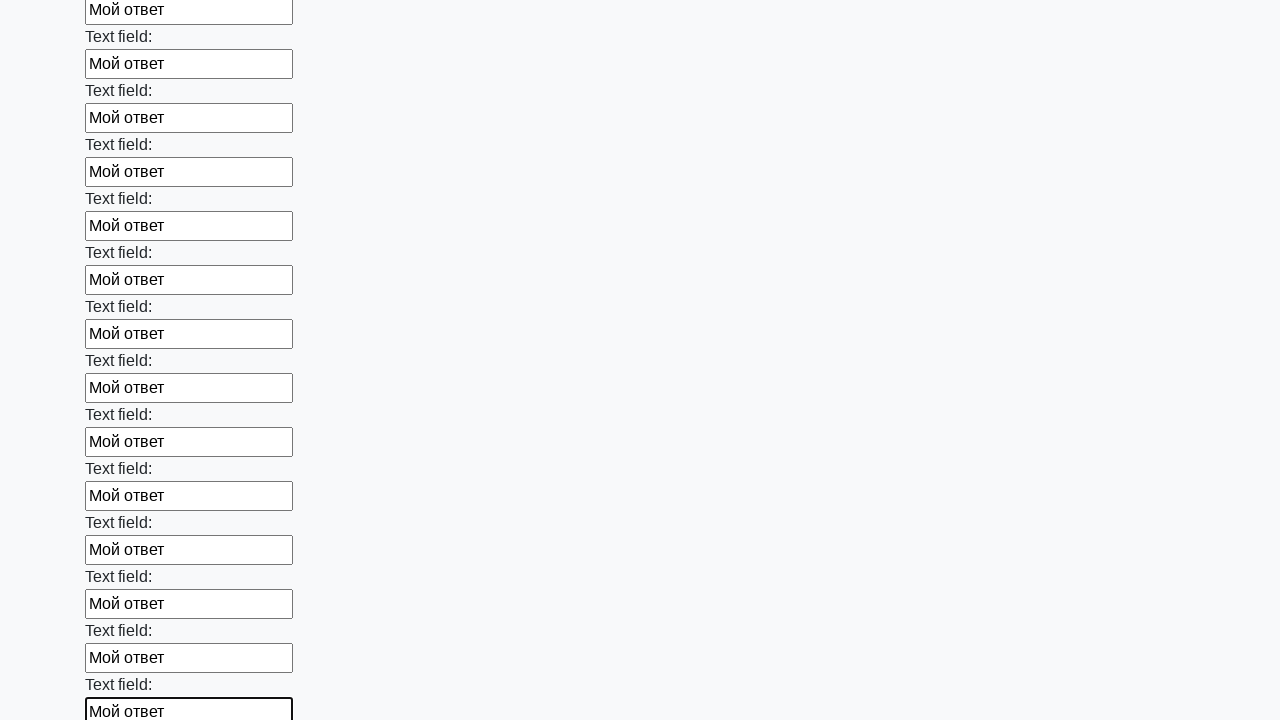

Filled a text input field with 'Мой ответ' on xpath=//input[@type="text"] >> nth=59
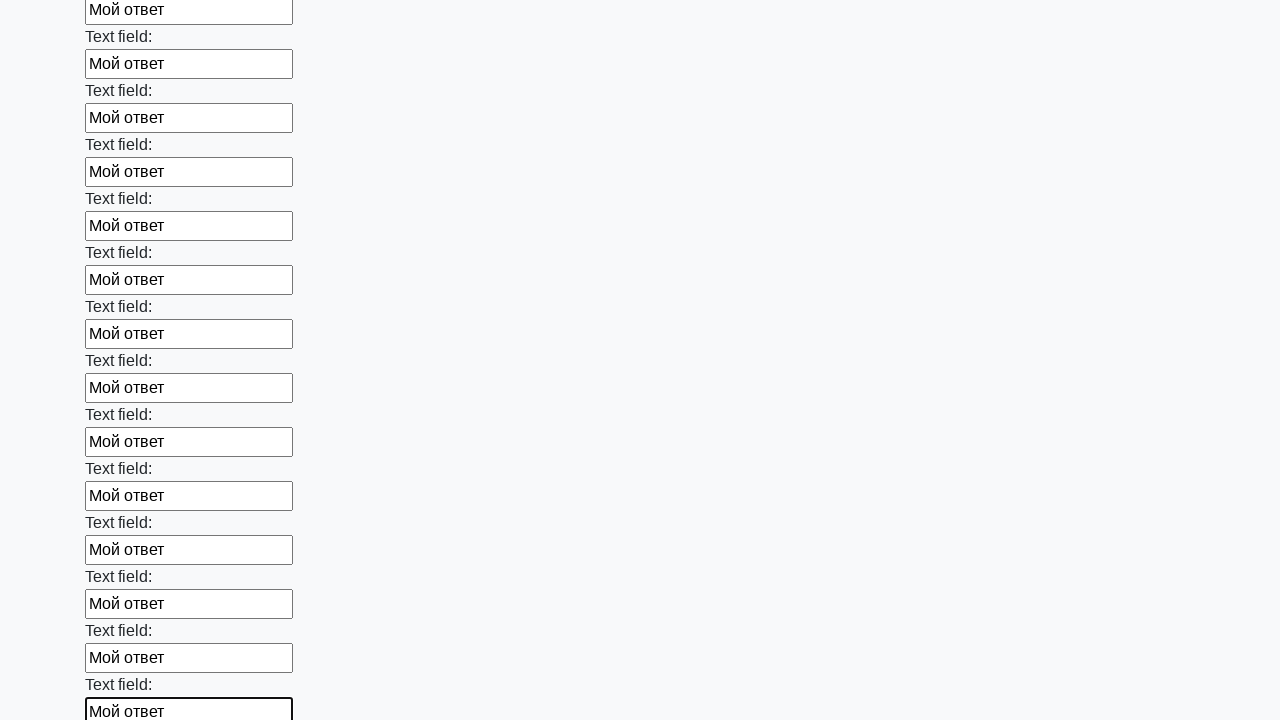

Filled a text input field with 'Мой ответ' on xpath=//input[@type="text"] >> nth=60
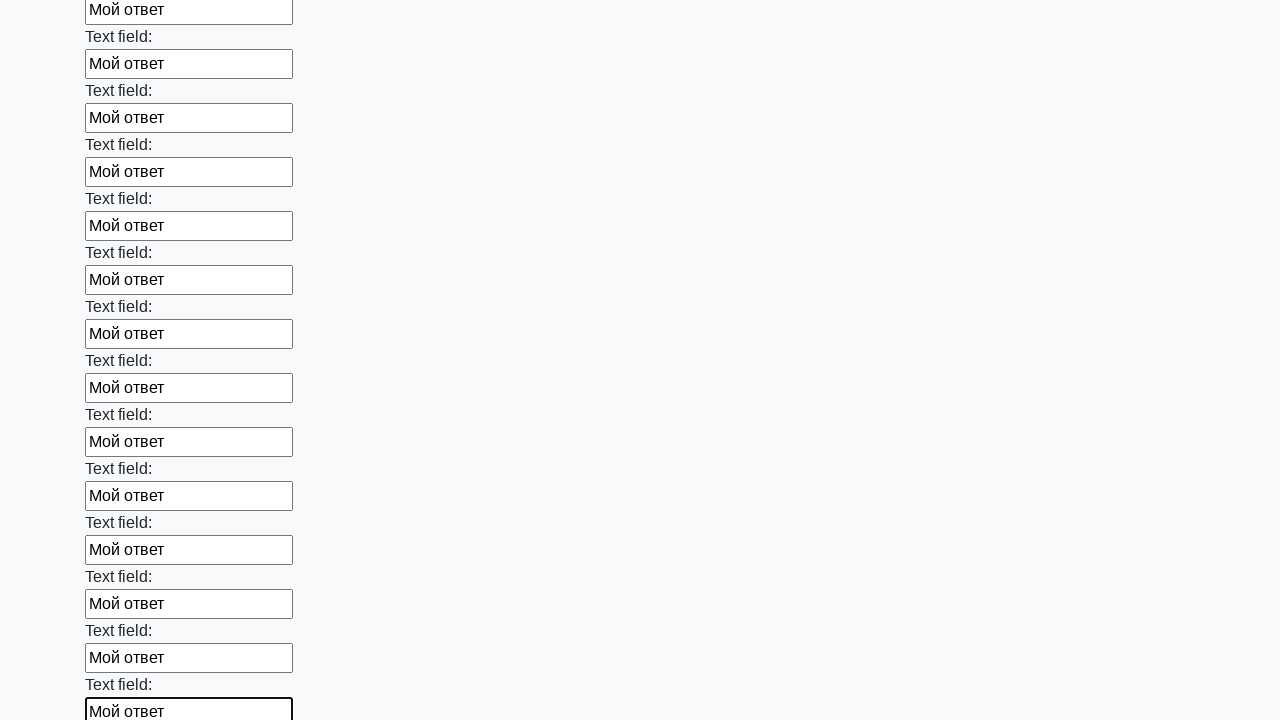

Filled a text input field with 'Мой ответ' on xpath=//input[@type="text"] >> nth=61
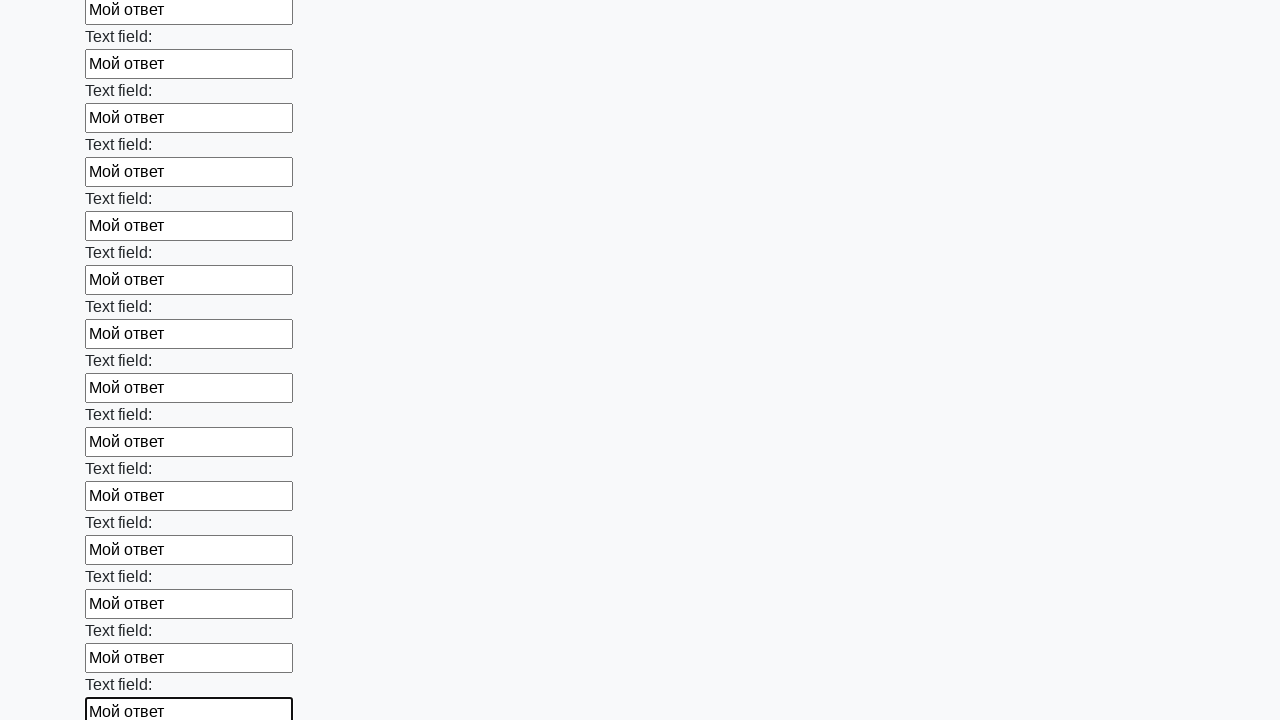

Filled a text input field with 'Мой ответ' on xpath=//input[@type="text"] >> nth=62
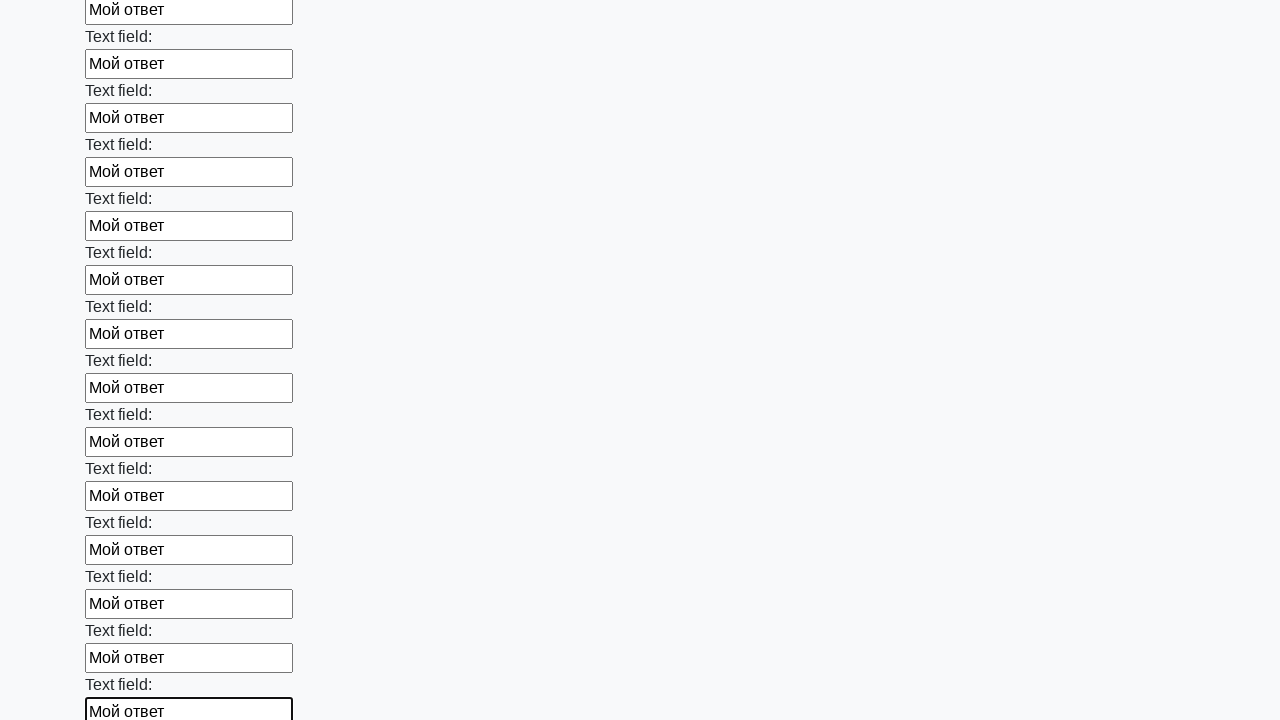

Filled a text input field with 'Мой ответ' on xpath=//input[@type="text"] >> nth=63
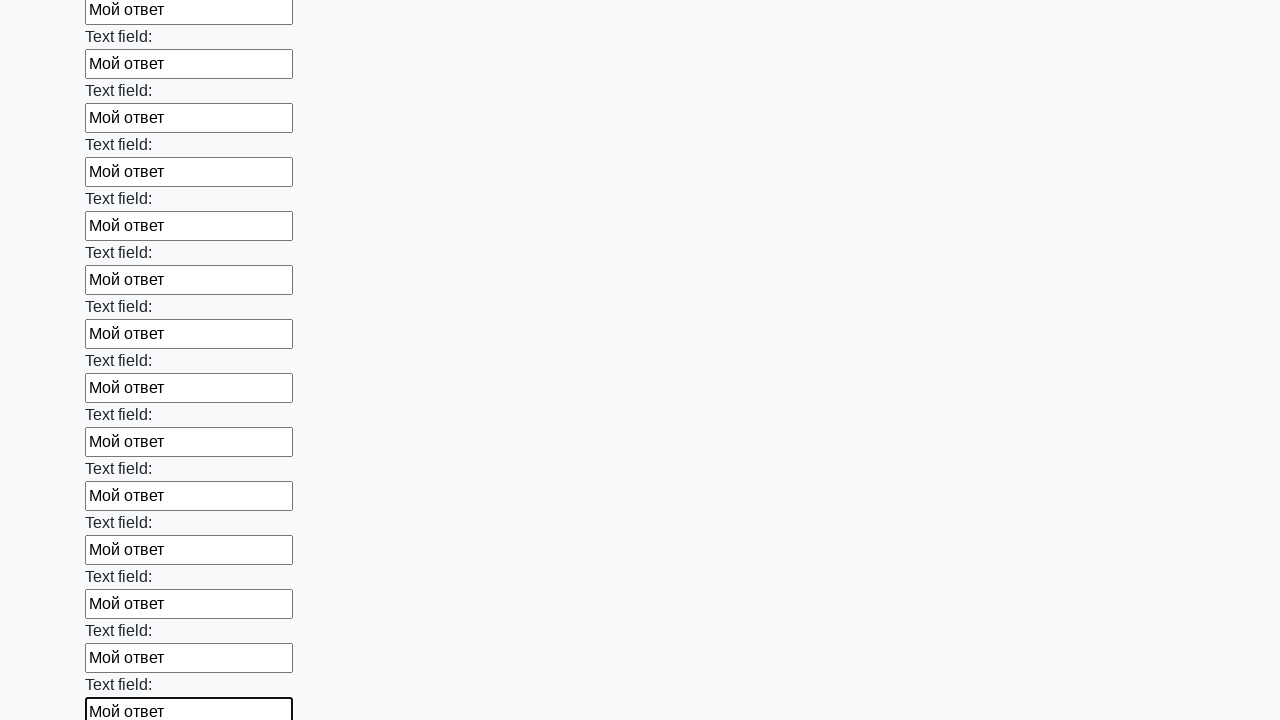

Filled a text input field with 'Мой ответ' on xpath=//input[@type="text"] >> nth=64
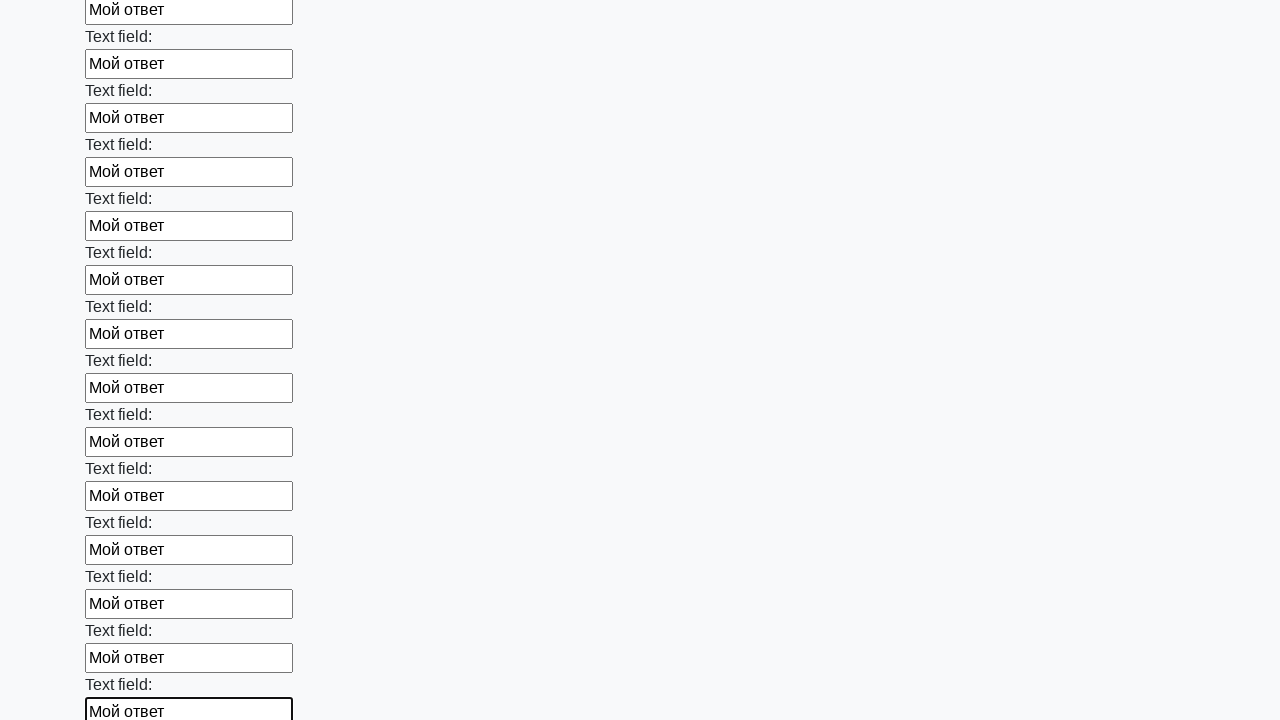

Filled a text input field with 'Мой ответ' on xpath=//input[@type="text"] >> nth=65
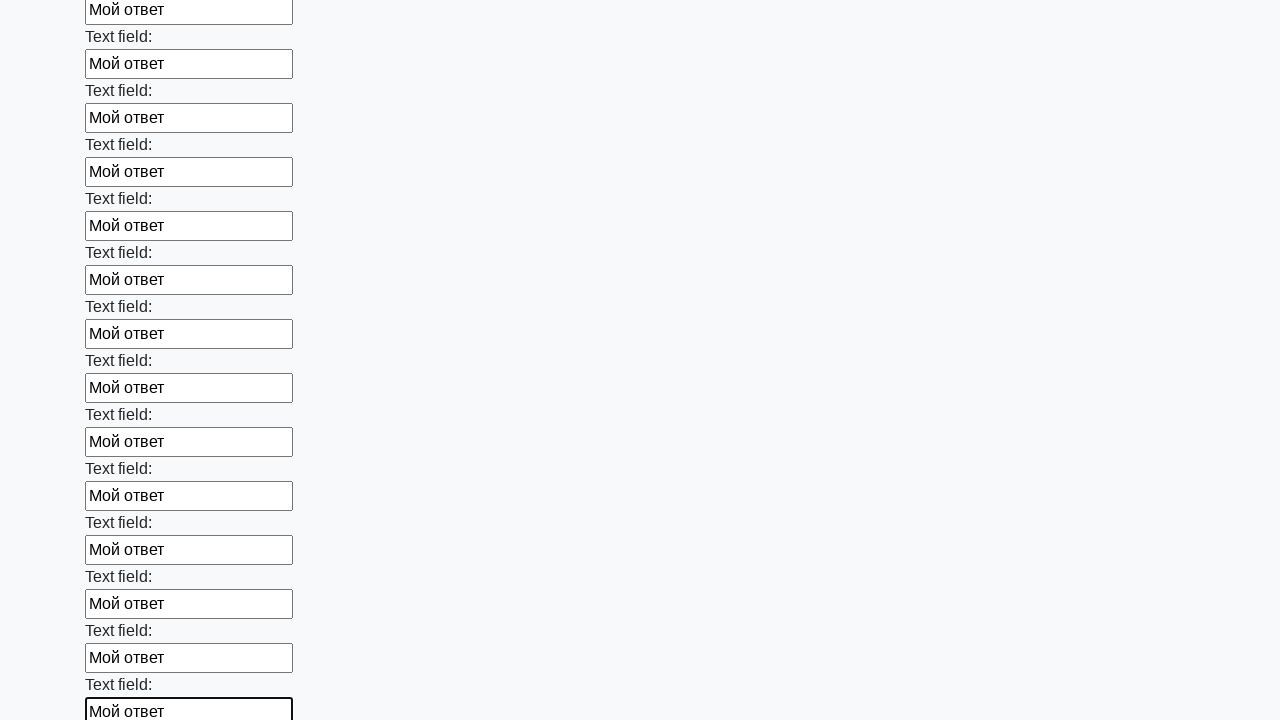

Filled a text input field with 'Мой ответ' on xpath=//input[@type="text"] >> nth=66
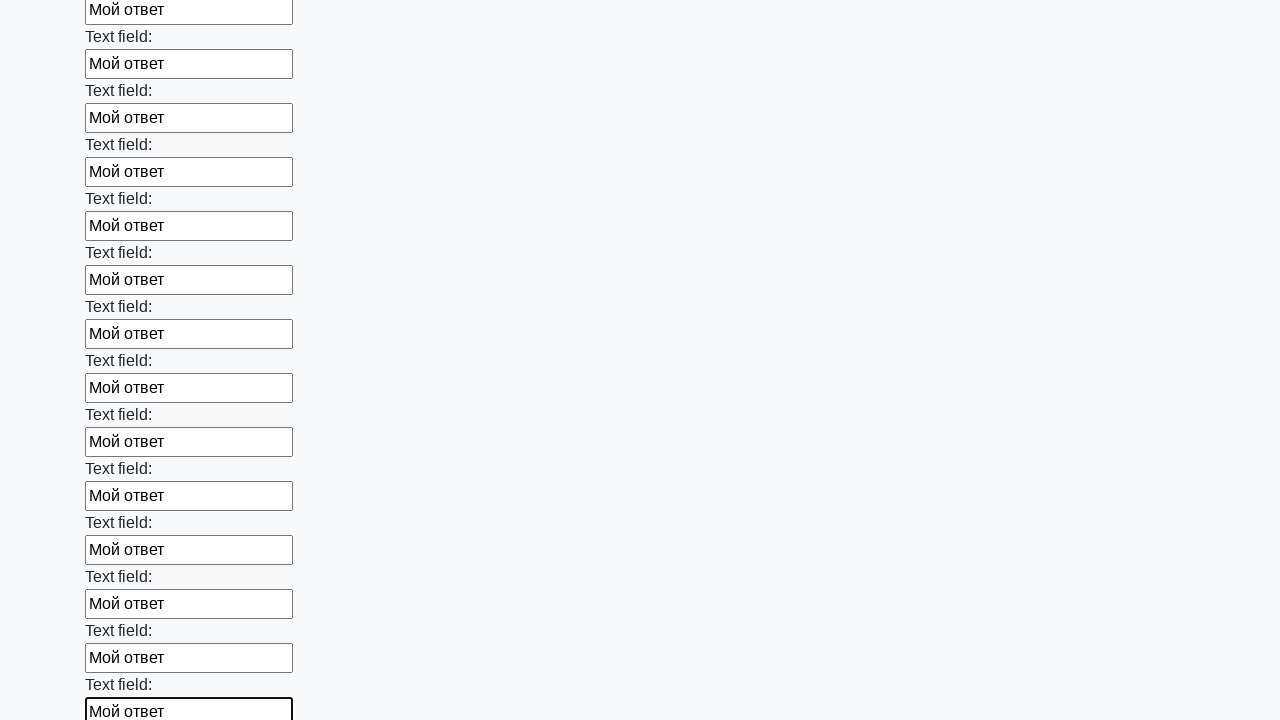

Filled a text input field with 'Мой ответ' on xpath=//input[@type="text"] >> nth=67
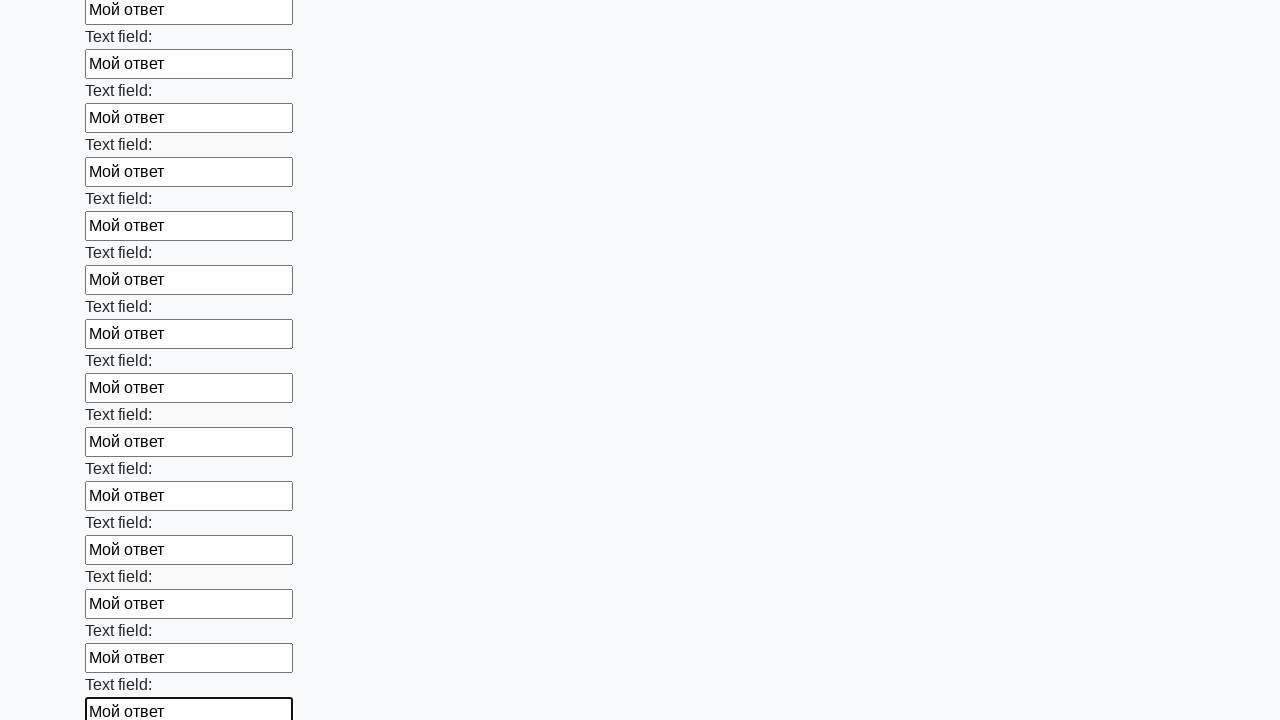

Filled a text input field with 'Мой ответ' on xpath=//input[@type="text"] >> nth=68
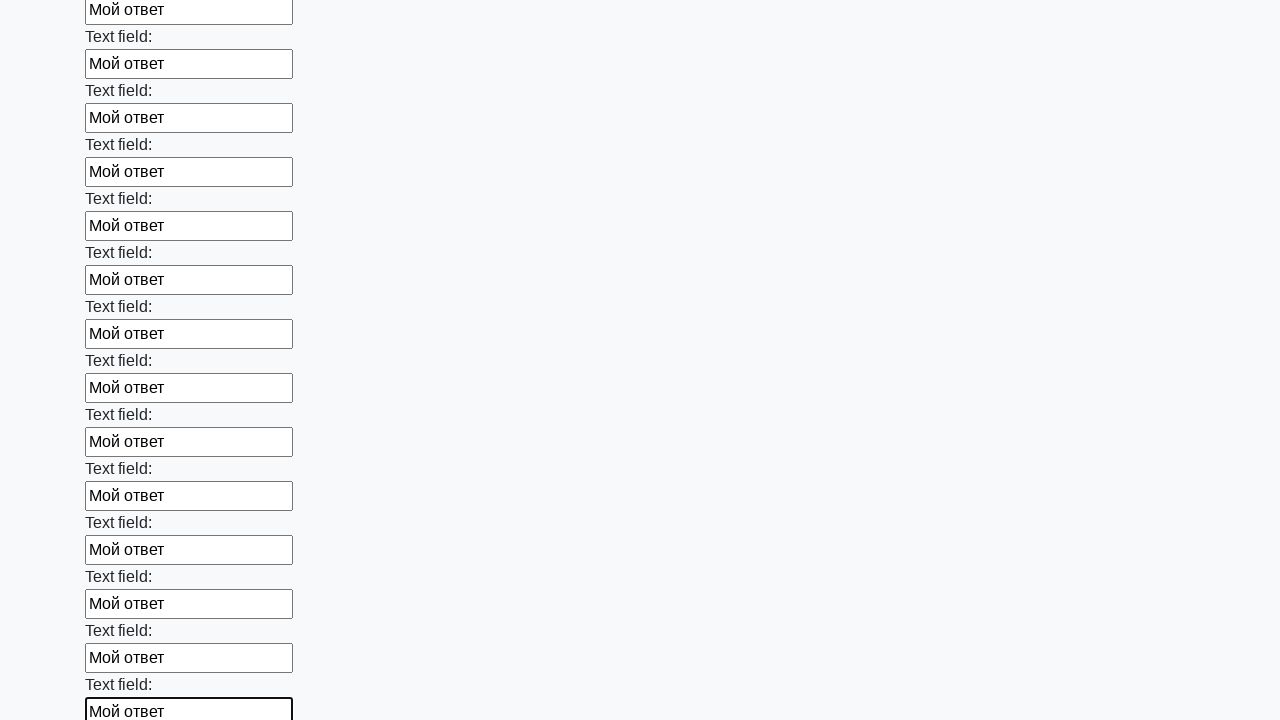

Filled a text input field with 'Мой ответ' on xpath=//input[@type="text"] >> nth=69
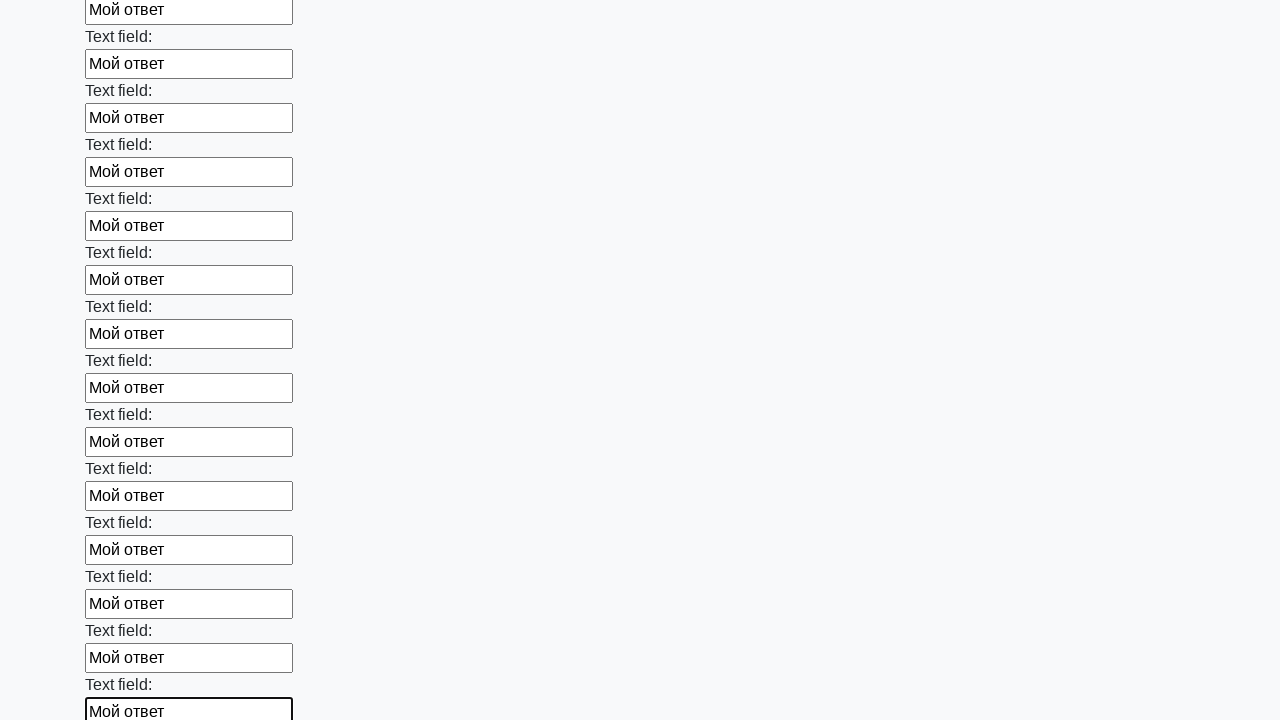

Filled a text input field with 'Мой ответ' on xpath=//input[@type="text"] >> nth=70
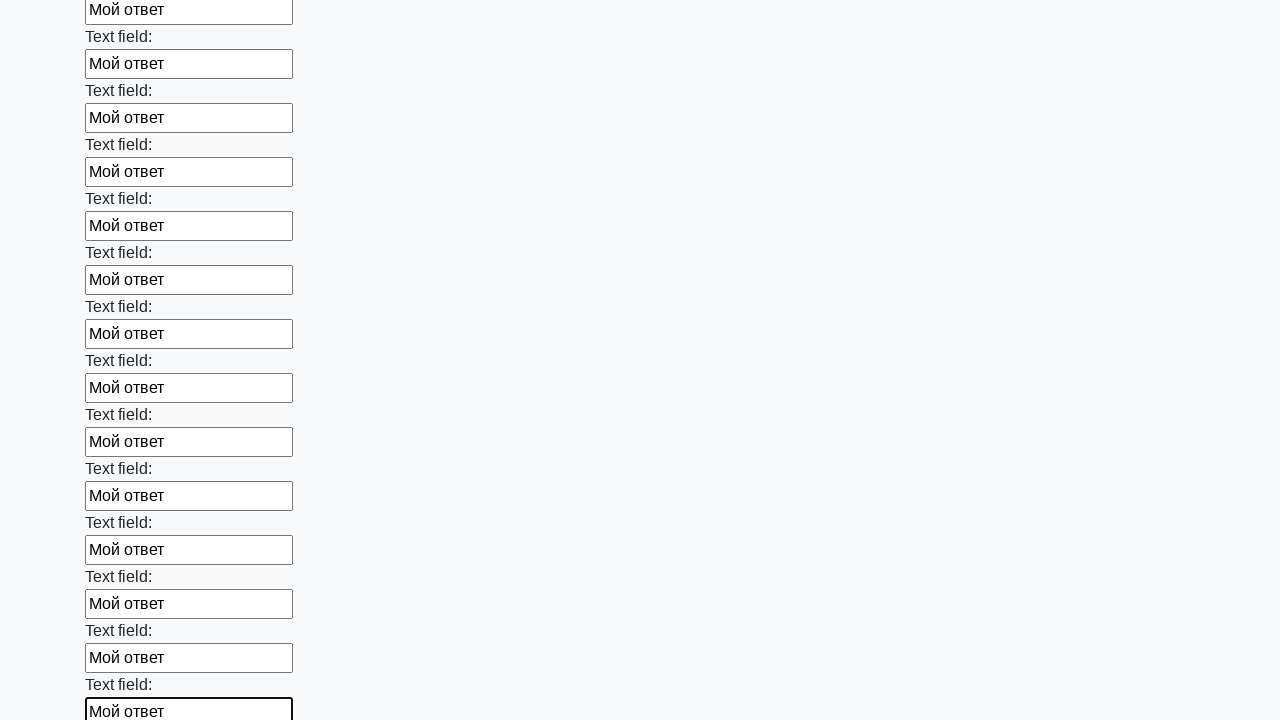

Filled a text input field with 'Мой ответ' on xpath=//input[@type="text"] >> nth=71
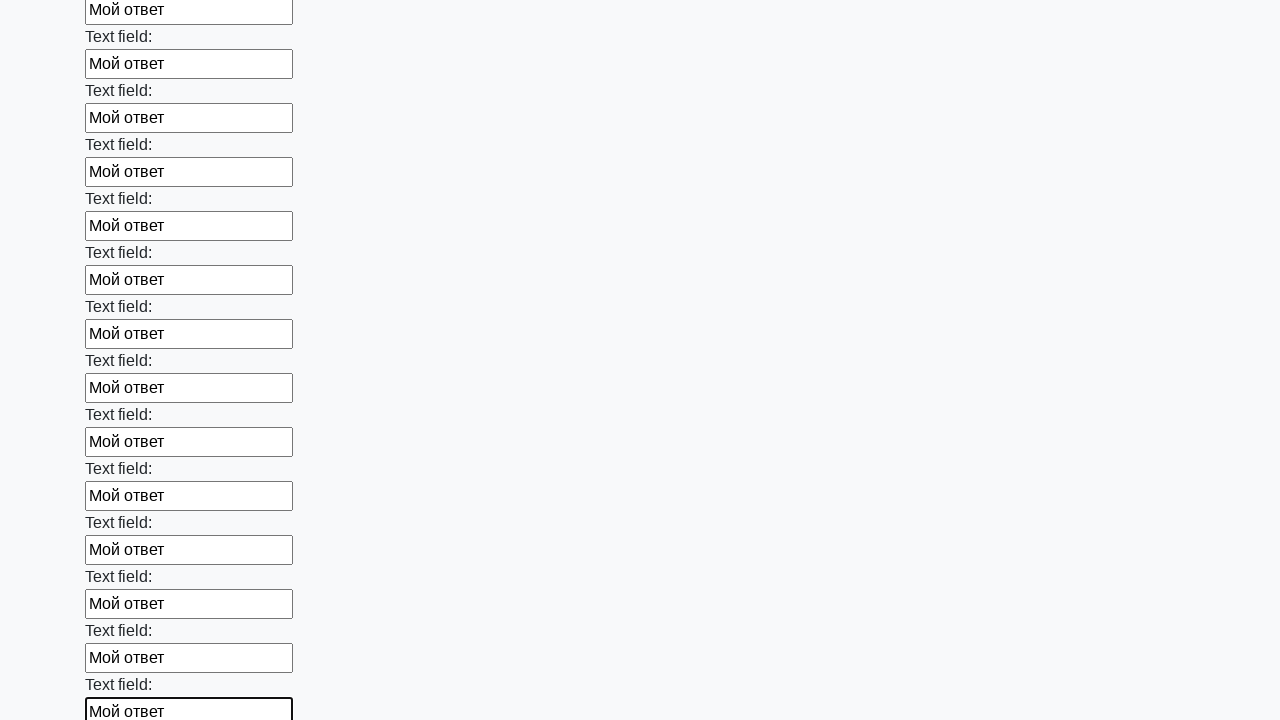

Filled a text input field with 'Мой ответ' on xpath=//input[@type="text"] >> nth=72
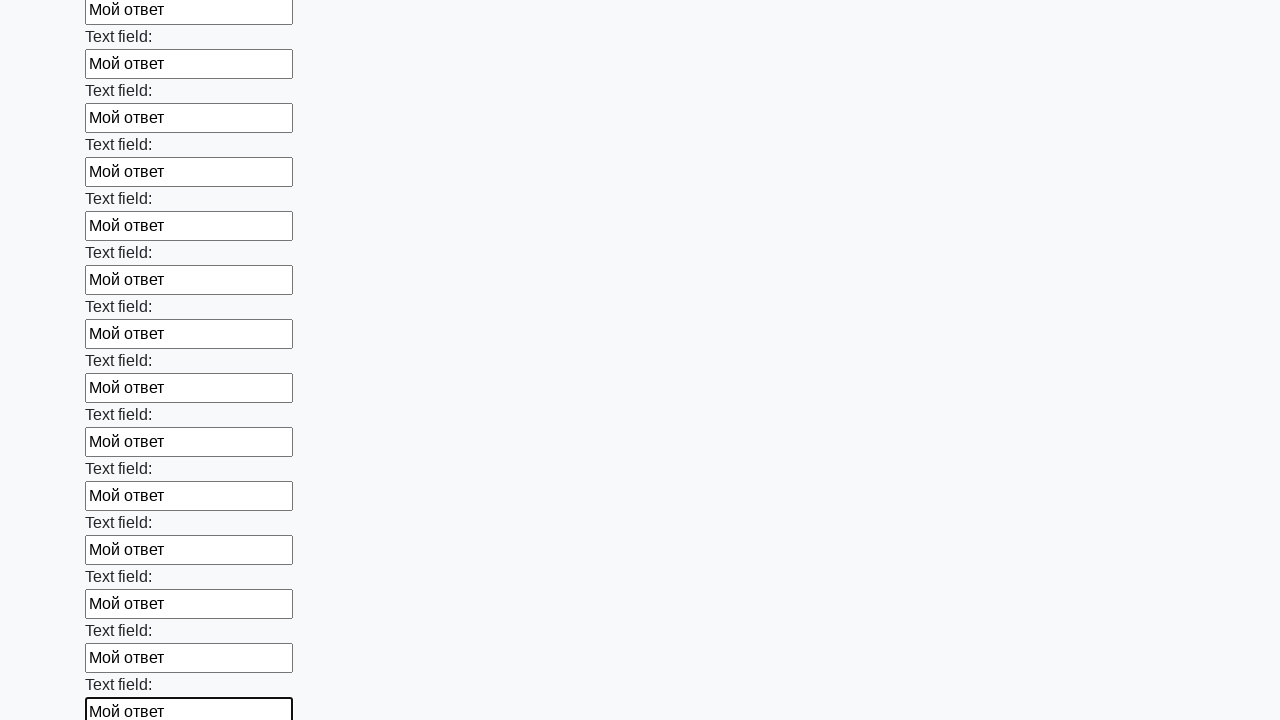

Filled a text input field with 'Мой ответ' on xpath=//input[@type="text"] >> nth=73
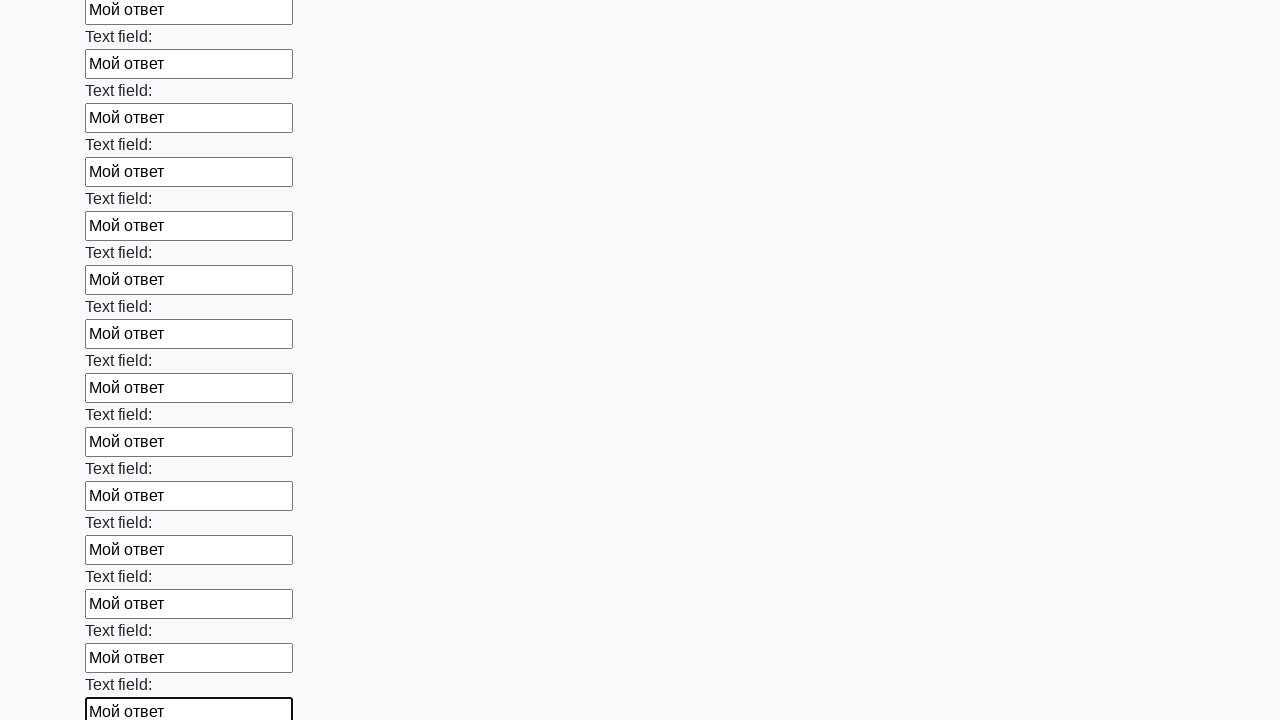

Filled a text input field with 'Мой ответ' on xpath=//input[@type="text"] >> nth=74
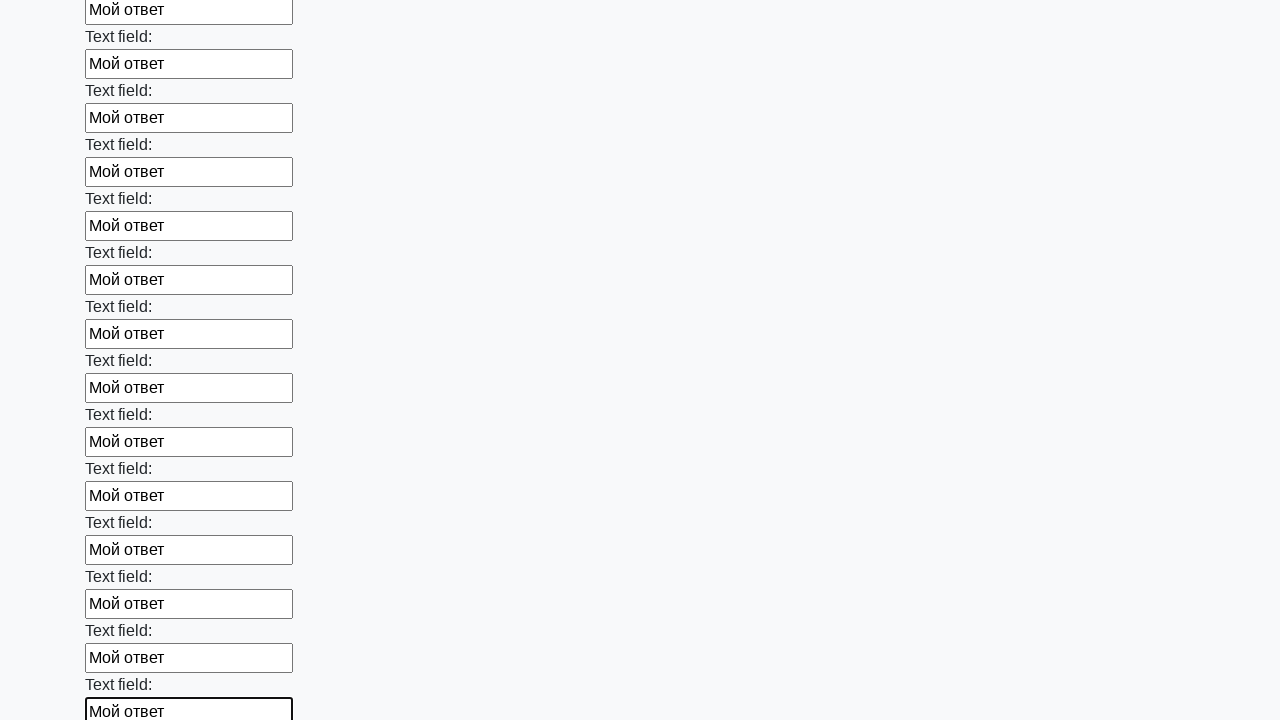

Filled a text input field with 'Мой ответ' on xpath=//input[@type="text"] >> nth=75
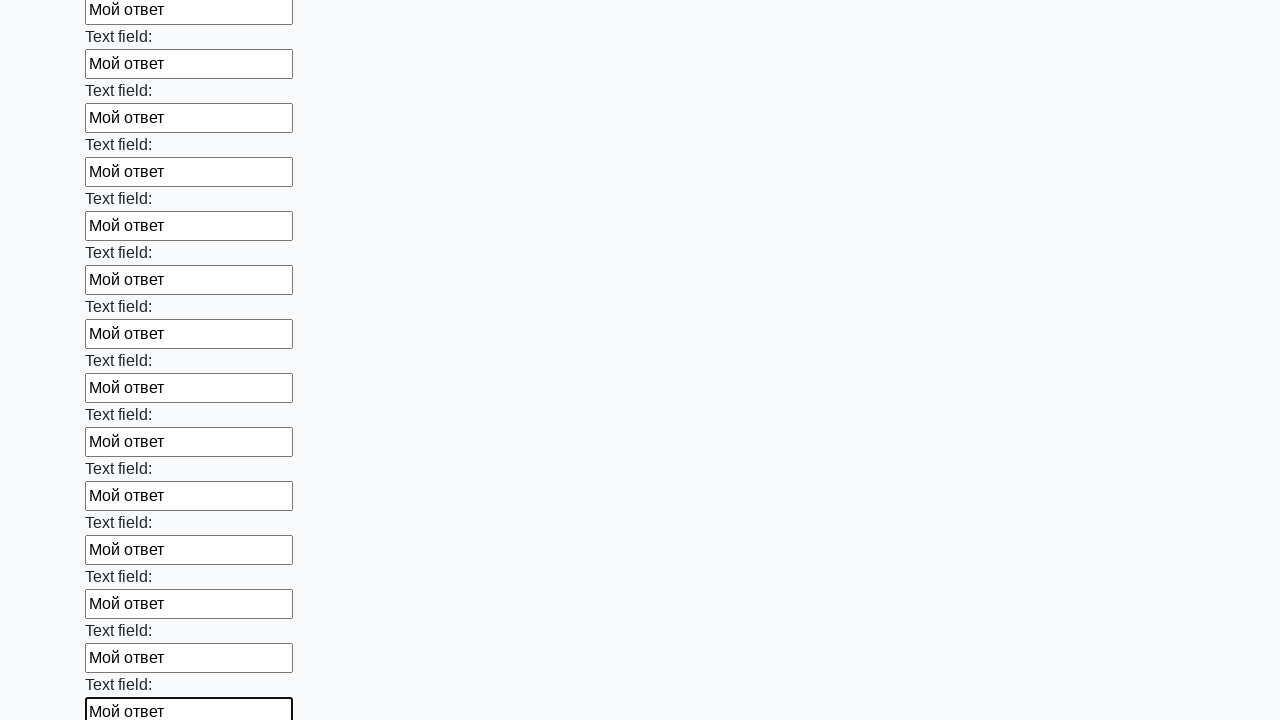

Filled a text input field with 'Мой ответ' on xpath=//input[@type="text"] >> nth=76
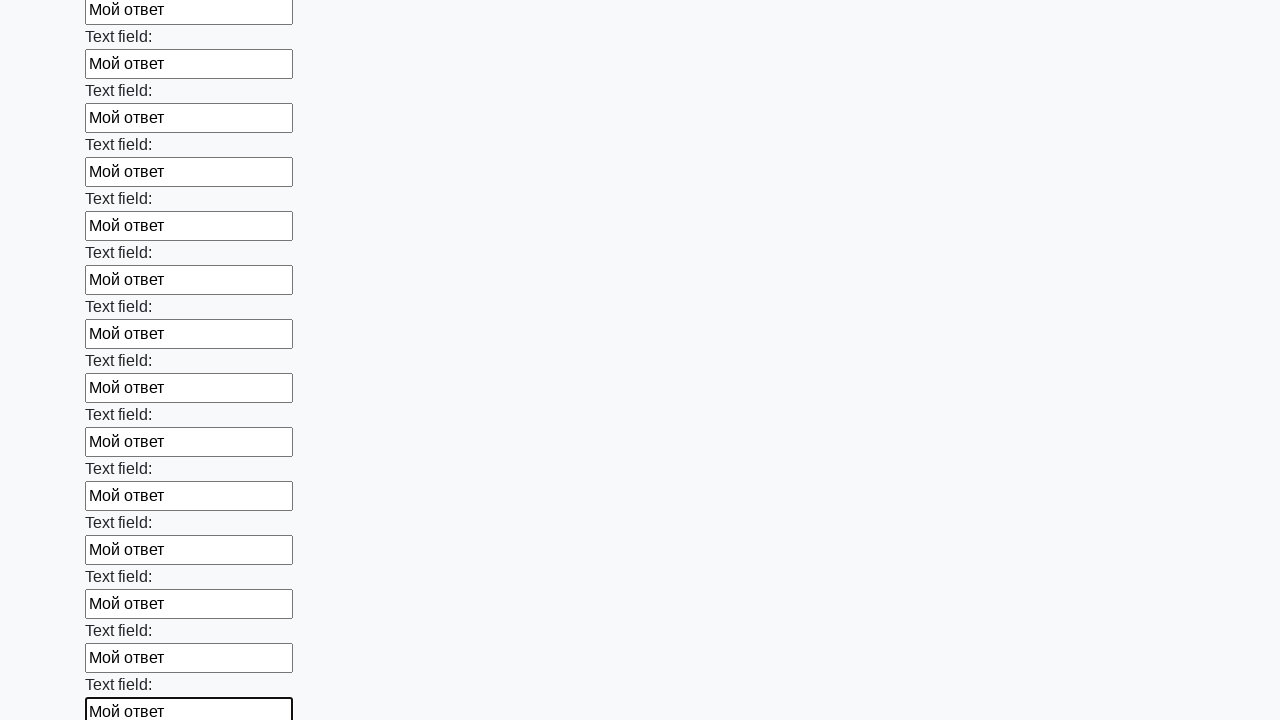

Filled a text input field with 'Мой ответ' on xpath=//input[@type="text"] >> nth=77
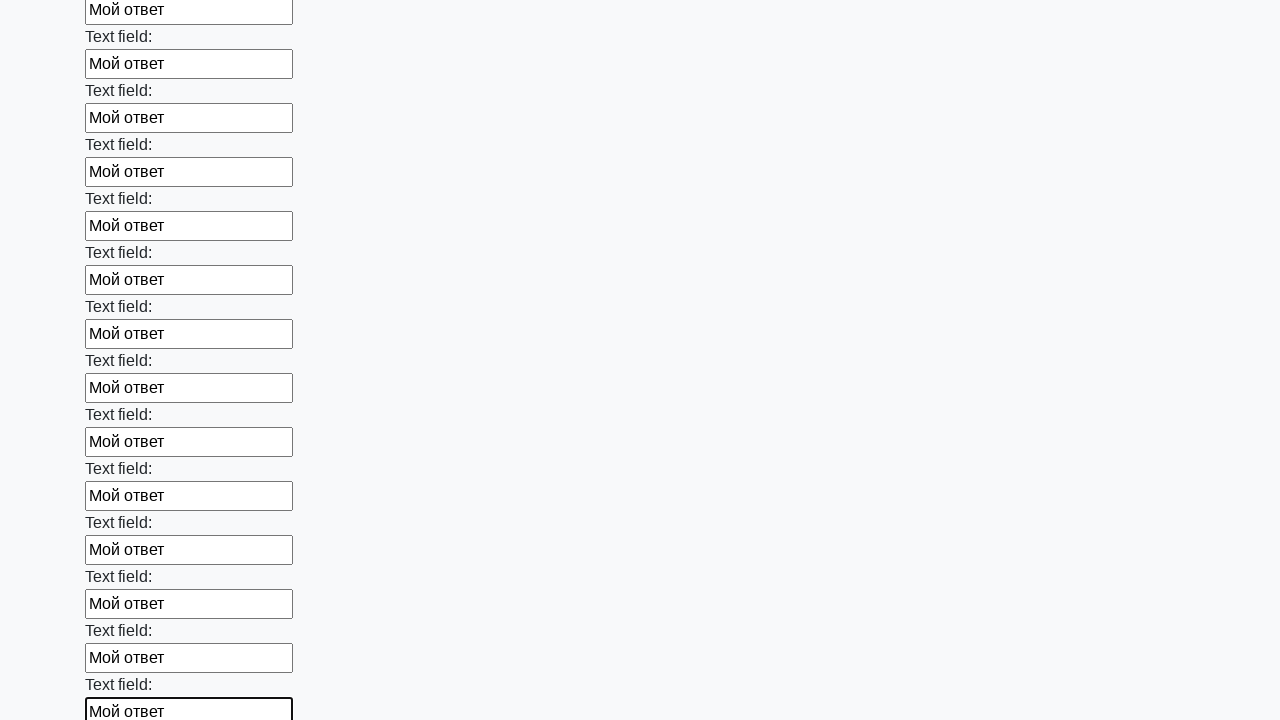

Filled a text input field with 'Мой ответ' on xpath=//input[@type="text"] >> nth=78
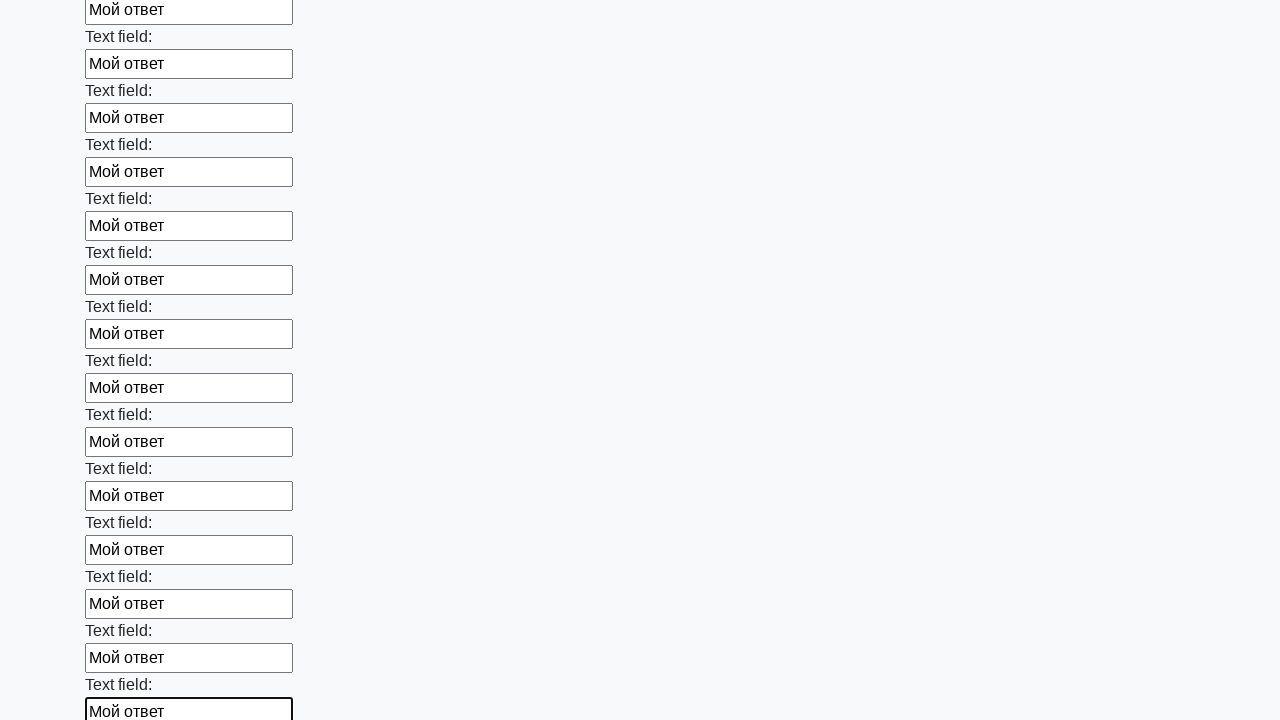

Filled a text input field with 'Мой ответ' on xpath=//input[@type="text"] >> nth=79
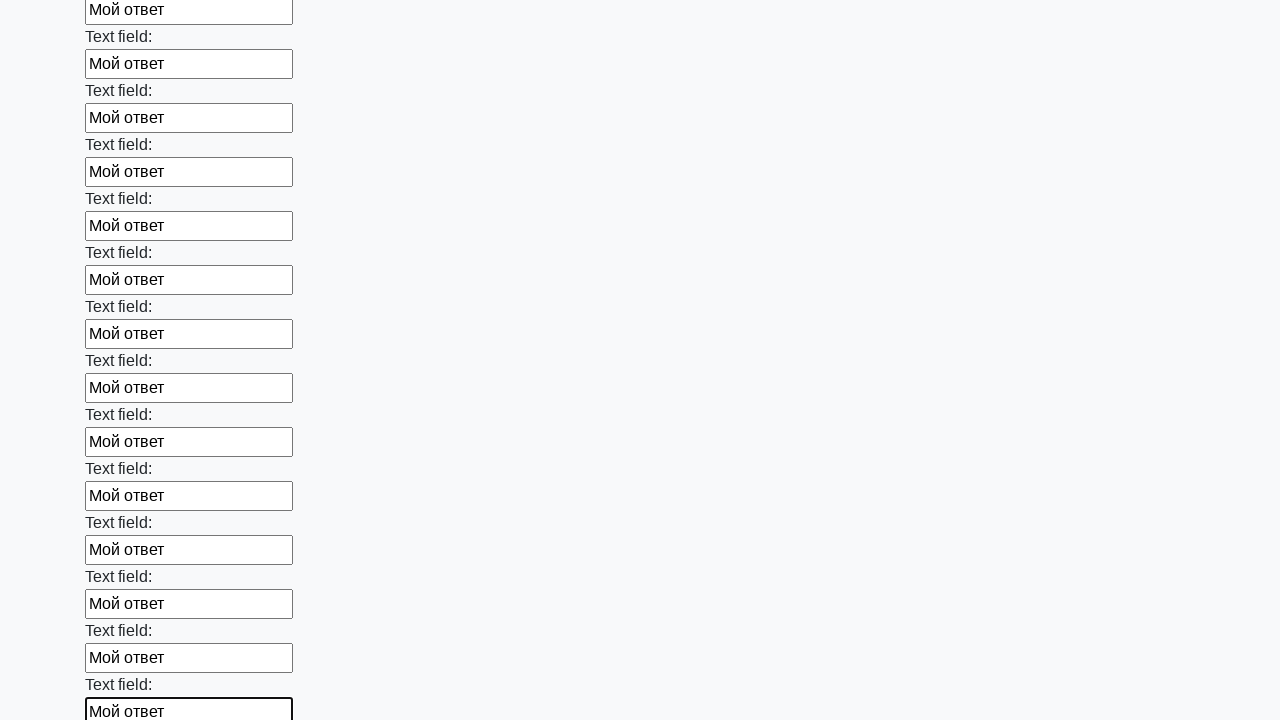

Filled a text input field with 'Мой ответ' on xpath=//input[@type="text"] >> nth=80
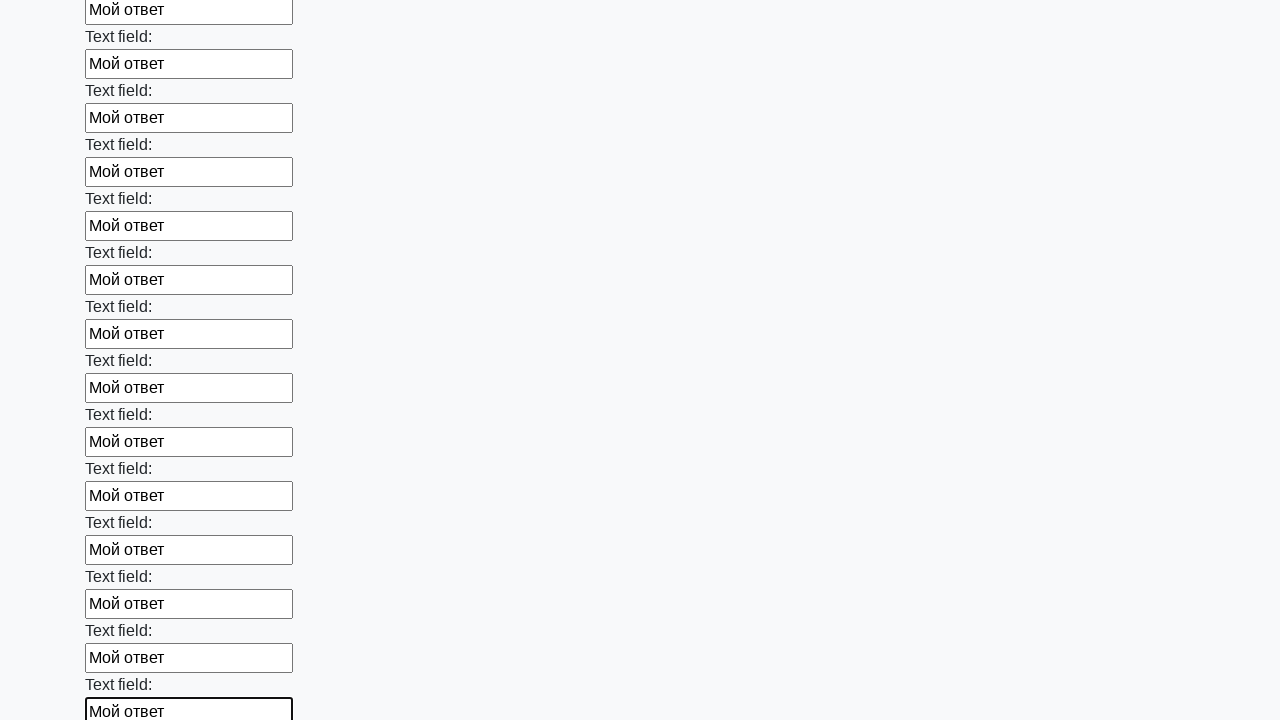

Filled a text input field with 'Мой ответ' on xpath=//input[@type="text"] >> nth=81
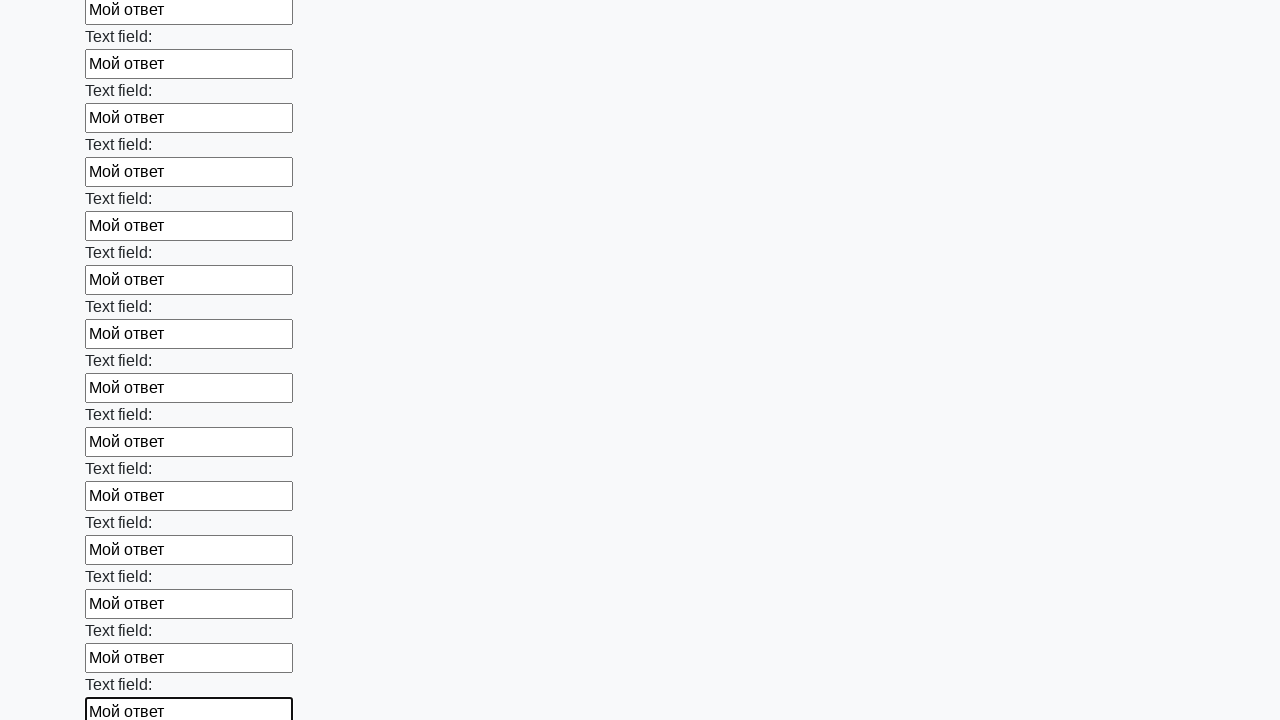

Filled a text input field with 'Мой ответ' on xpath=//input[@type="text"] >> nth=82
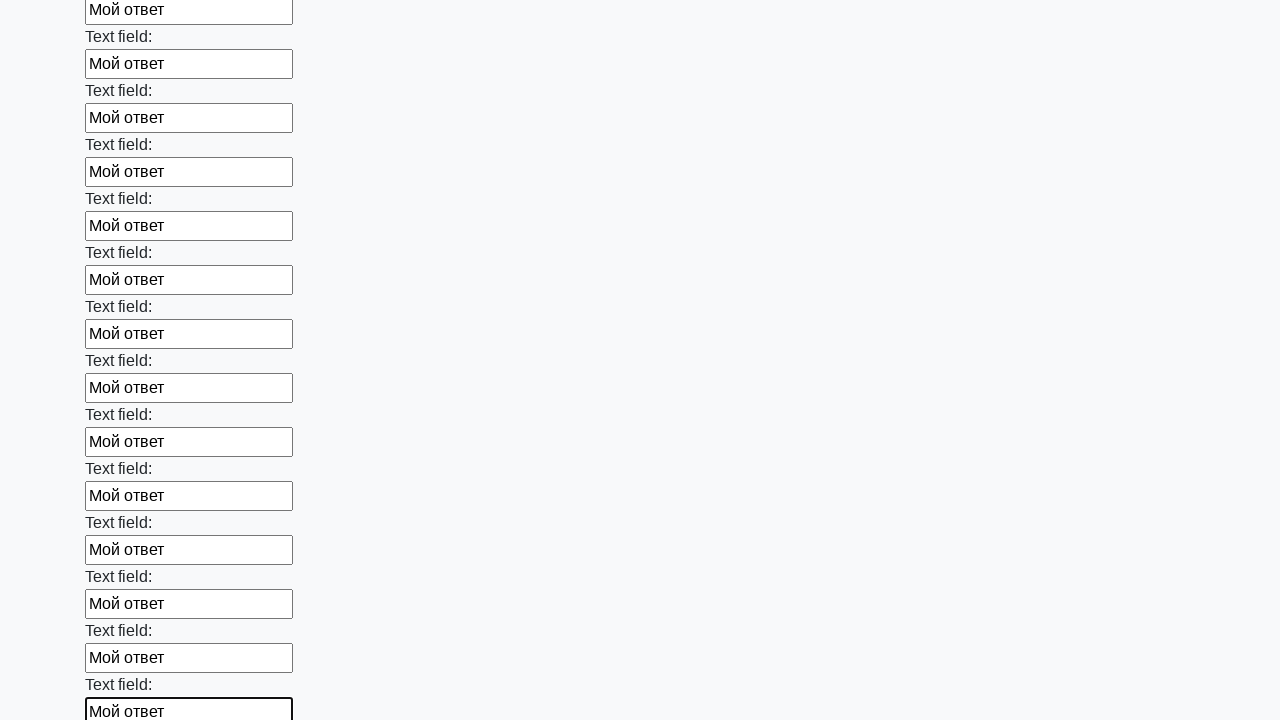

Filled a text input field with 'Мой ответ' on xpath=//input[@type="text"] >> nth=83
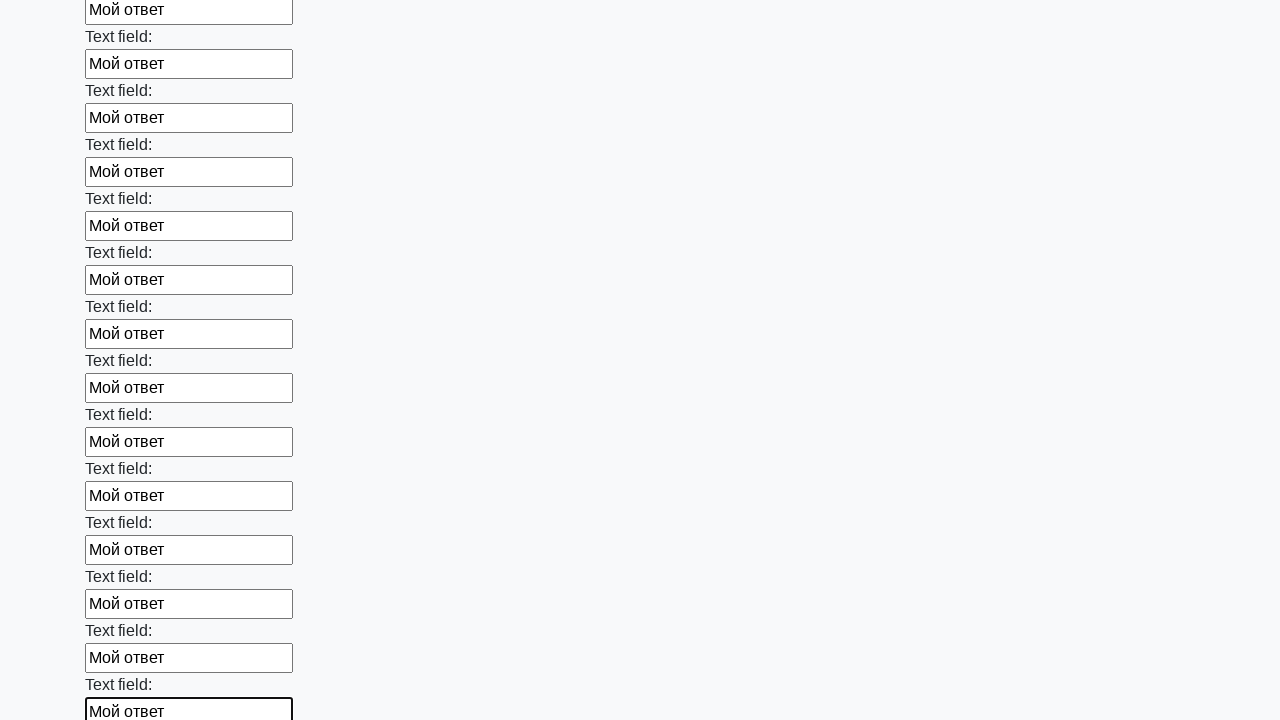

Filled a text input field with 'Мой ответ' on xpath=//input[@type="text"] >> nth=84
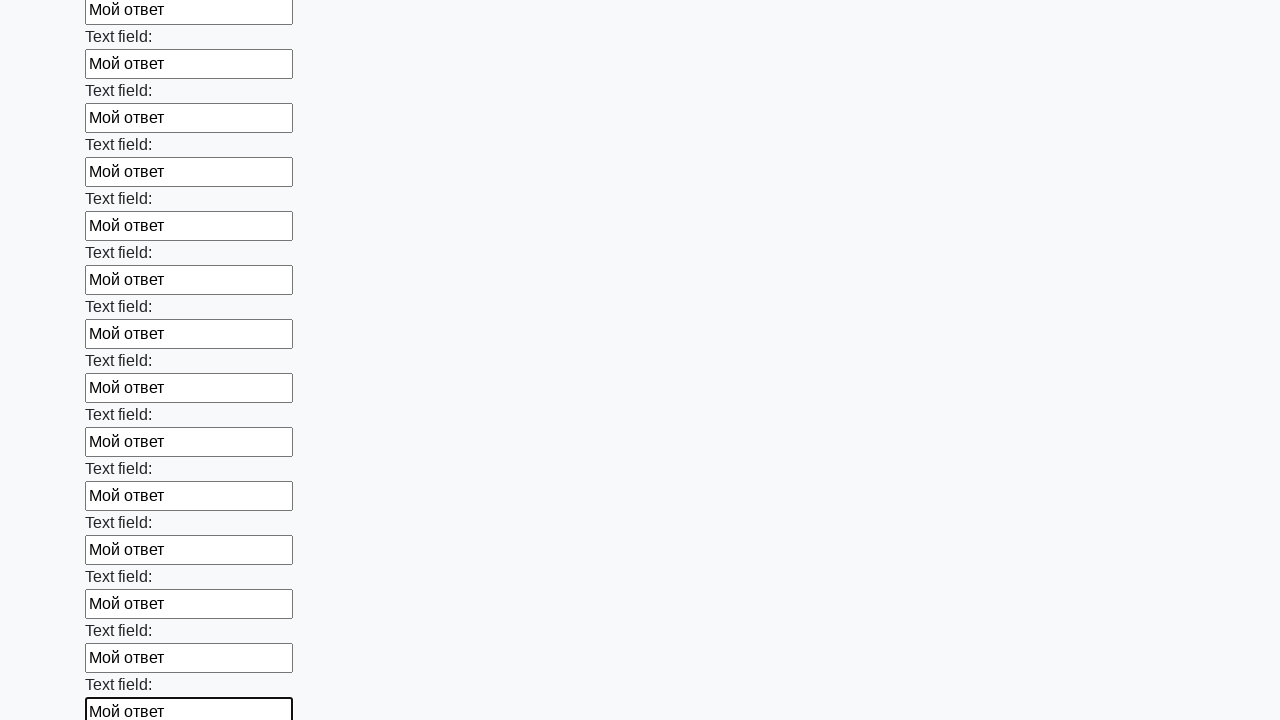

Filled a text input field with 'Мой ответ' on xpath=//input[@type="text"] >> nth=85
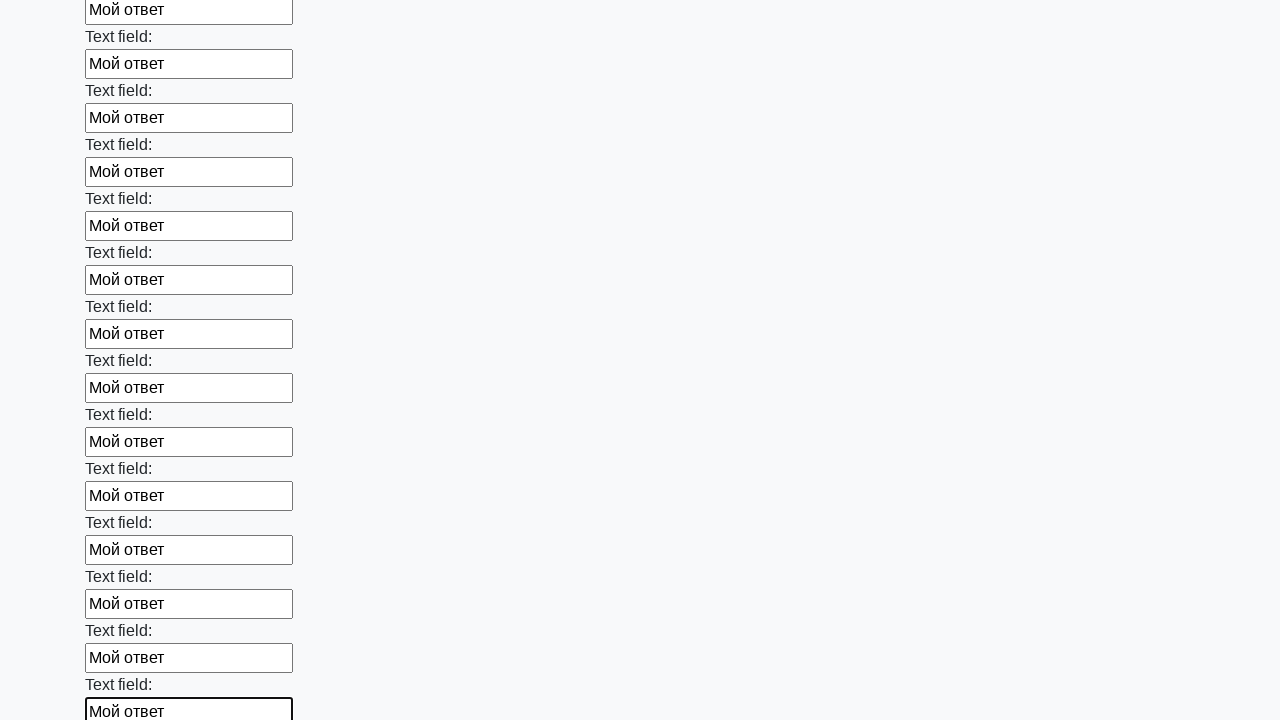

Filled a text input field with 'Мой ответ' on xpath=//input[@type="text"] >> nth=86
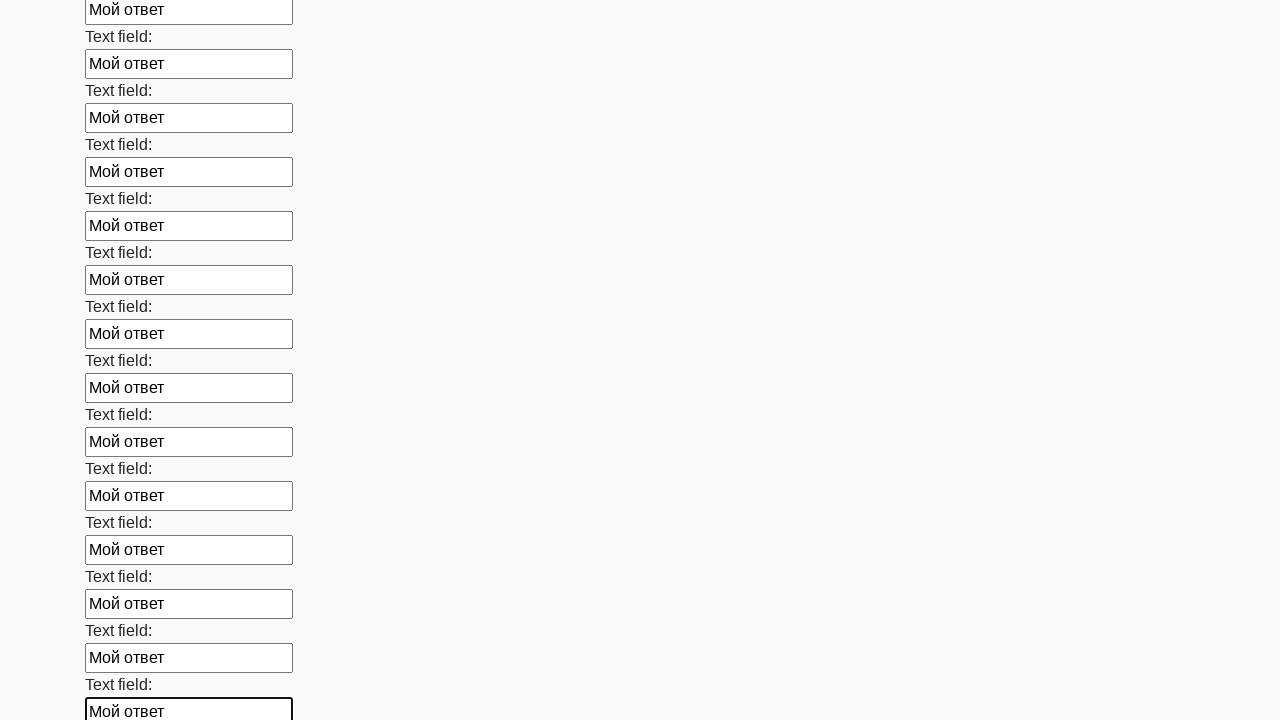

Filled a text input field with 'Мой ответ' on xpath=//input[@type="text"] >> nth=87
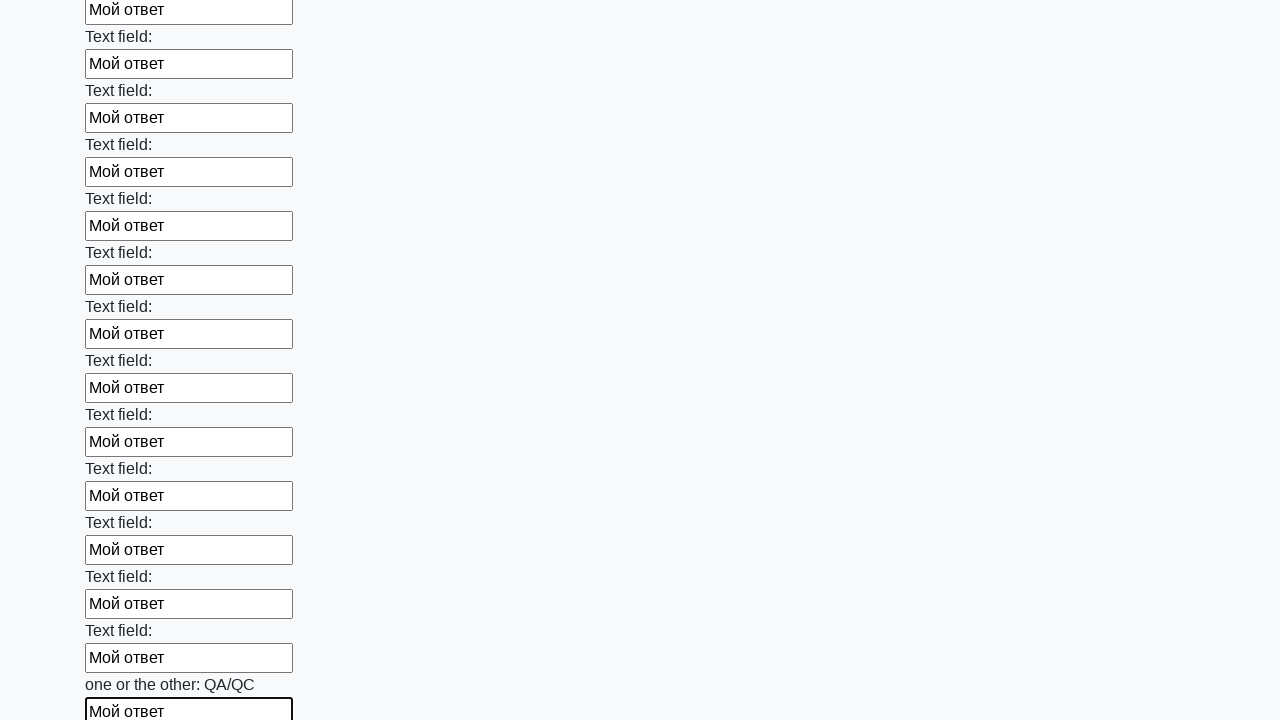

Filled a text input field with 'Мой ответ' on xpath=//input[@type="text"] >> nth=88
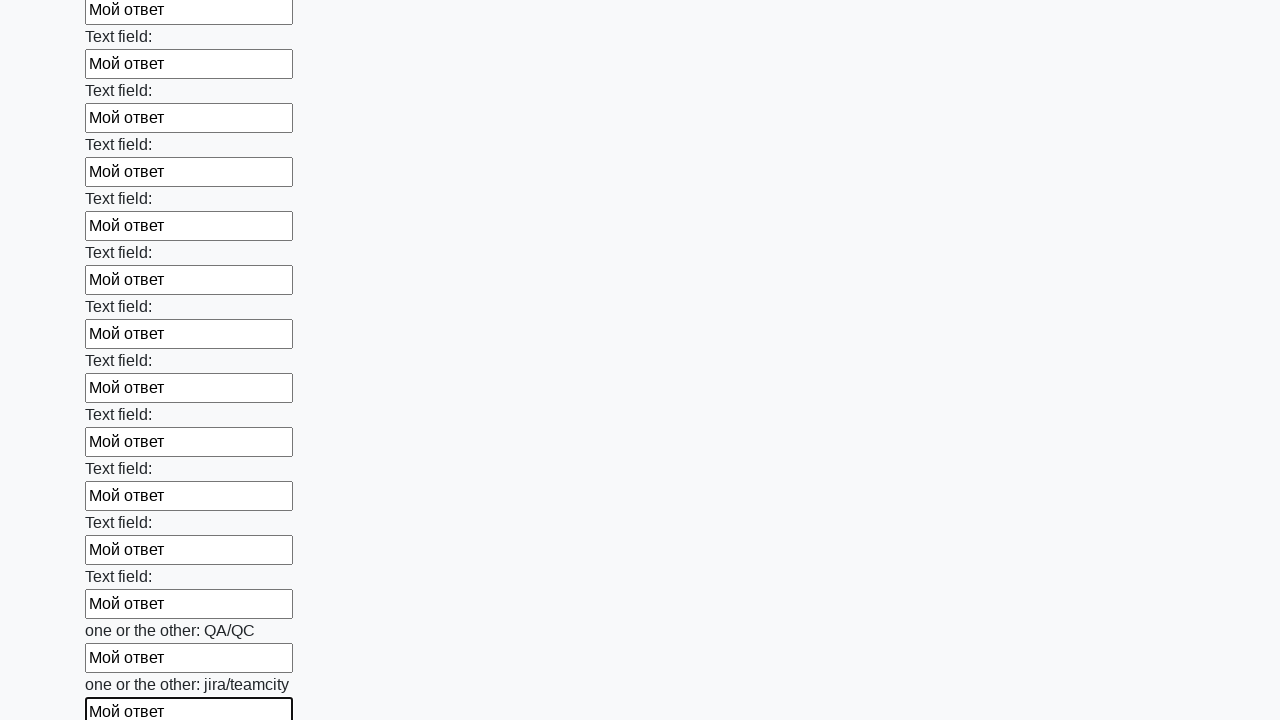

Filled a text input field with 'Мой ответ' on xpath=//input[@type="text"] >> nth=89
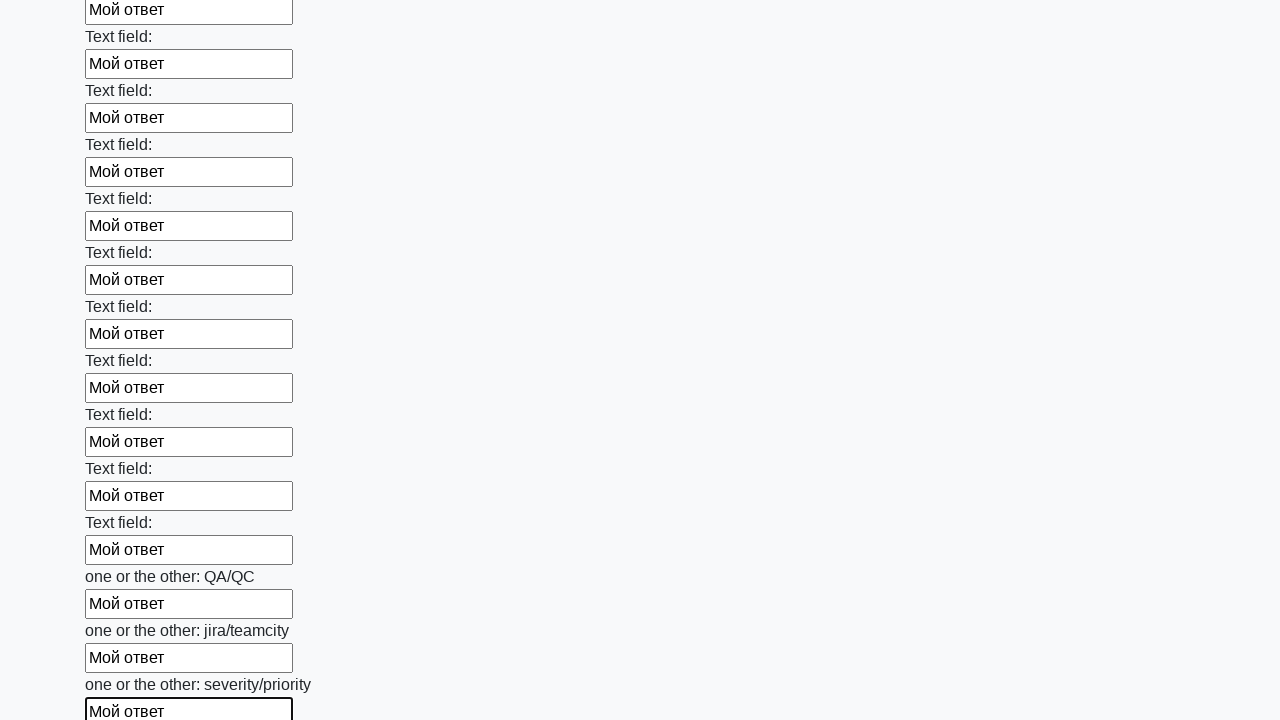

Filled a text input field with 'Мой ответ' on xpath=//input[@type="text"] >> nth=90
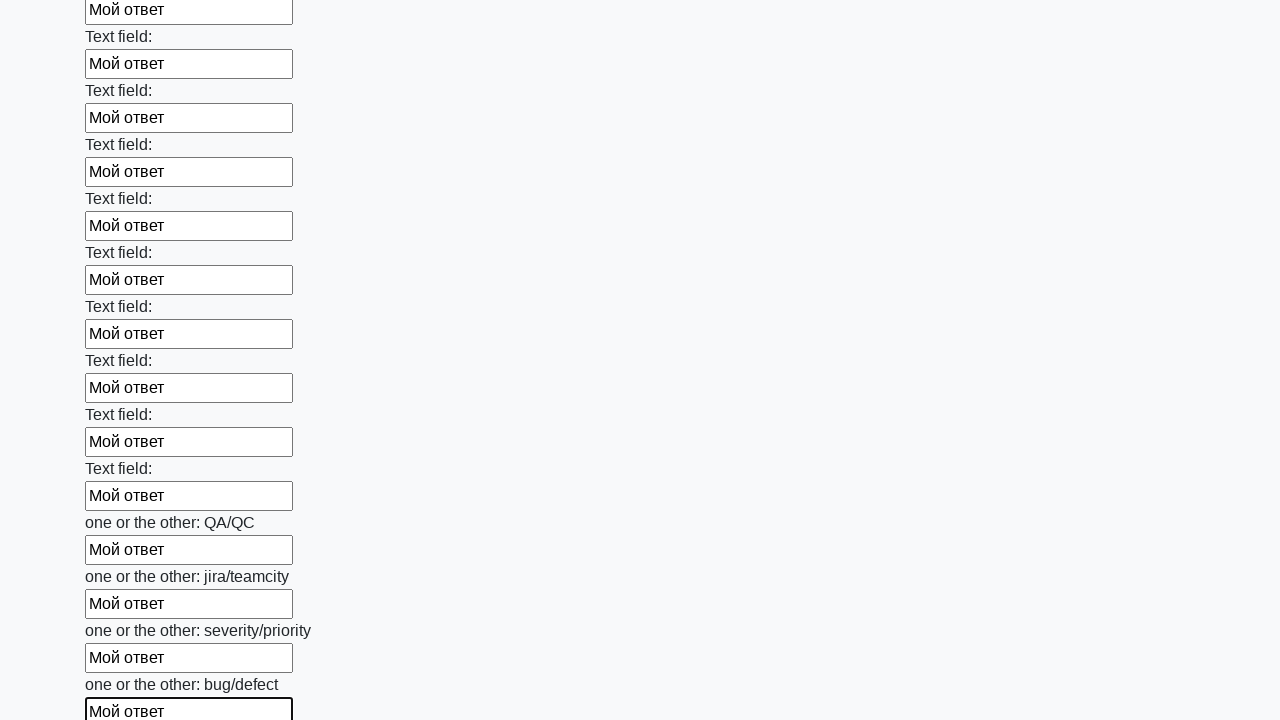

Filled a text input field with 'Мой ответ' on xpath=//input[@type="text"] >> nth=91
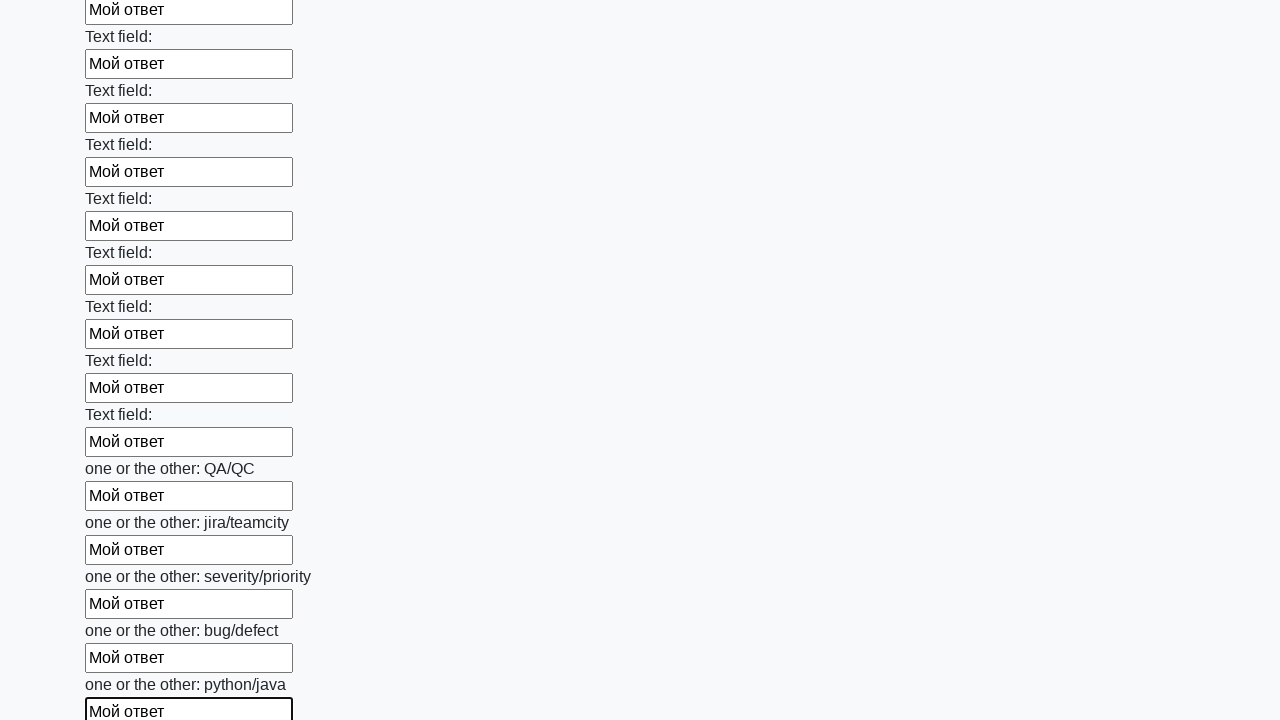

Filled a text input field with 'Мой ответ' on xpath=//input[@type="text"] >> nth=92
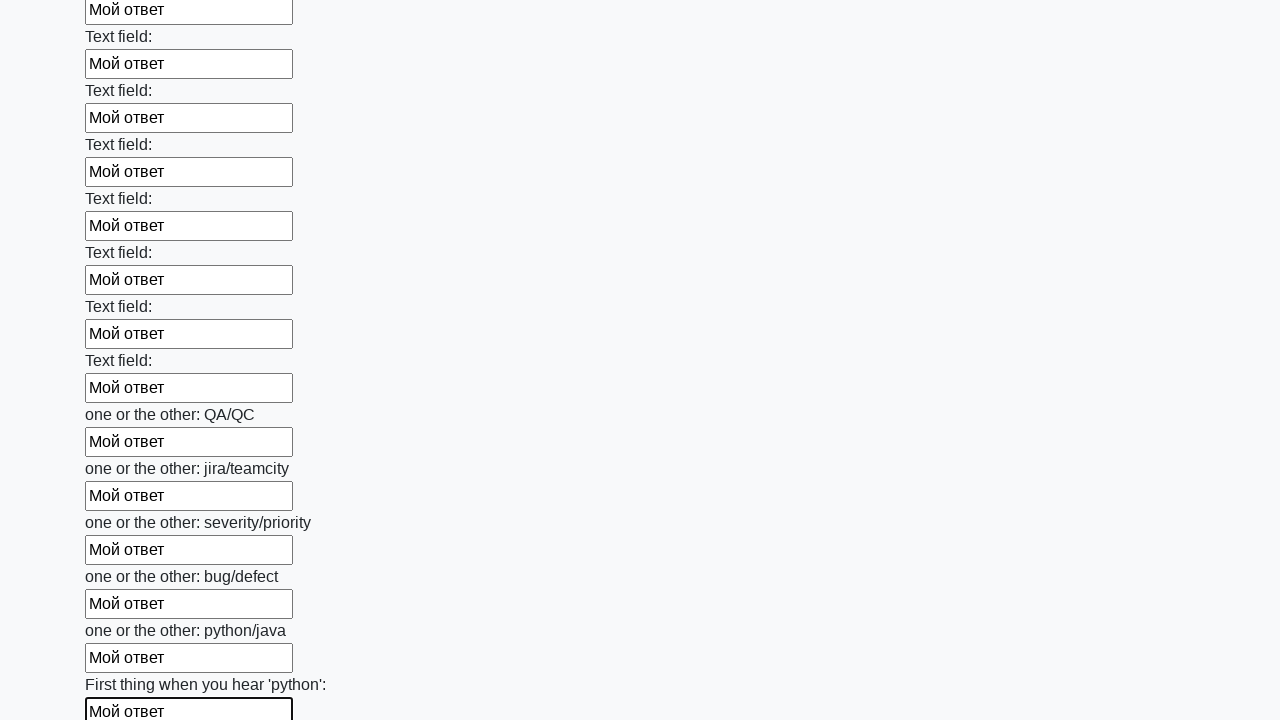

Filled a text input field with 'Мой ответ' on xpath=//input[@type="text"] >> nth=93
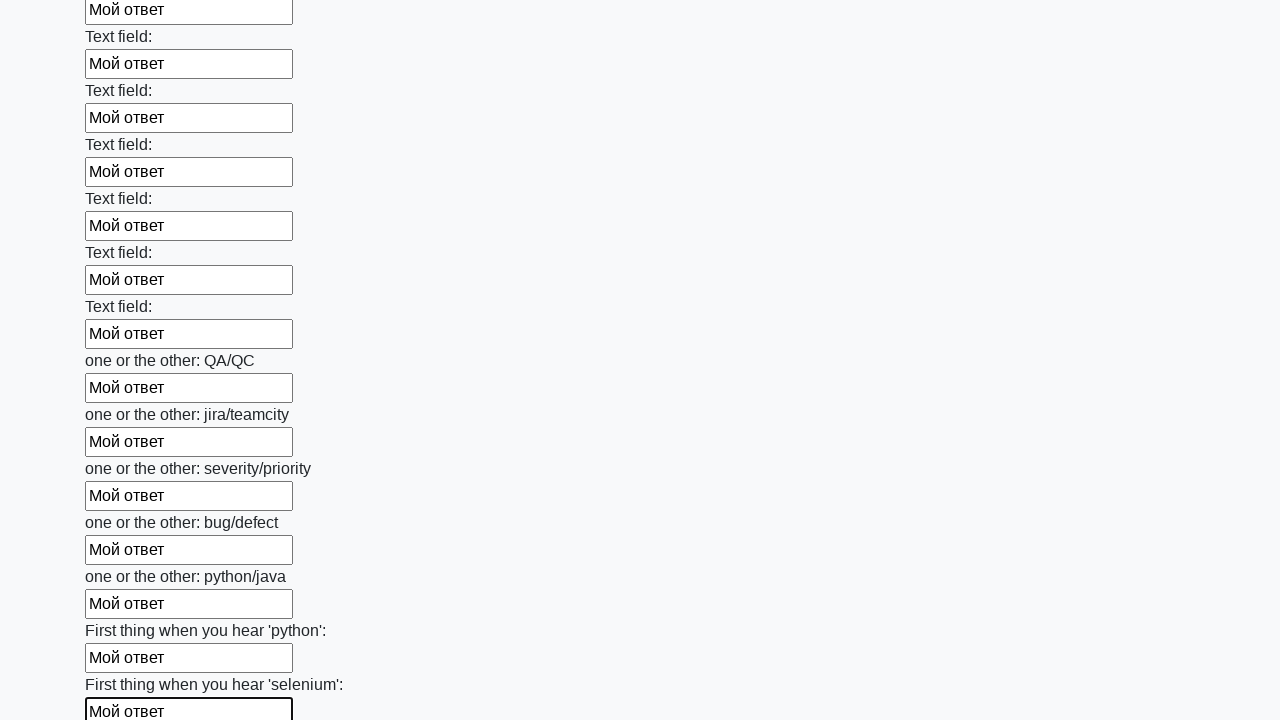

Filled a text input field with 'Мой ответ' on xpath=//input[@type="text"] >> nth=94
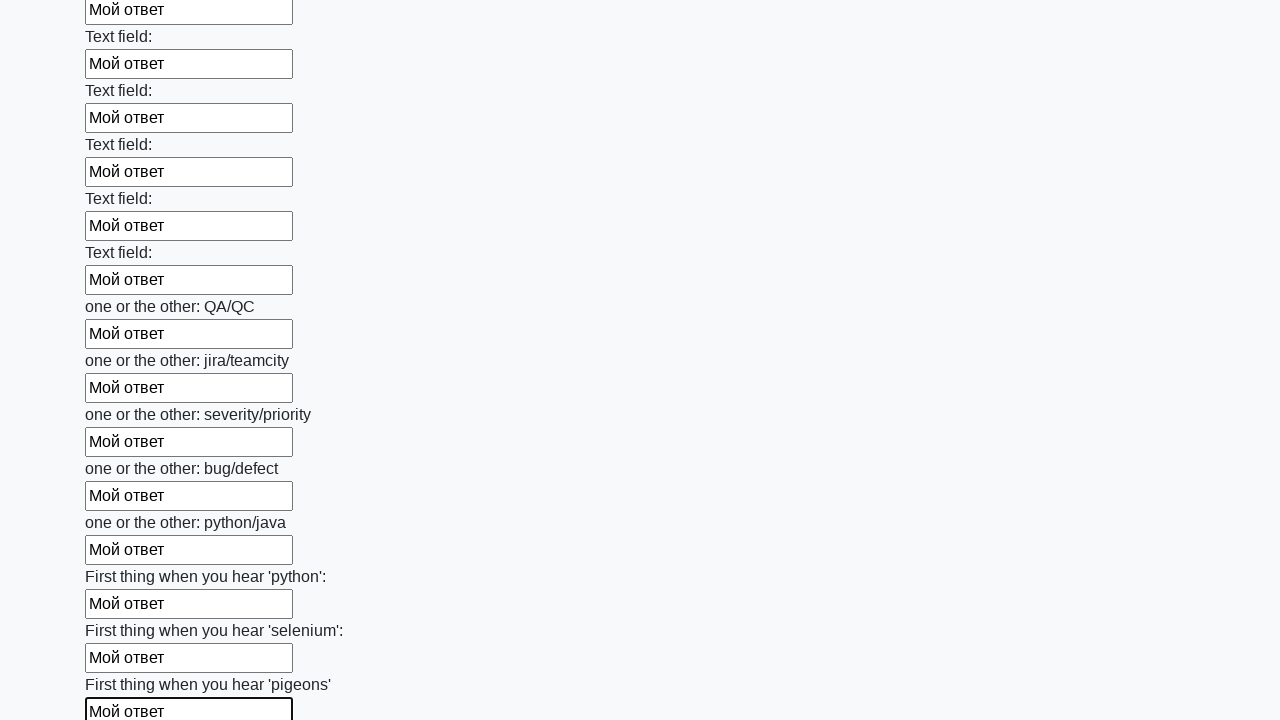

Filled a text input field with 'Мой ответ' on xpath=//input[@type="text"] >> nth=95
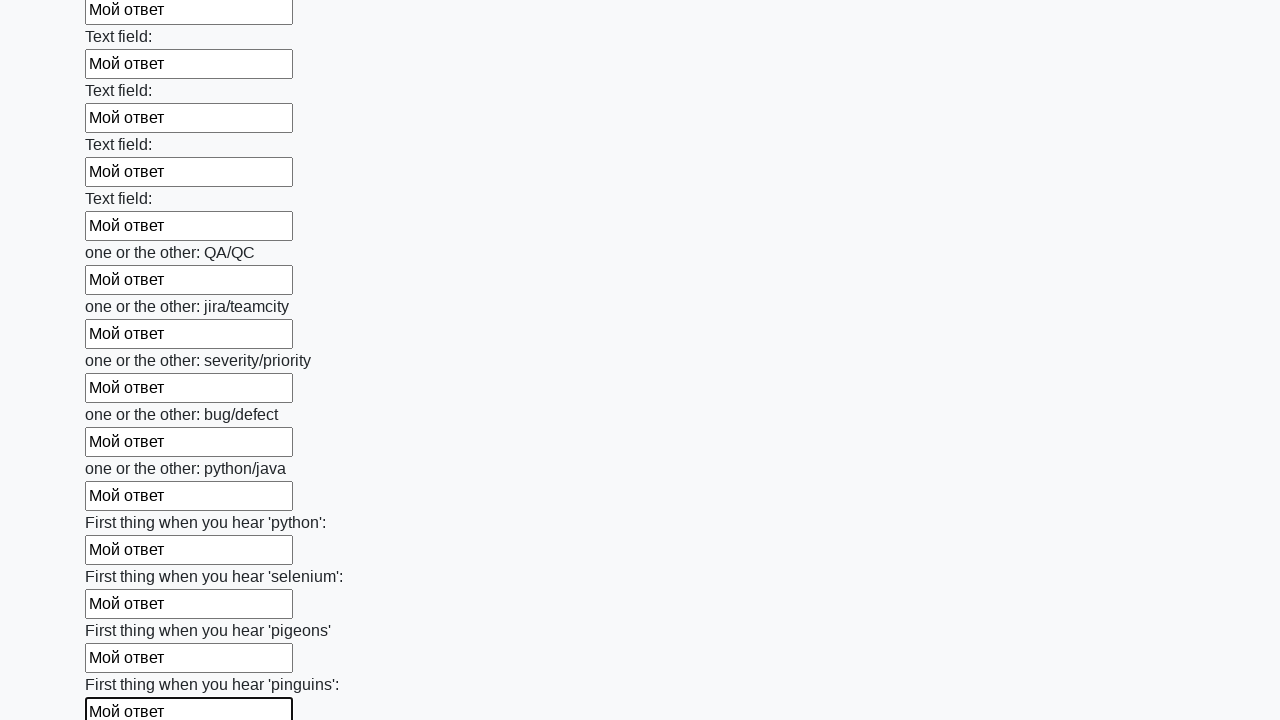

Filled a text input field with 'Мой ответ' on xpath=//input[@type="text"] >> nth=96
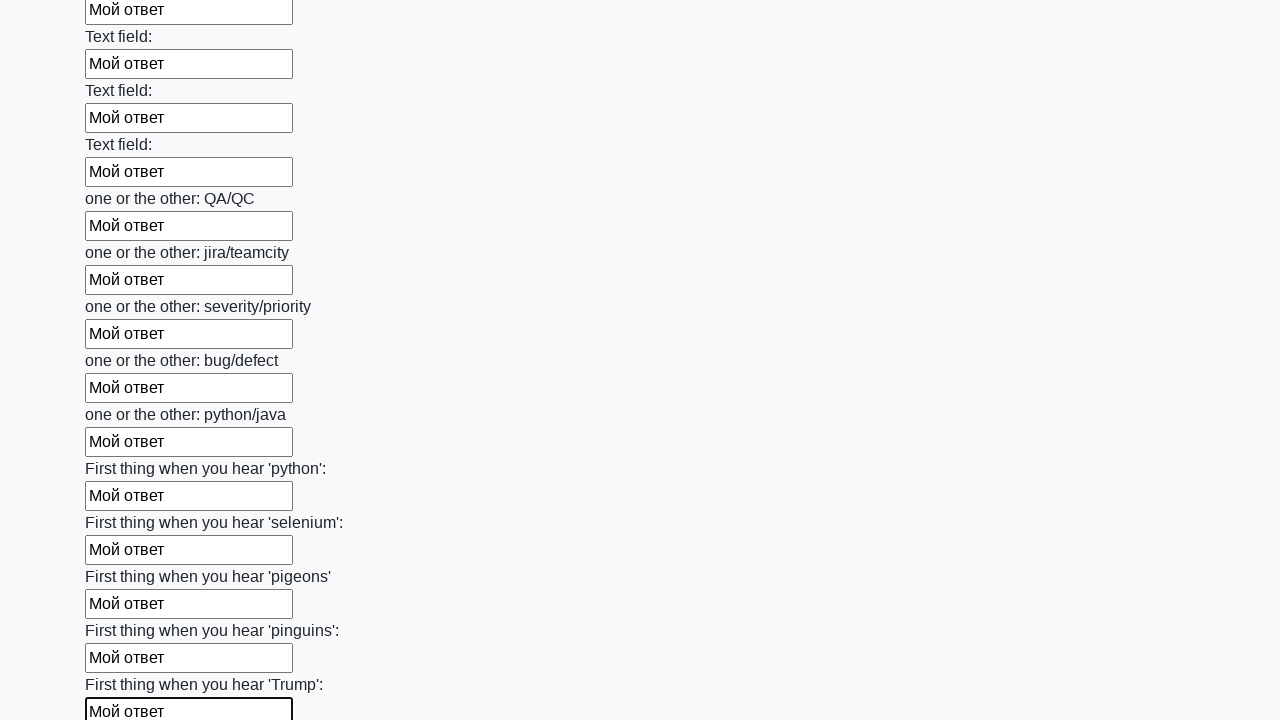

Filled a text input field with 'Мой ответ' on xpath=//input[@type="text"] >> nth=97
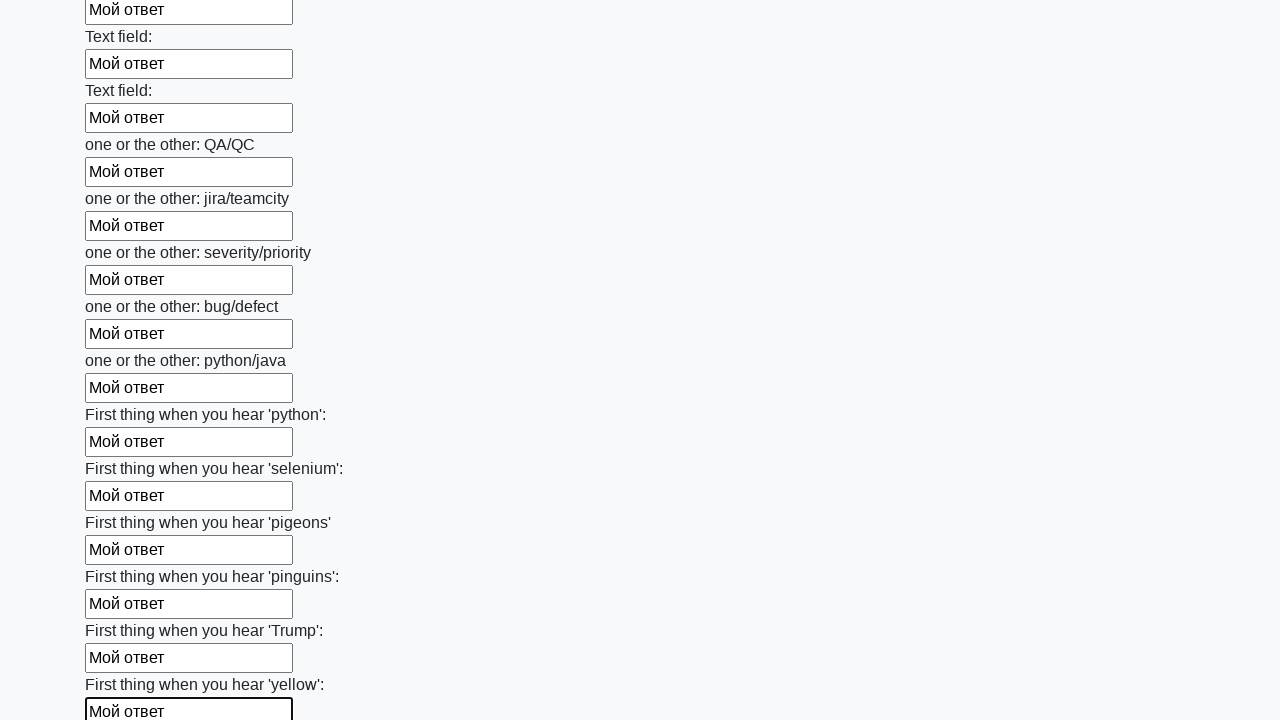

Filled a text input field with 'Мой ответ' on xpath=//input[@type="text"] >> nth=98
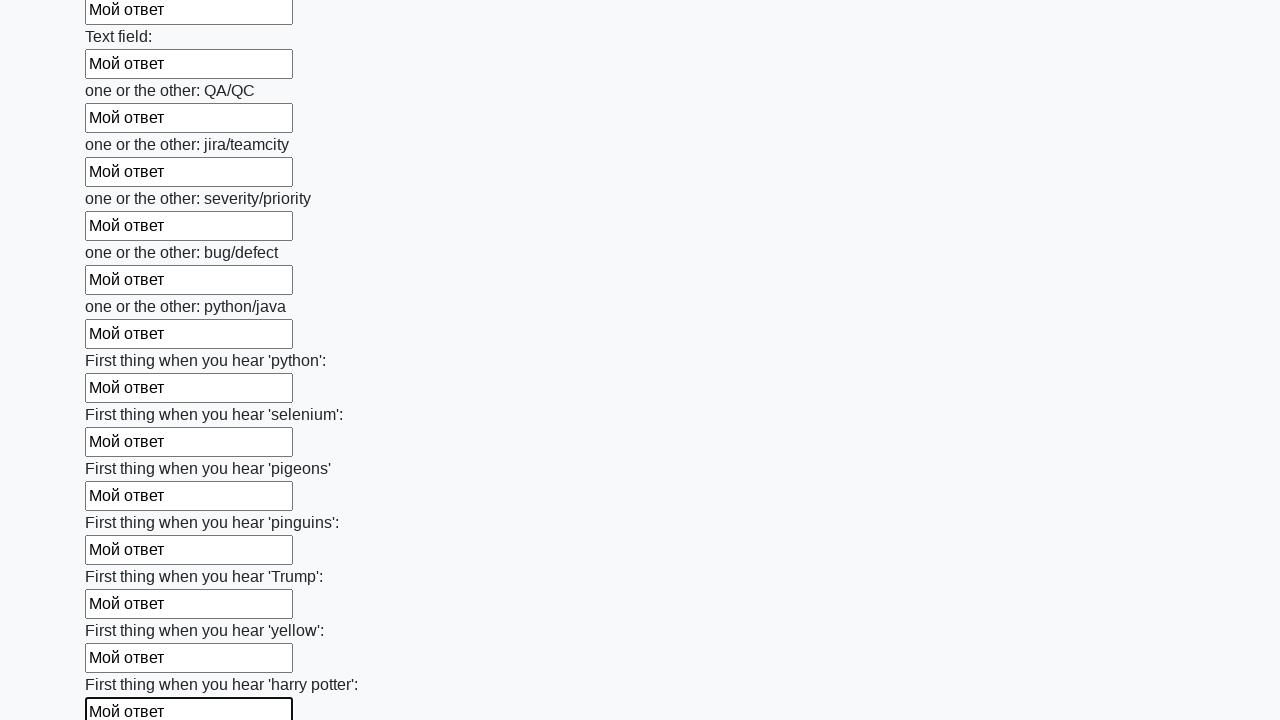

Filled a text input field with 'Мой ответ' on xpath=//input[@type="text"] >> nth=99
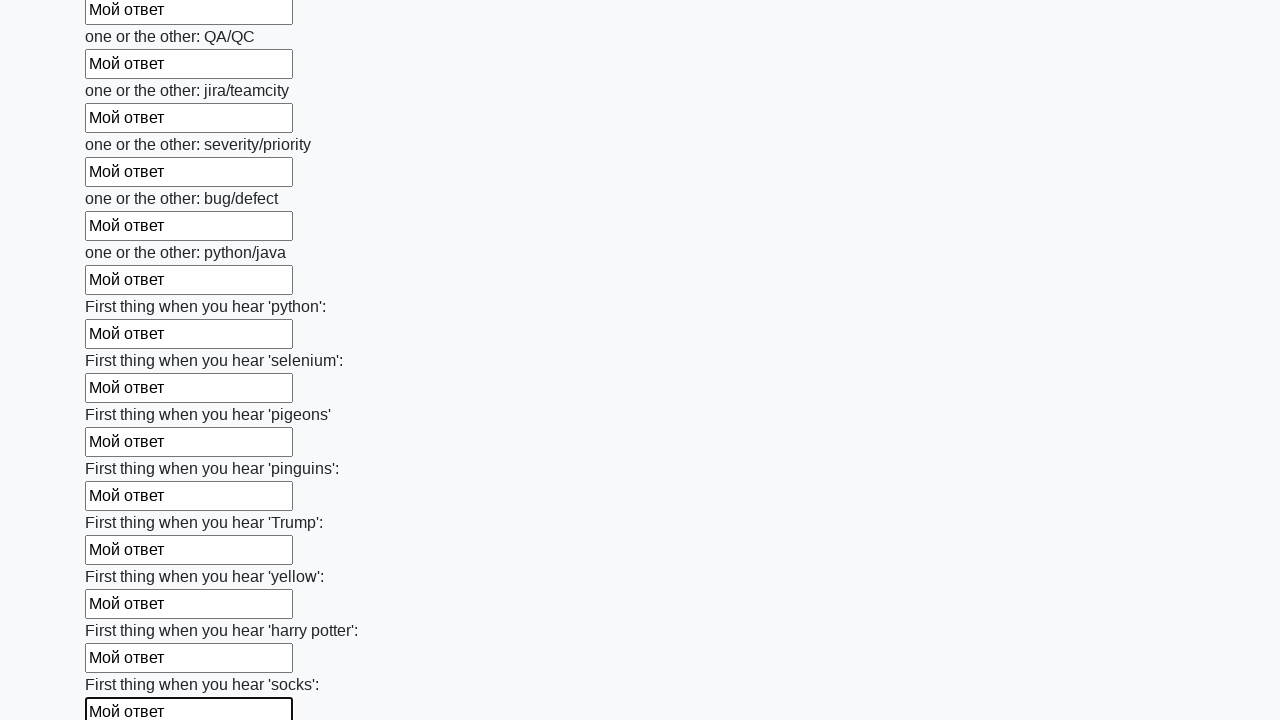

Clicked the submit button at (123, 611) on button.btn
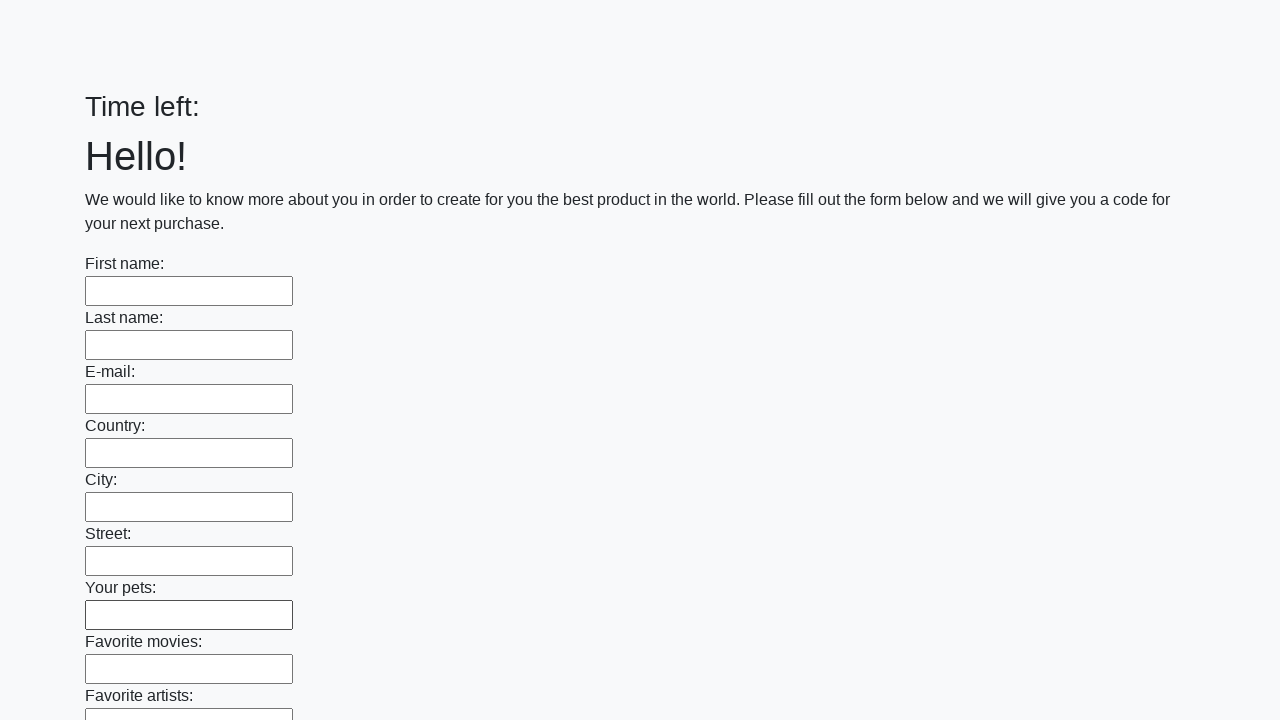

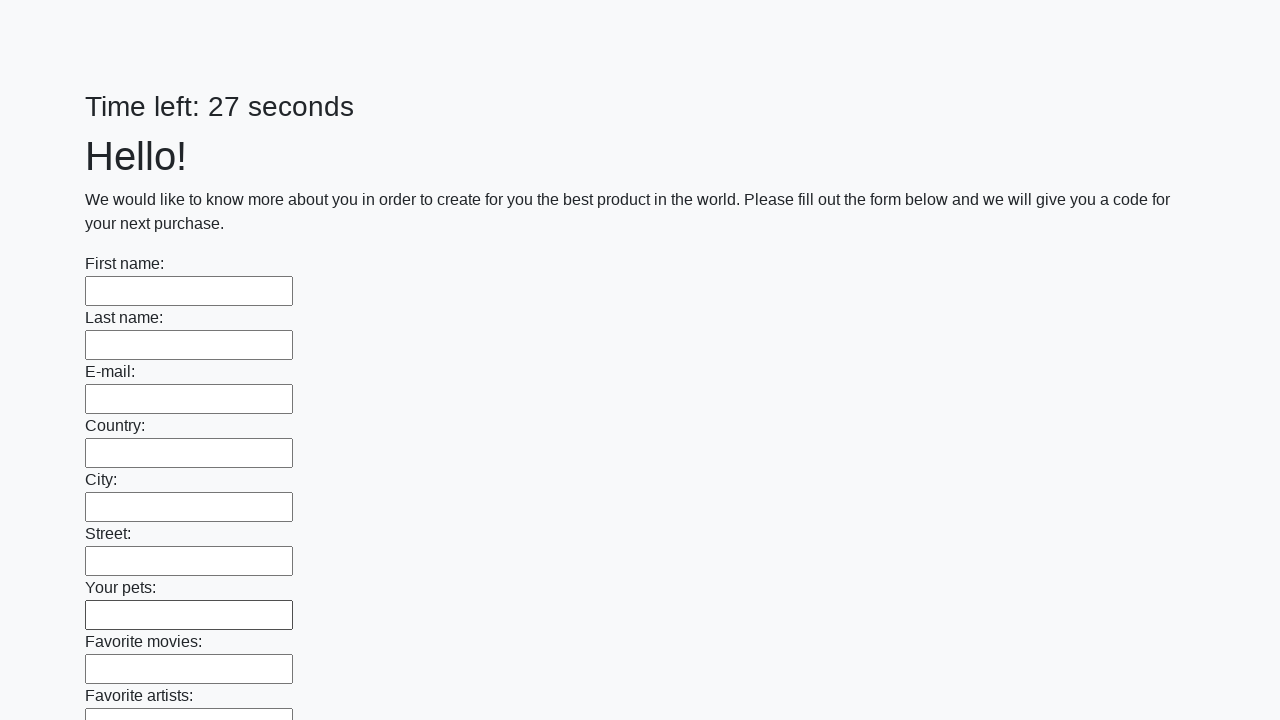